Tests a large form by filling all input fields with test data and submitting the form by clicking the submit button.

Starting URL: http://suninjuly.github.io/huge_form.html

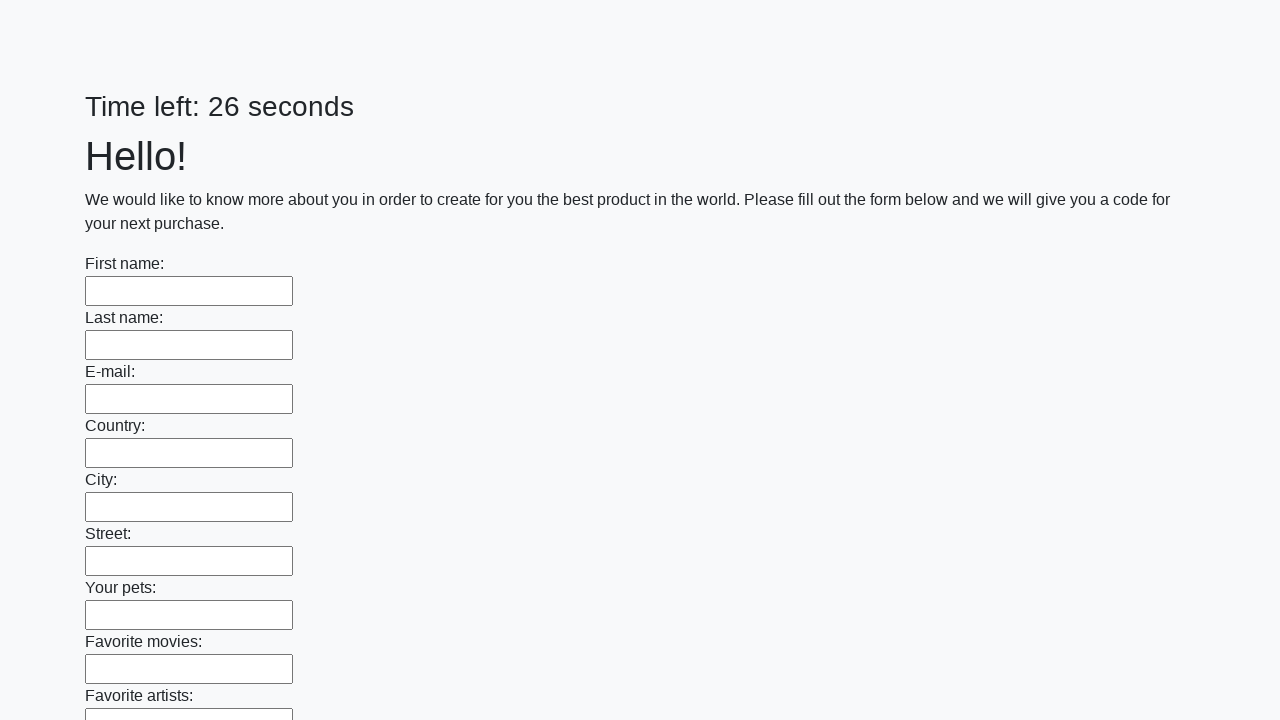

Located all input elements on the huge form
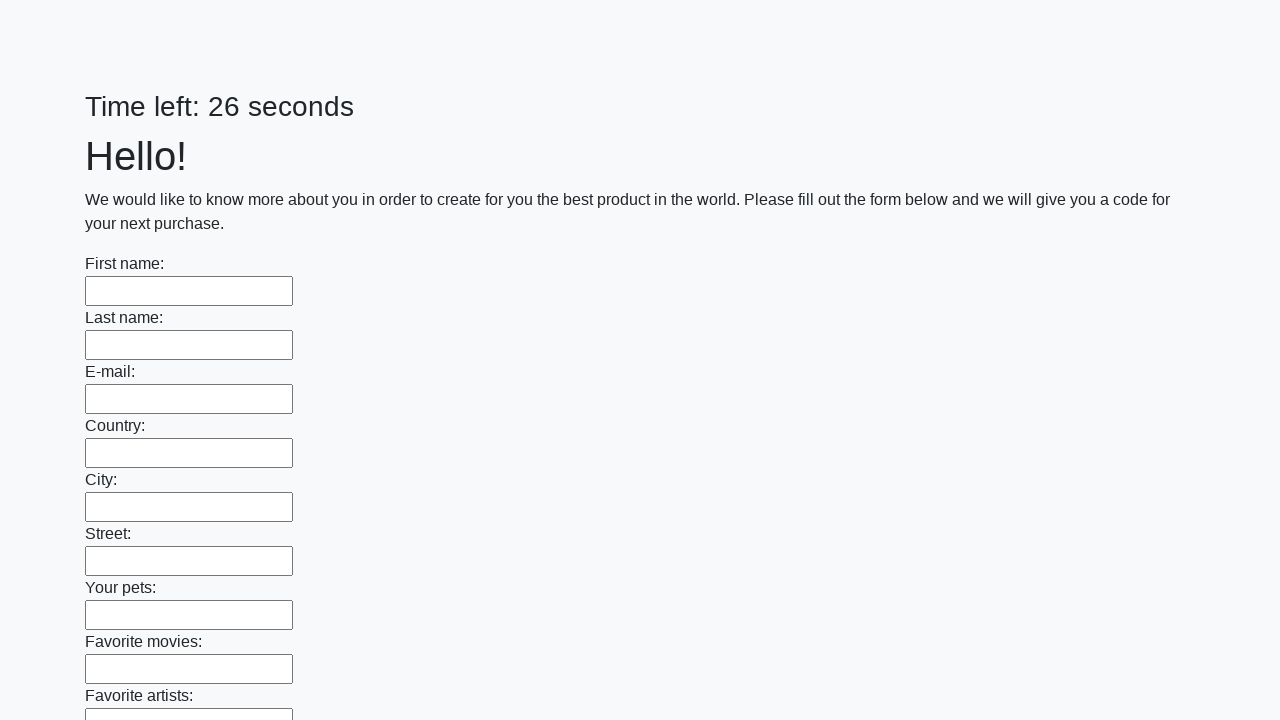

Filled an input field with 'test' data on input >> nth=0
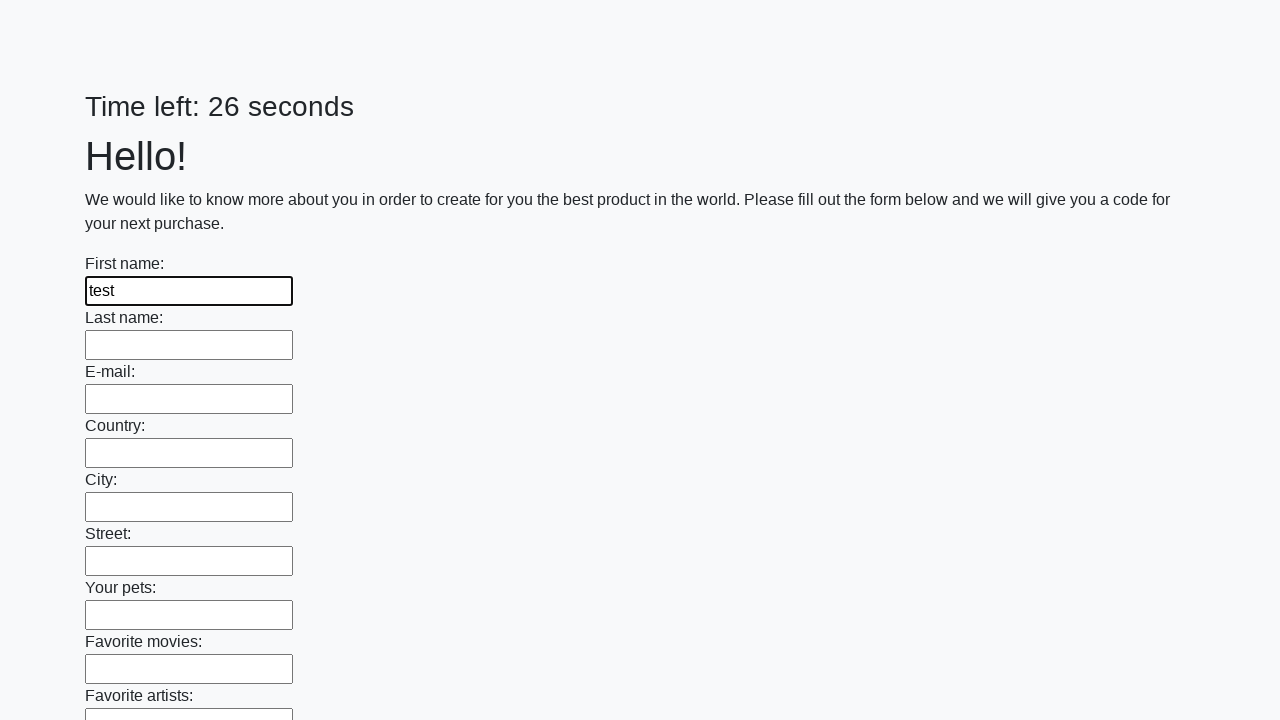

Filled an input field with 'test' data on input >> nth=1
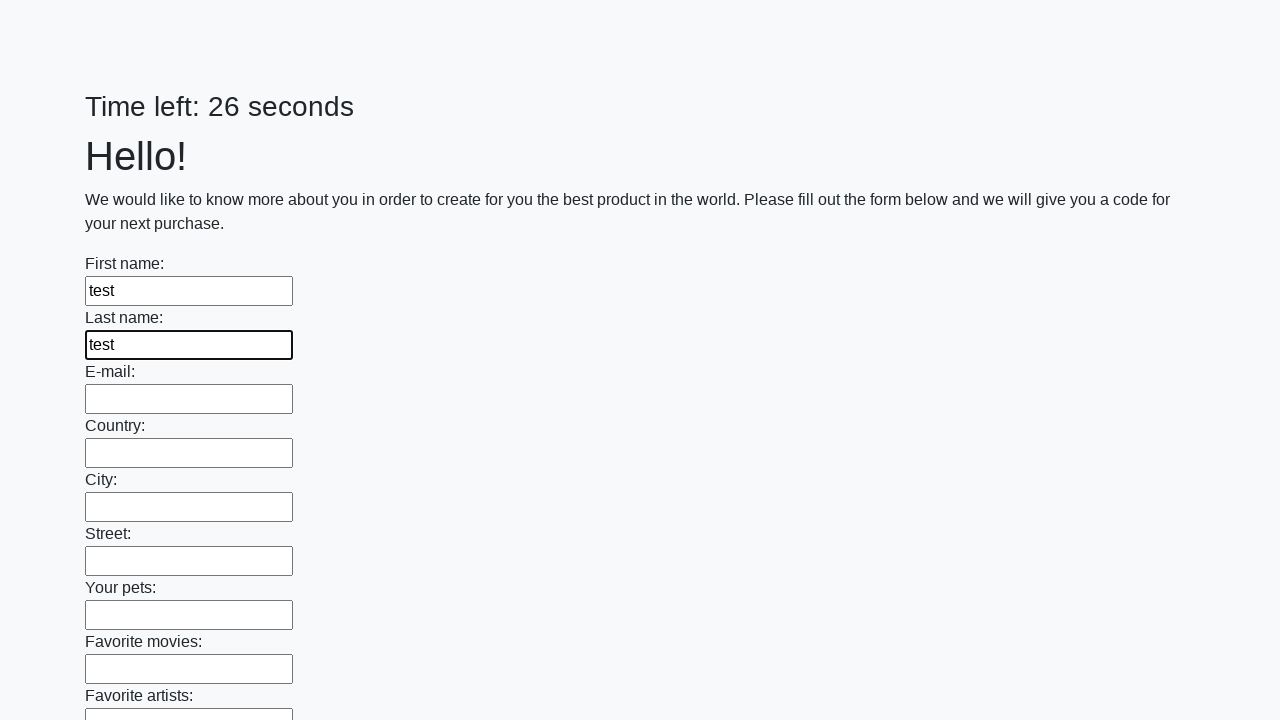

Filled an input field with 'test' data on input >> nth=2
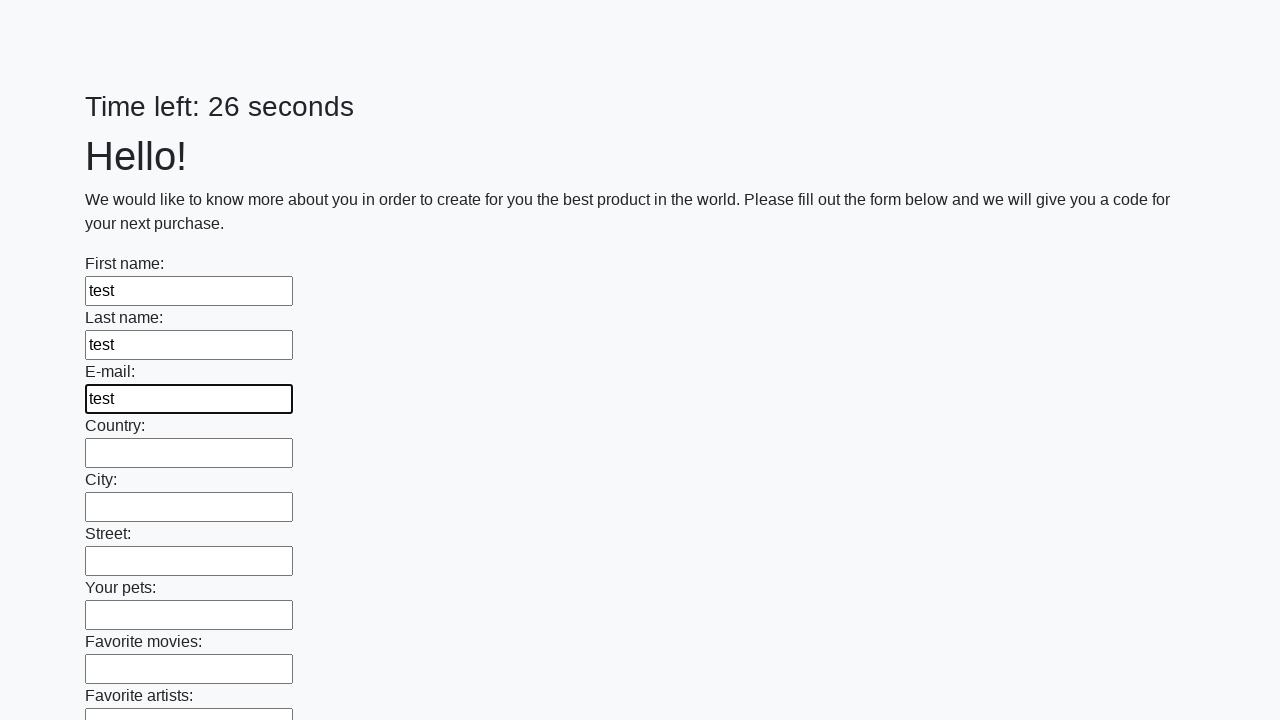

Filled an input field with 'test' data on input >> nth=3
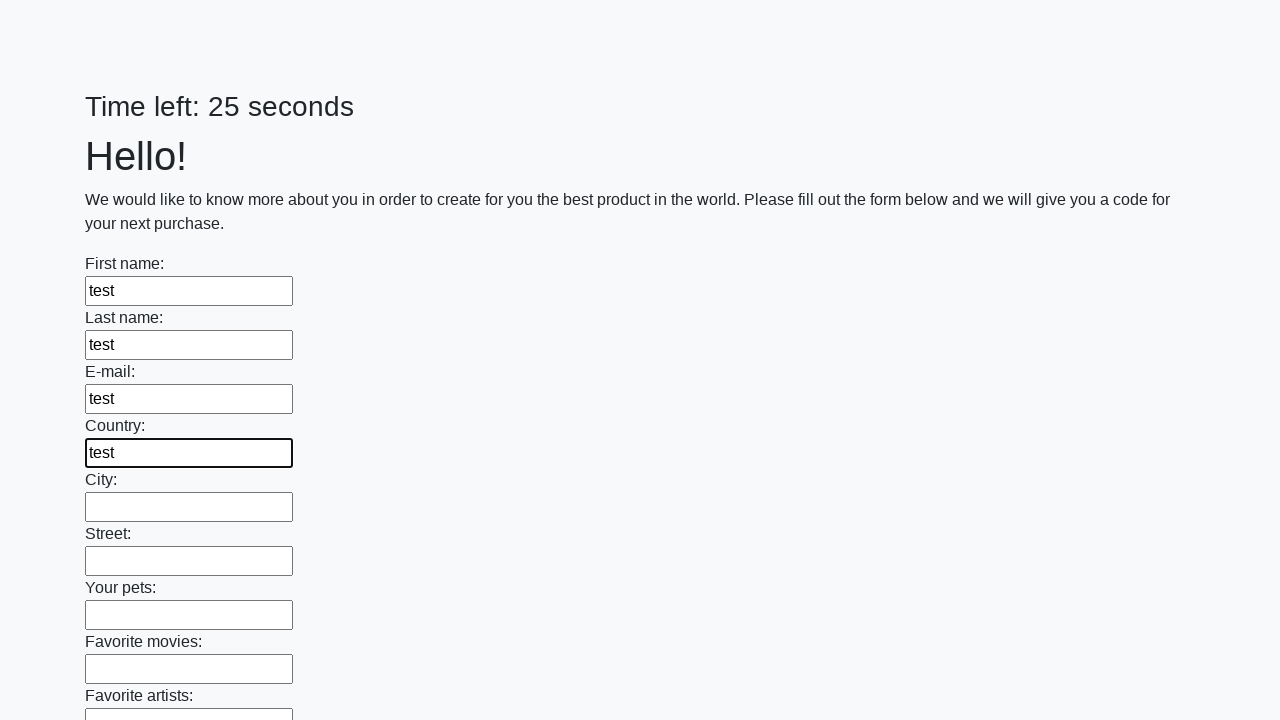

Filled an input field with 'test' data on input >> nth=4
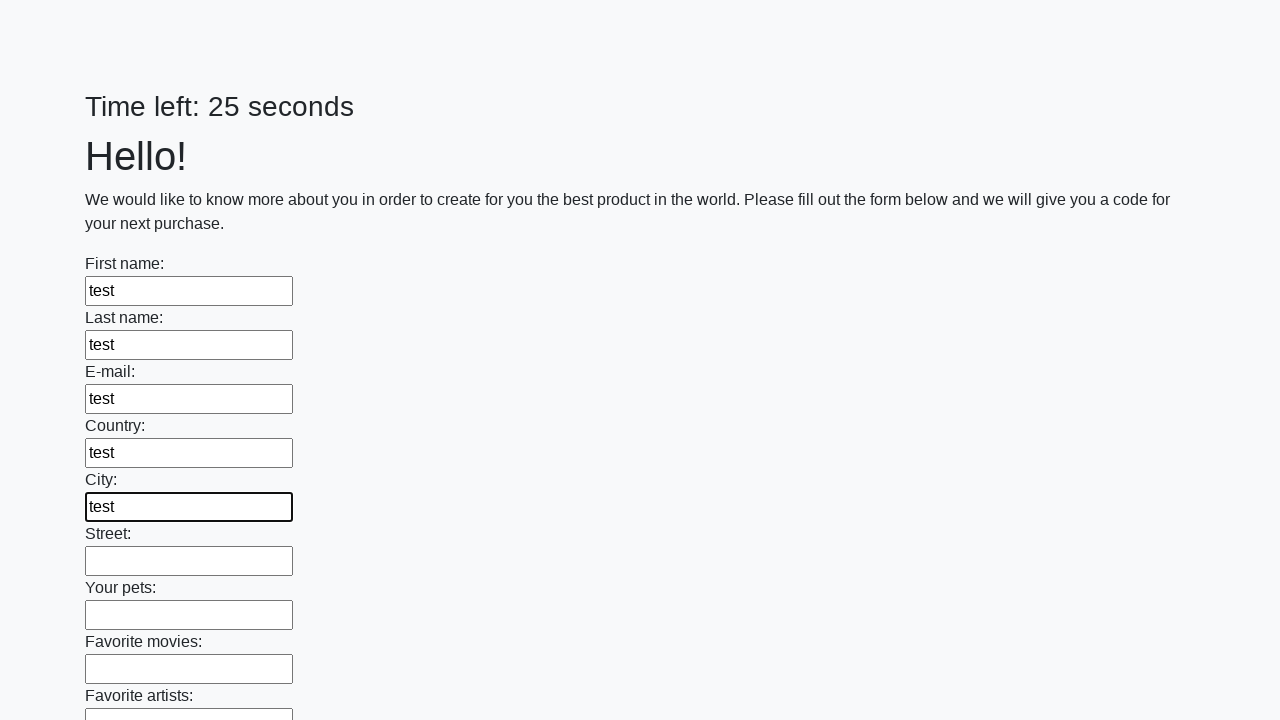

Filled an input field with 'test' data on input >> nth=5
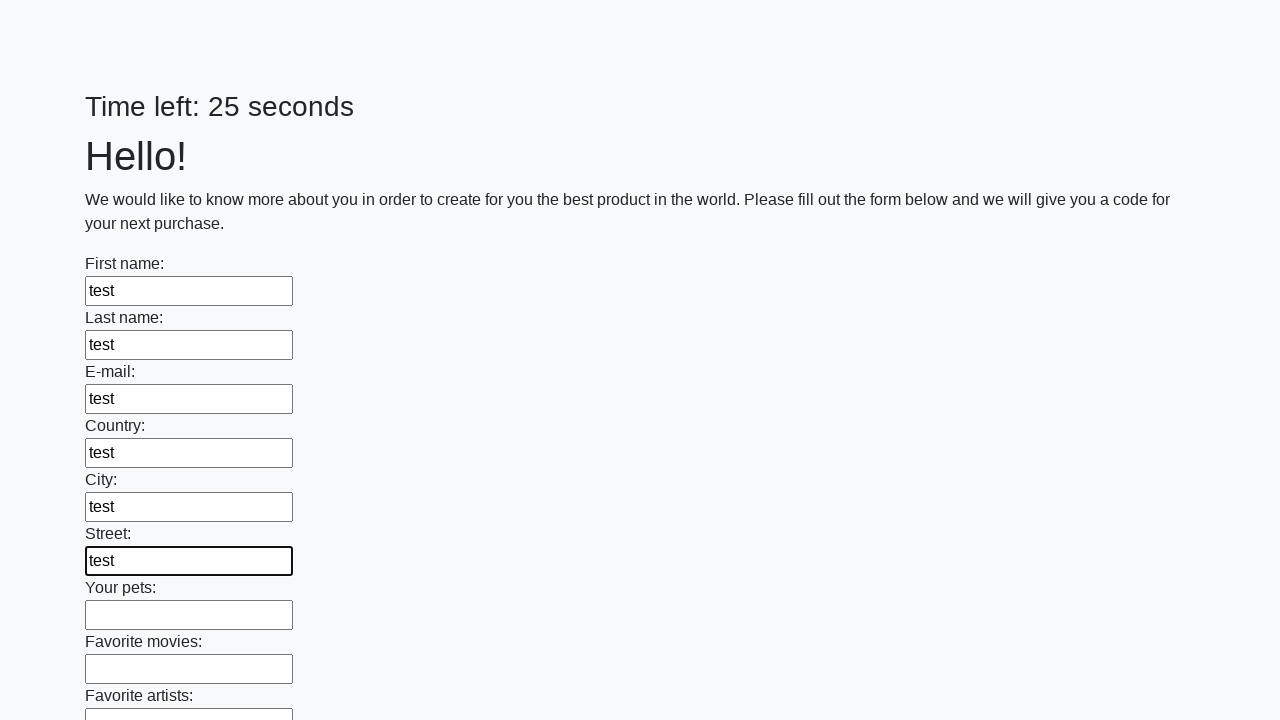

Filled an input field with 'test' data on input >> nth=6
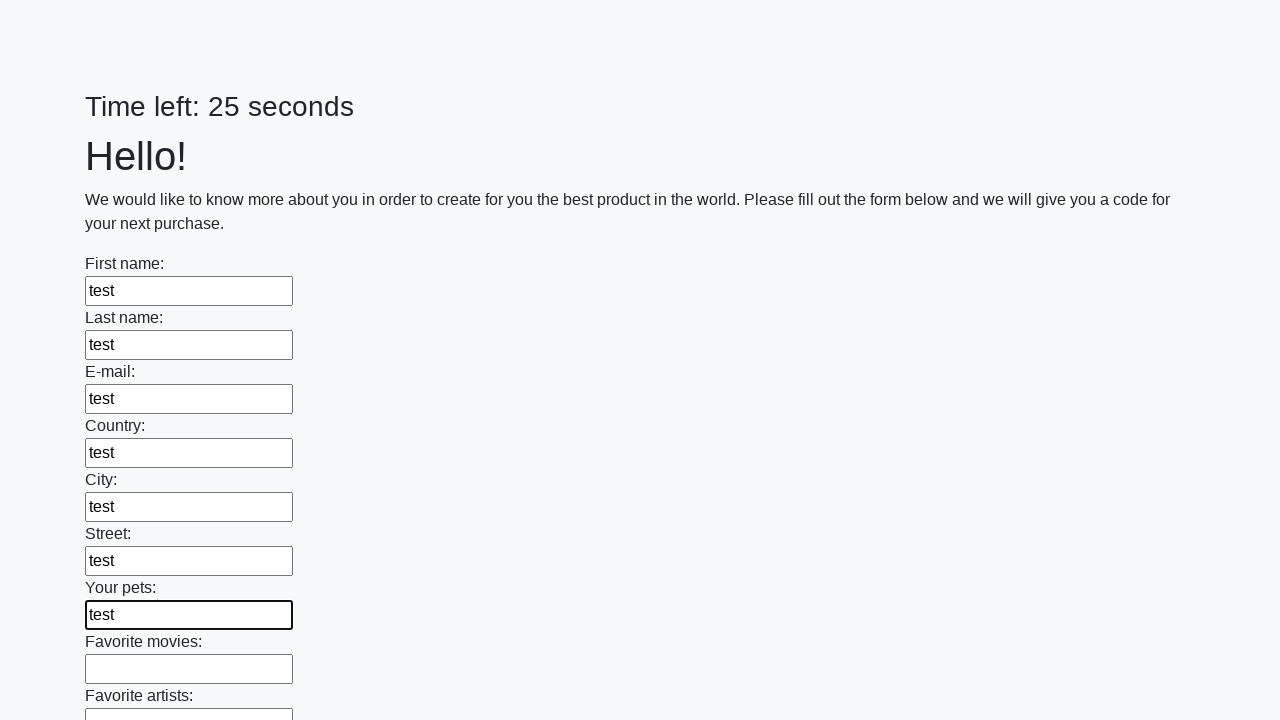

Filled an input field with 'test' data on input >> nth=7
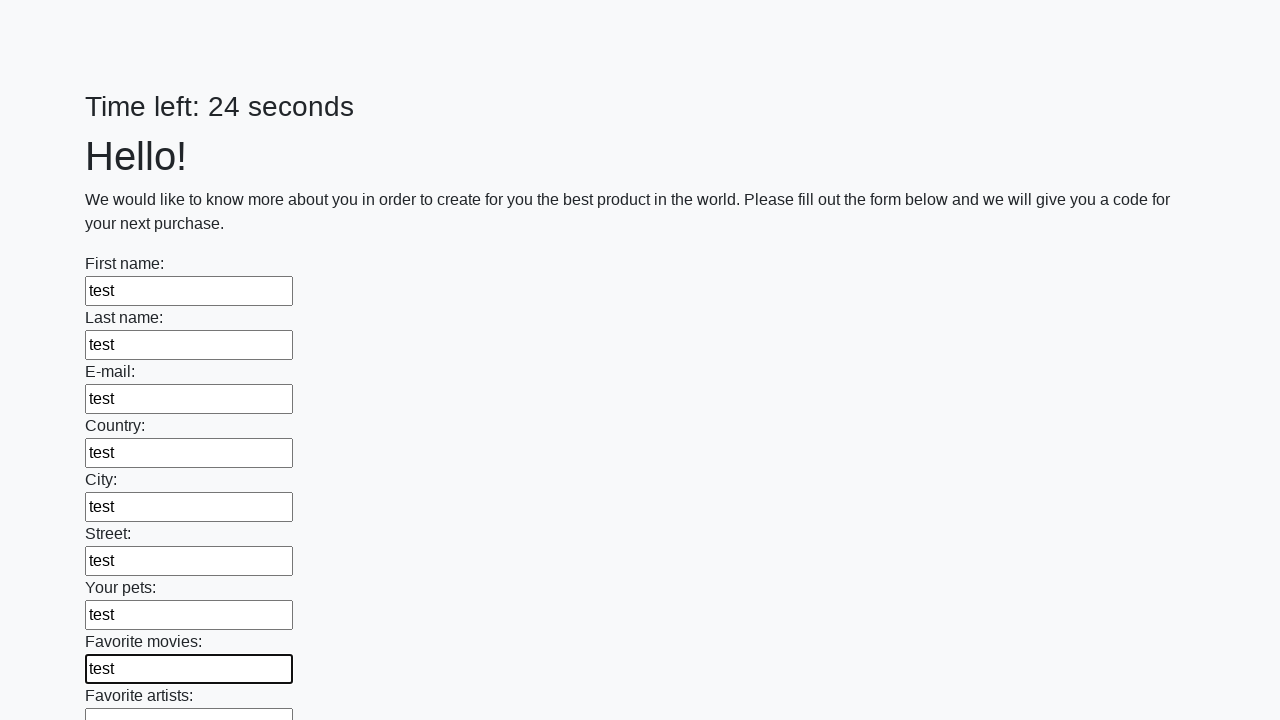

Filled an input field with 'test' data on input >> nth=8
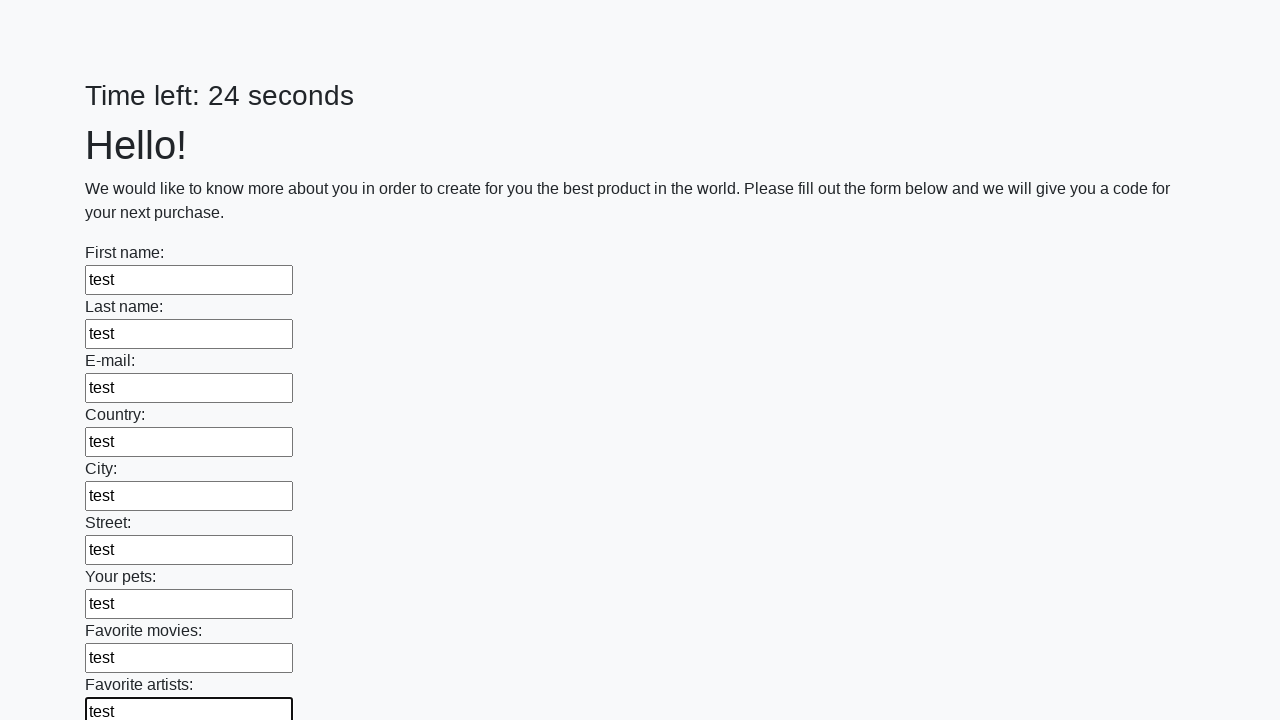

Filled an input field with 'test' data on input >> nth=9
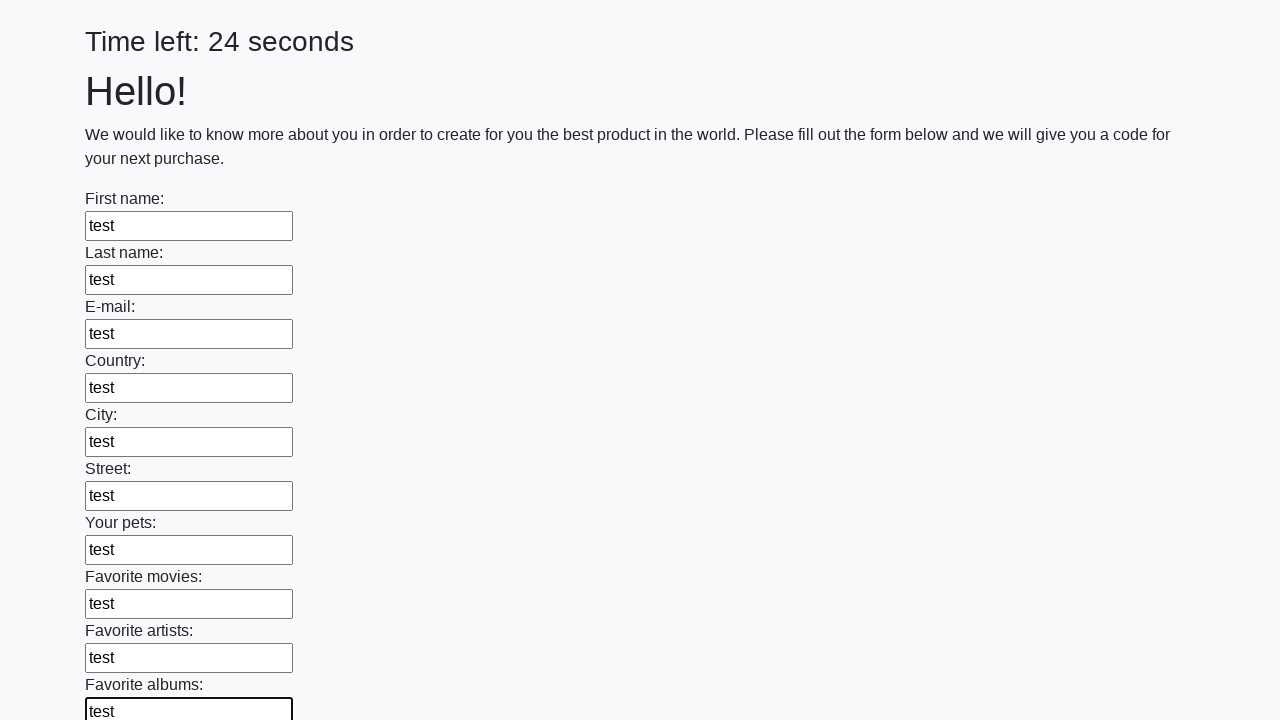

Filled an input field with 'test' data on input >> nth=10
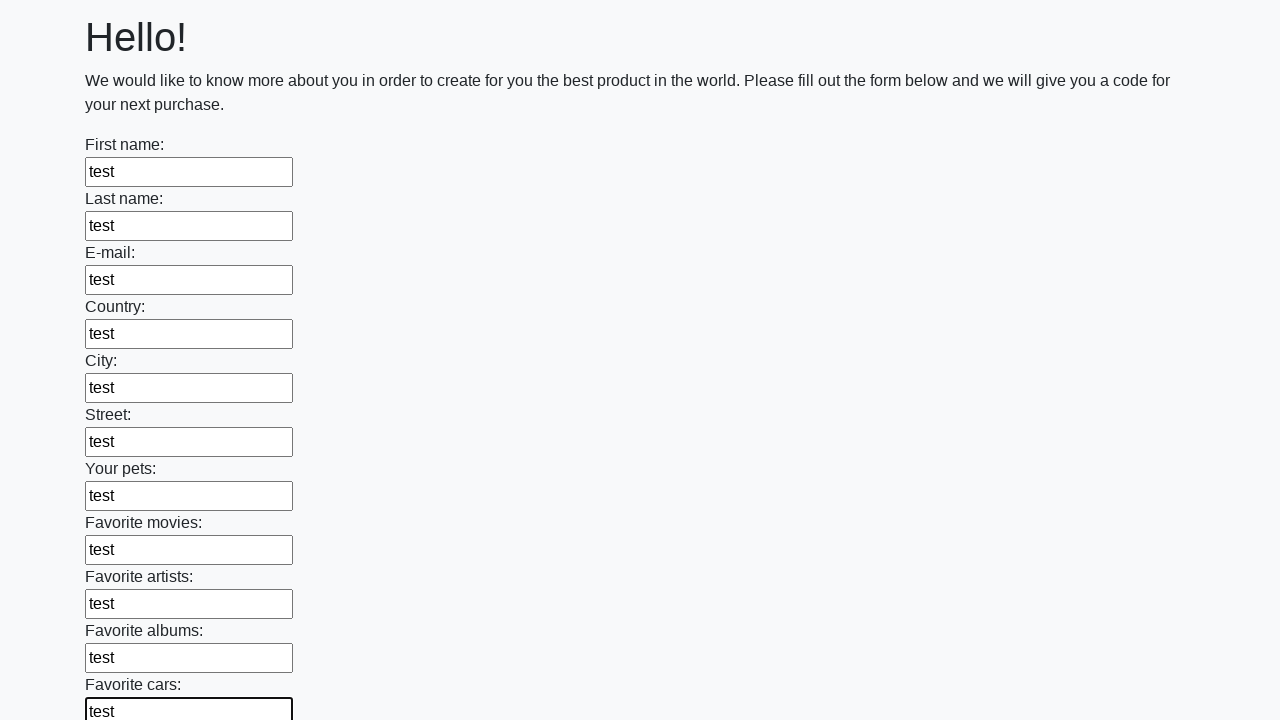

Filled an input field with 'test' data on input >> nth=11
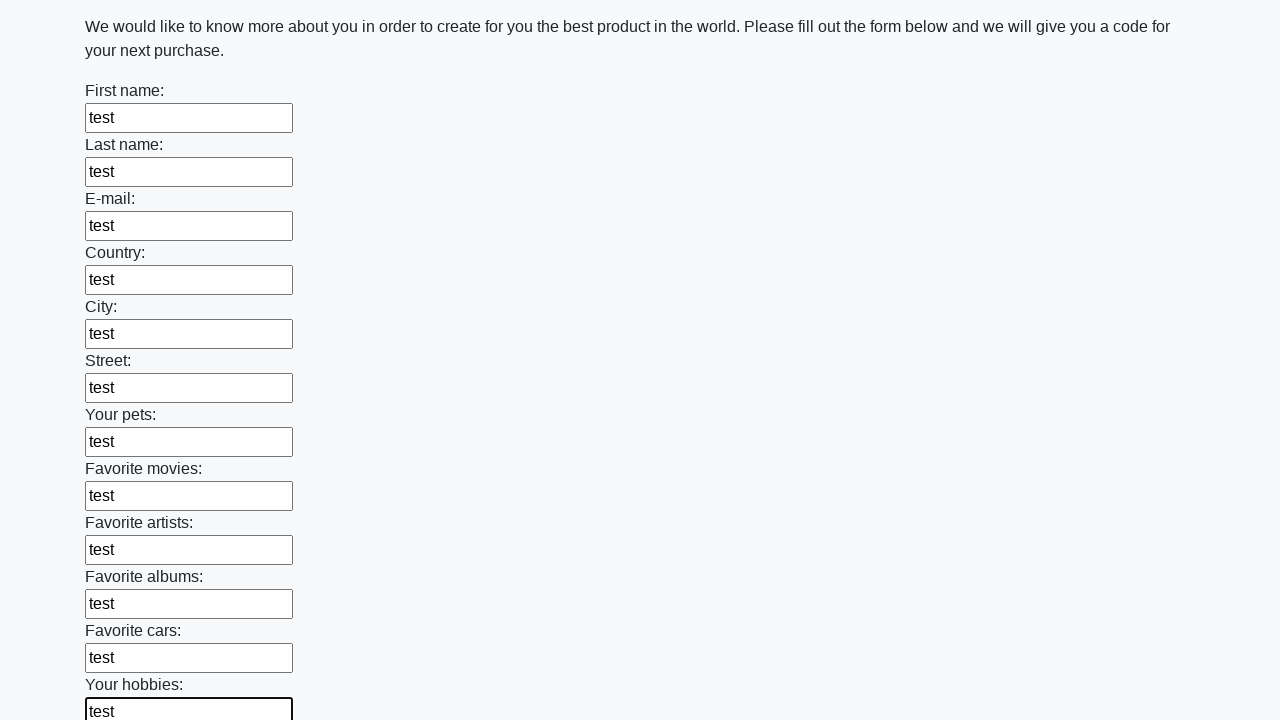

Filled an input field with 'test' data on input >> nth=12
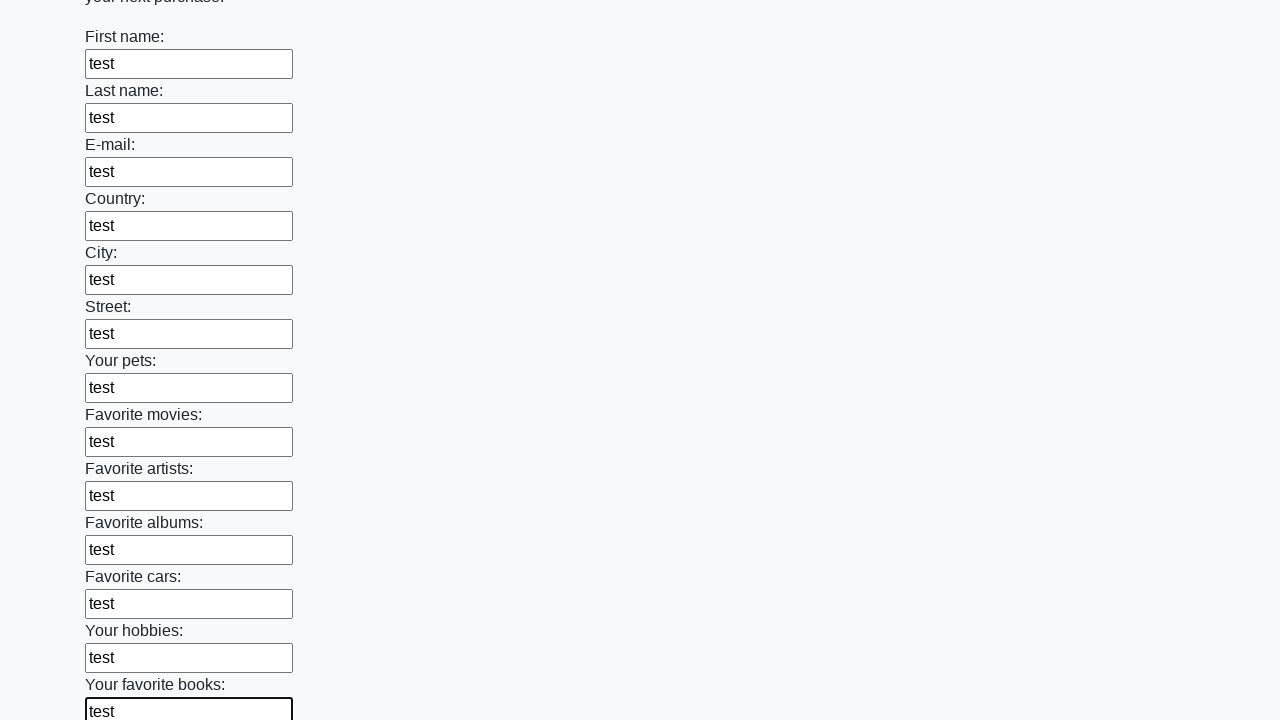

Filled an input field with 'test' data on input >> nth=13
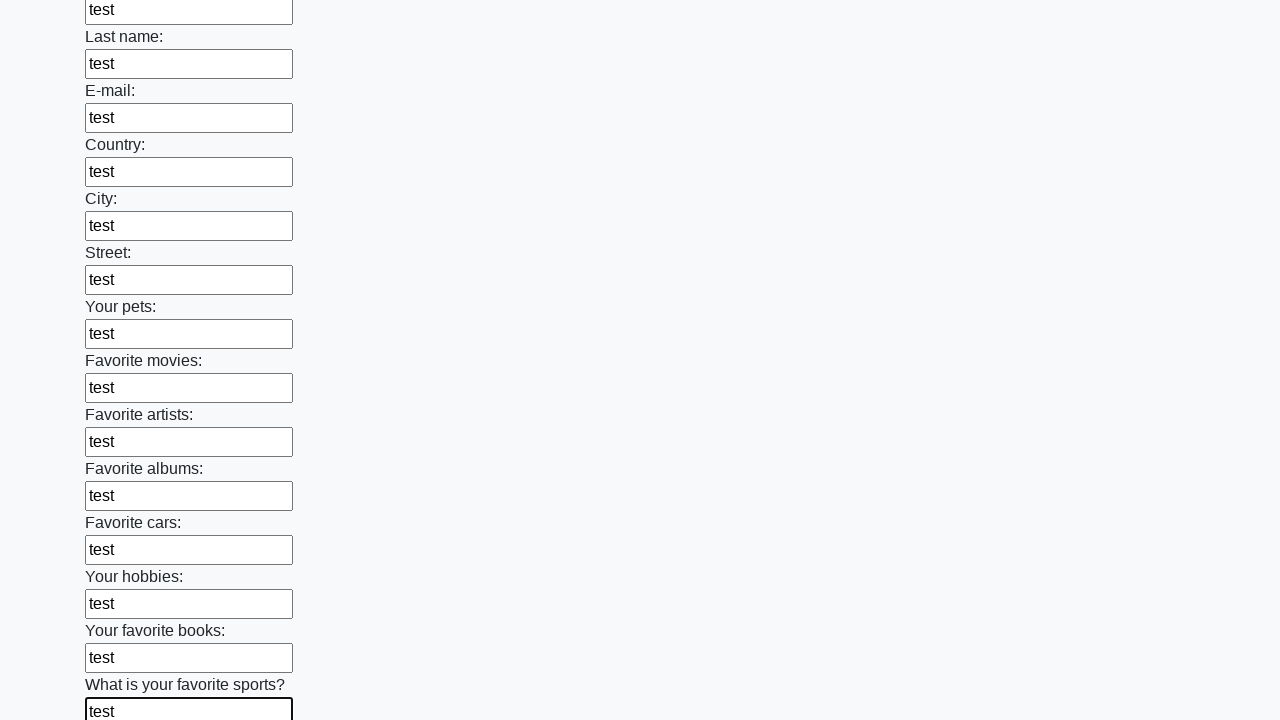

Filled an input field with 'test' data on input >> nth=14
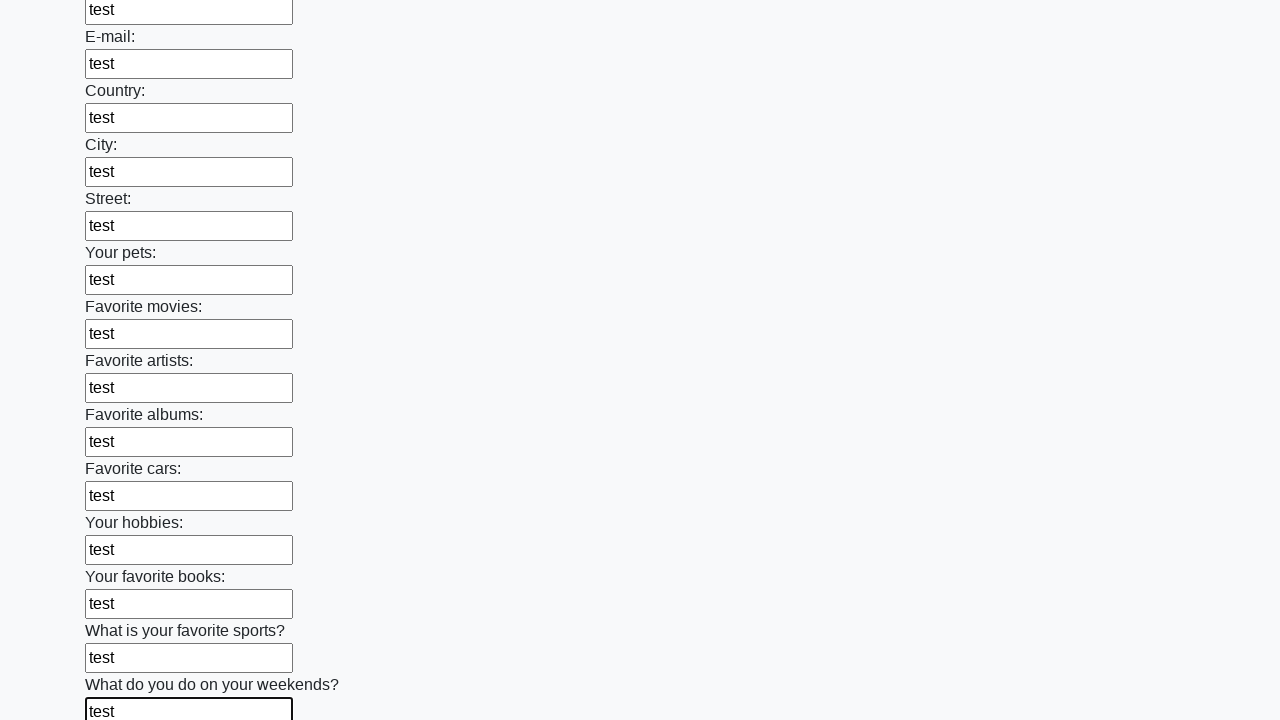

Filled an input field with 'test' data on input >> nth=15
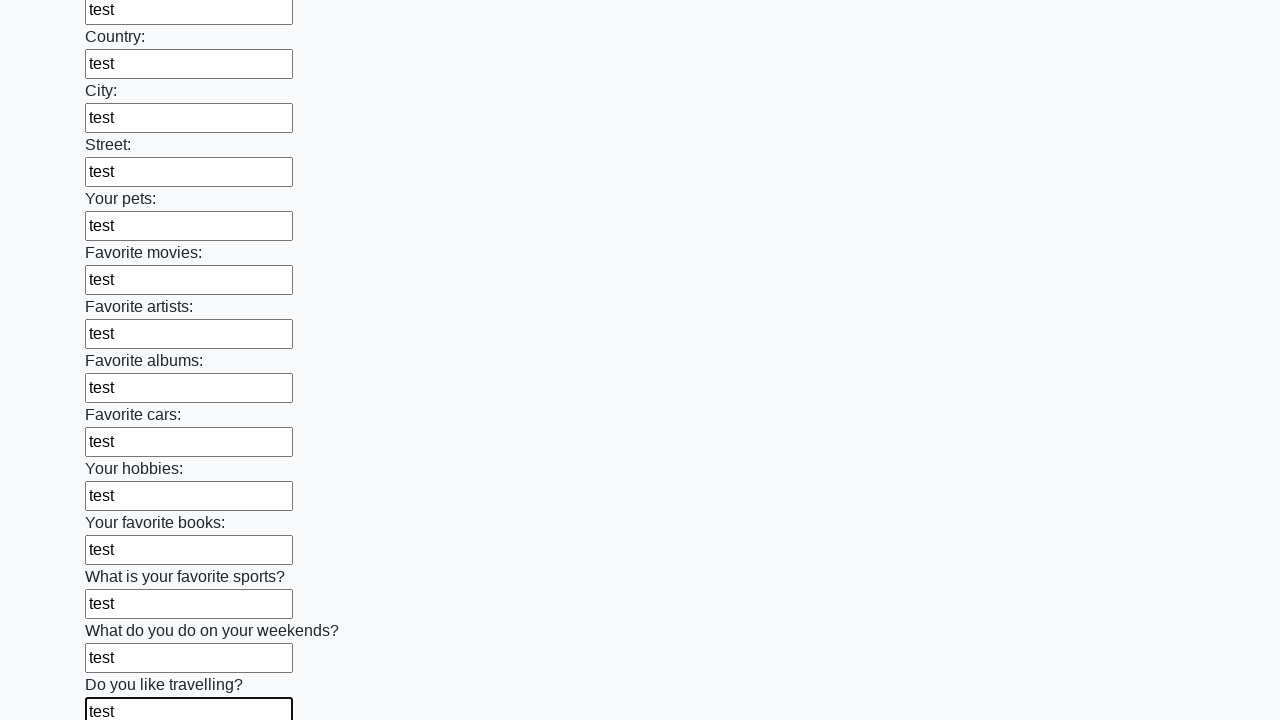

Filled an input field with 'test' data on input >> nth=16
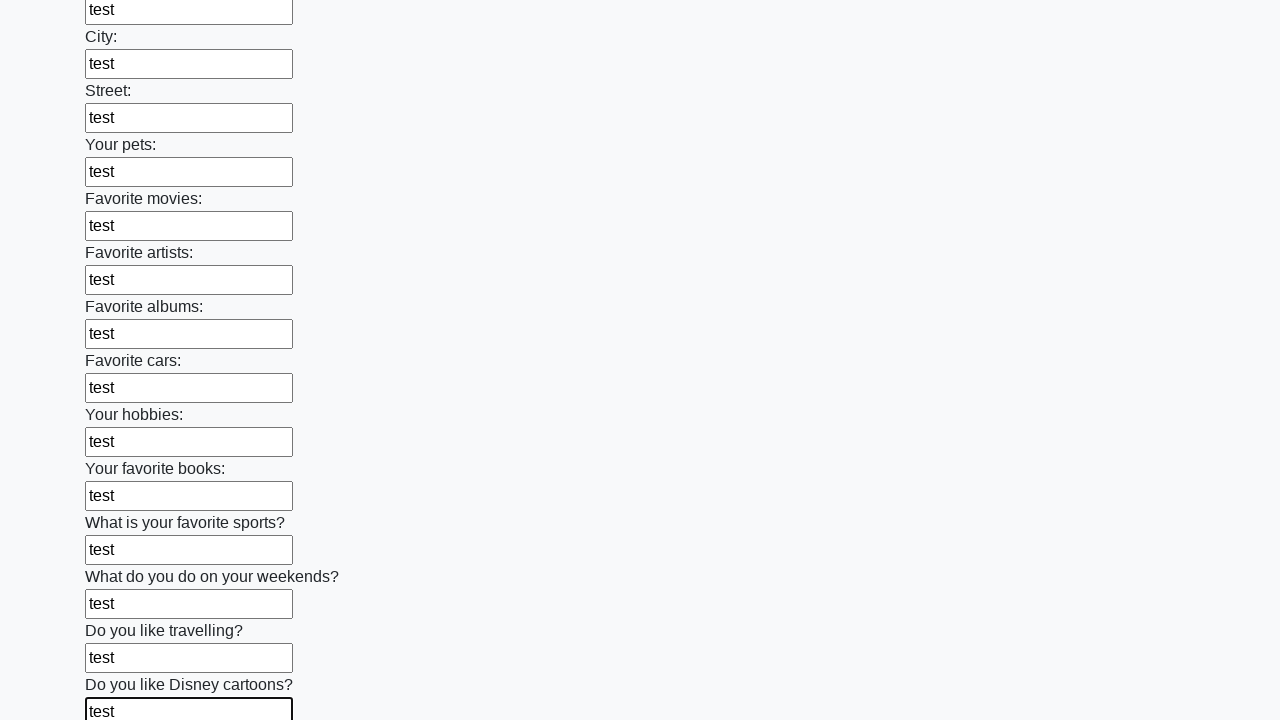

Filled an input field with 'test' data on input >> nth=17
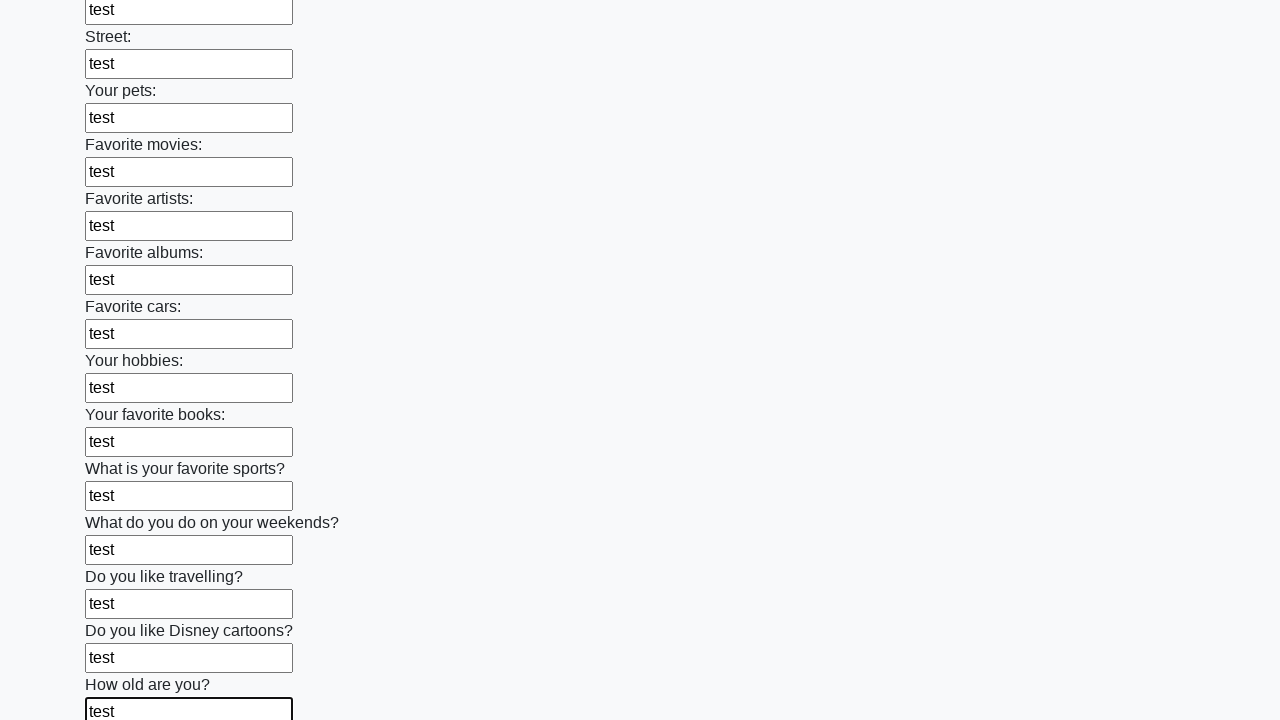

Filled an input field with 'test' data on input >> nth=18
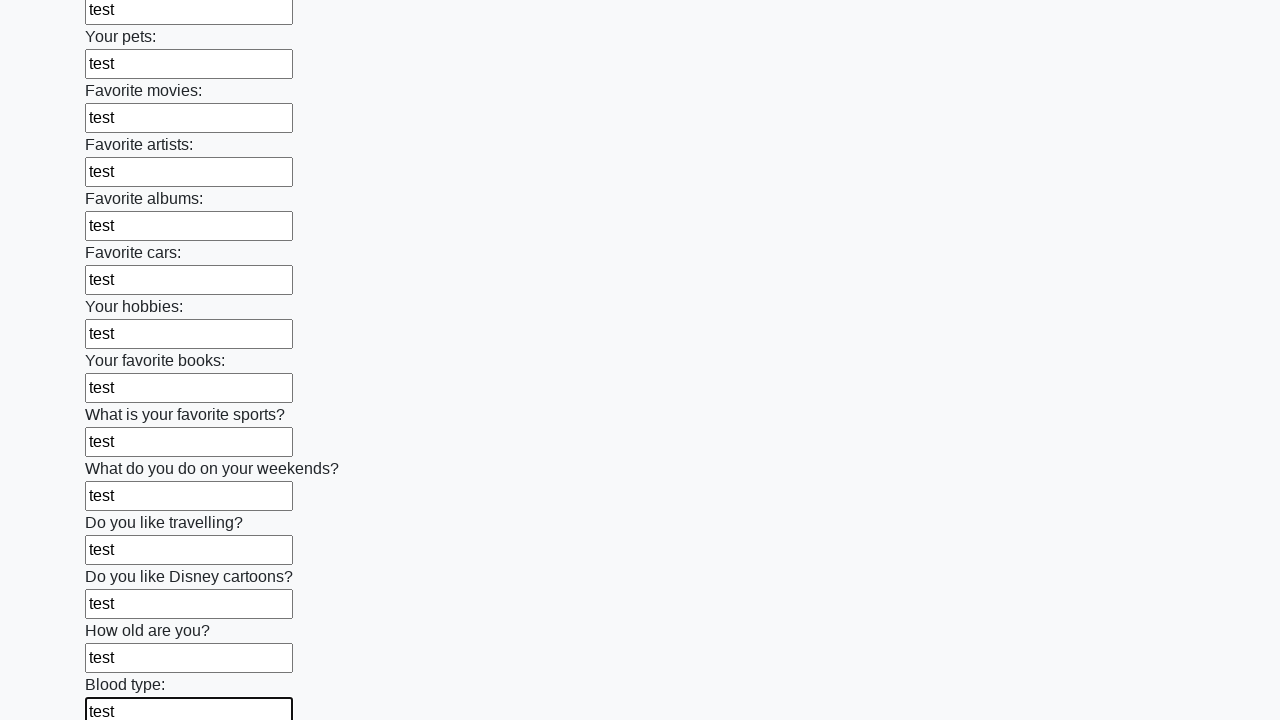

Filled an input field with 'test' data on input >> nth=19
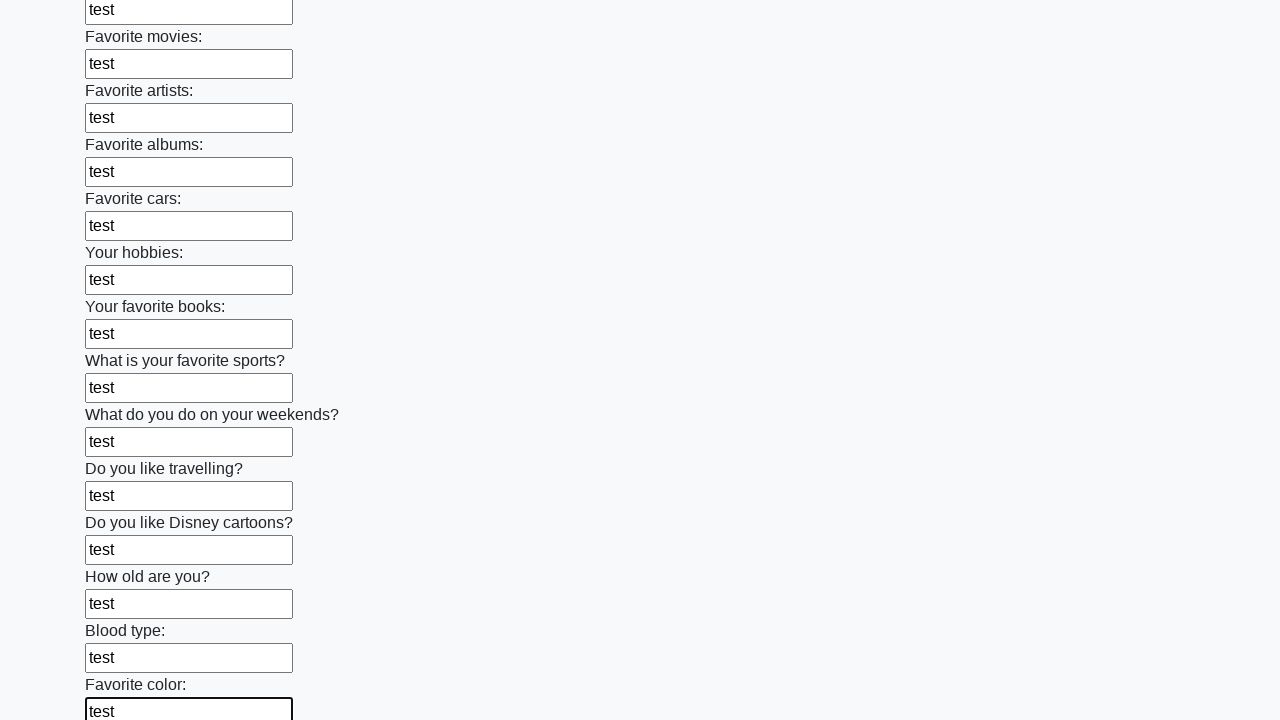

Filled an input field with 'test' data on input >> nth=20
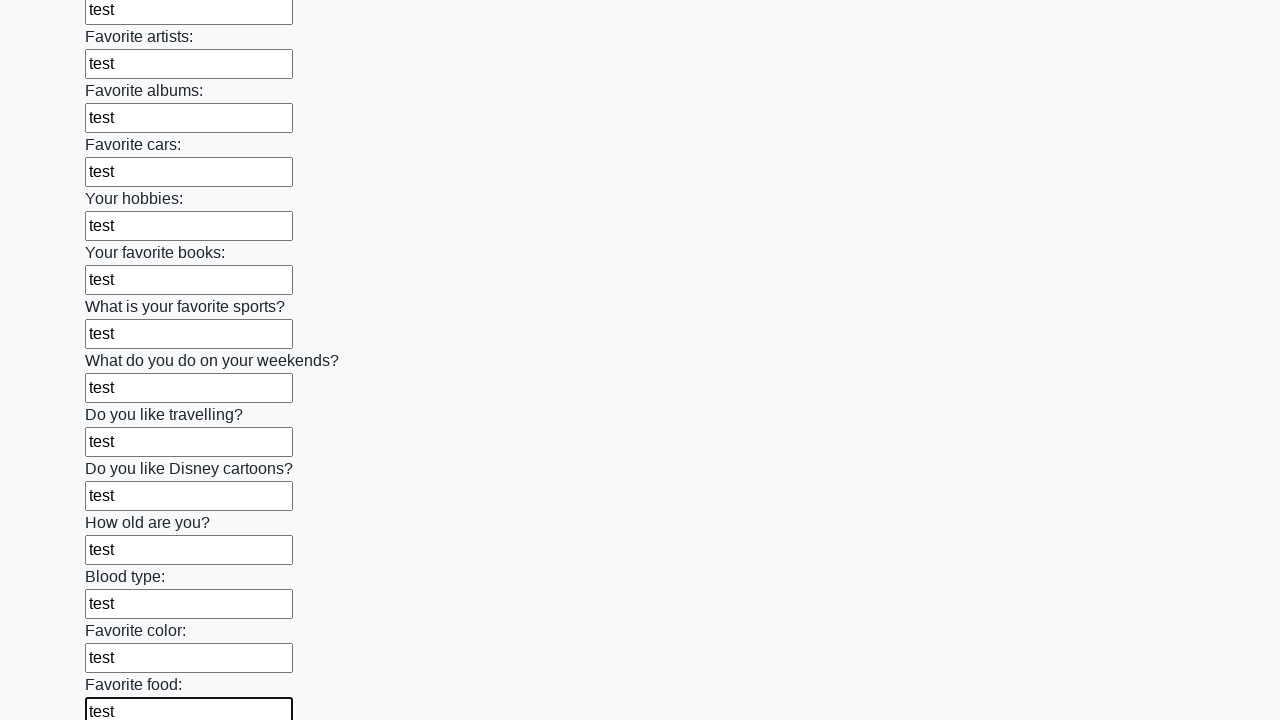

Filled an input field with 'test' data on input >> nth=21
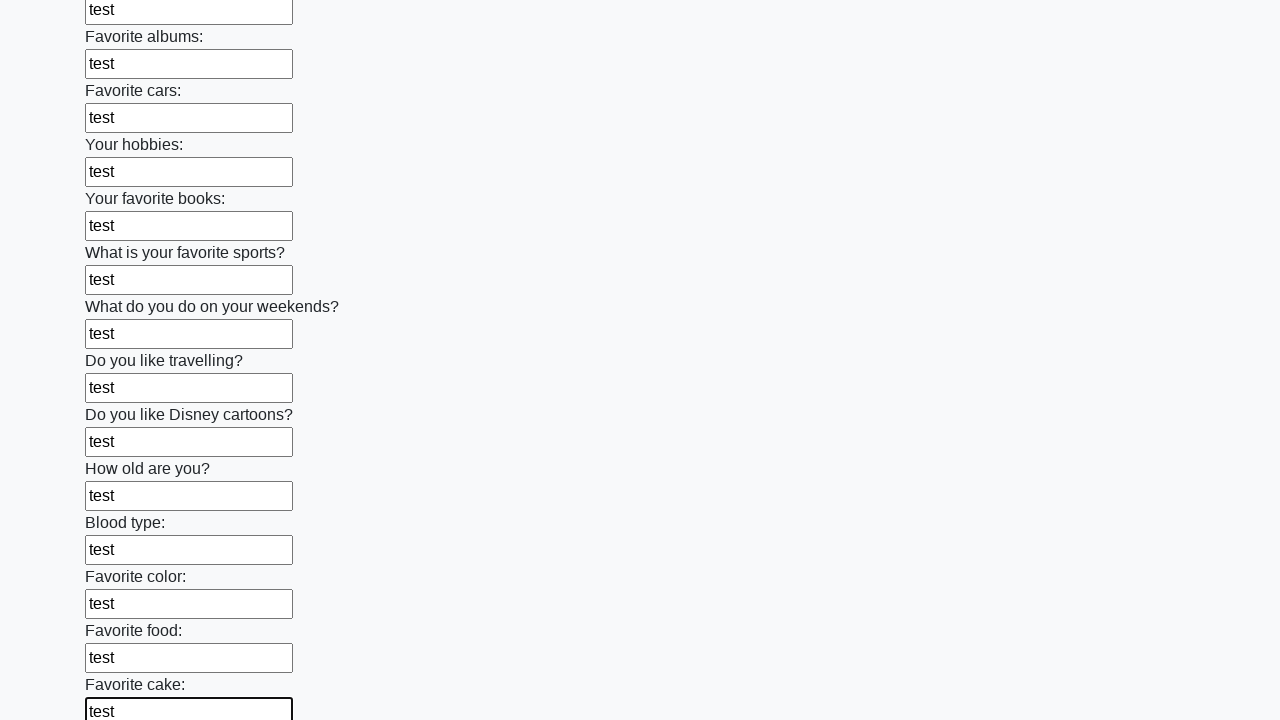

Filled an input field with 'test' data on input >> nth=22
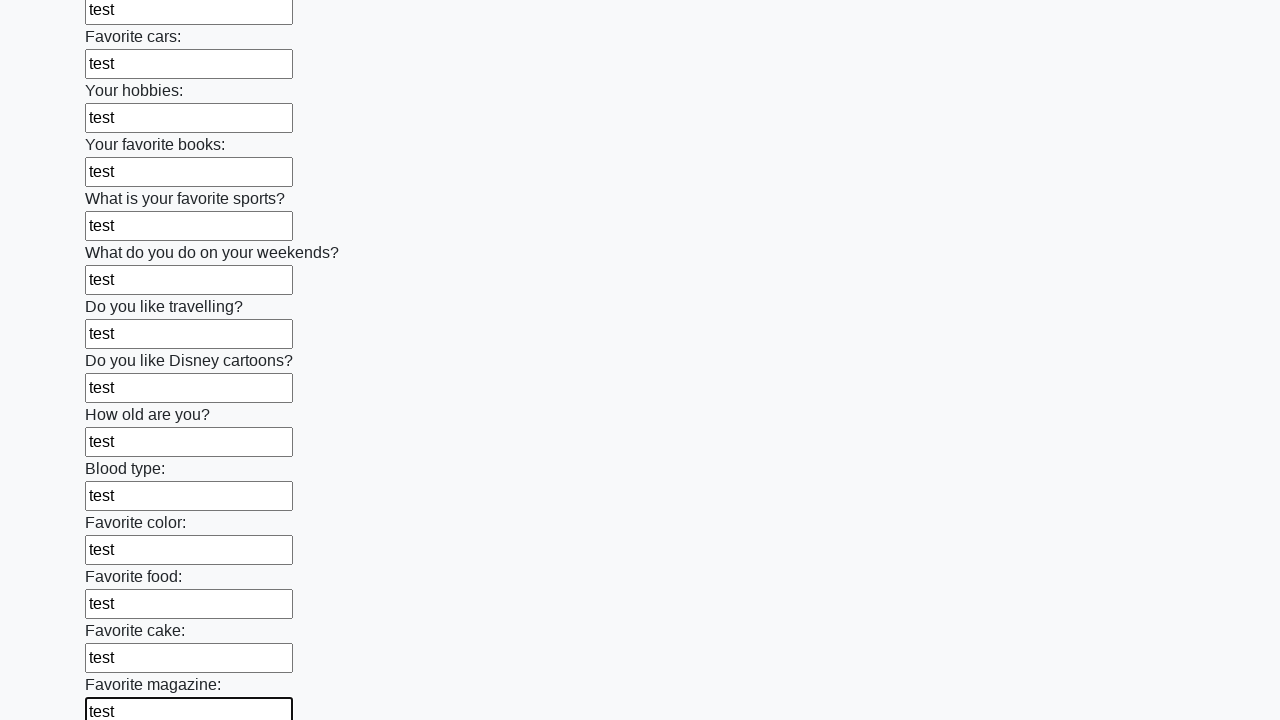

Filled an input field with 'test' data on input >> nth=23
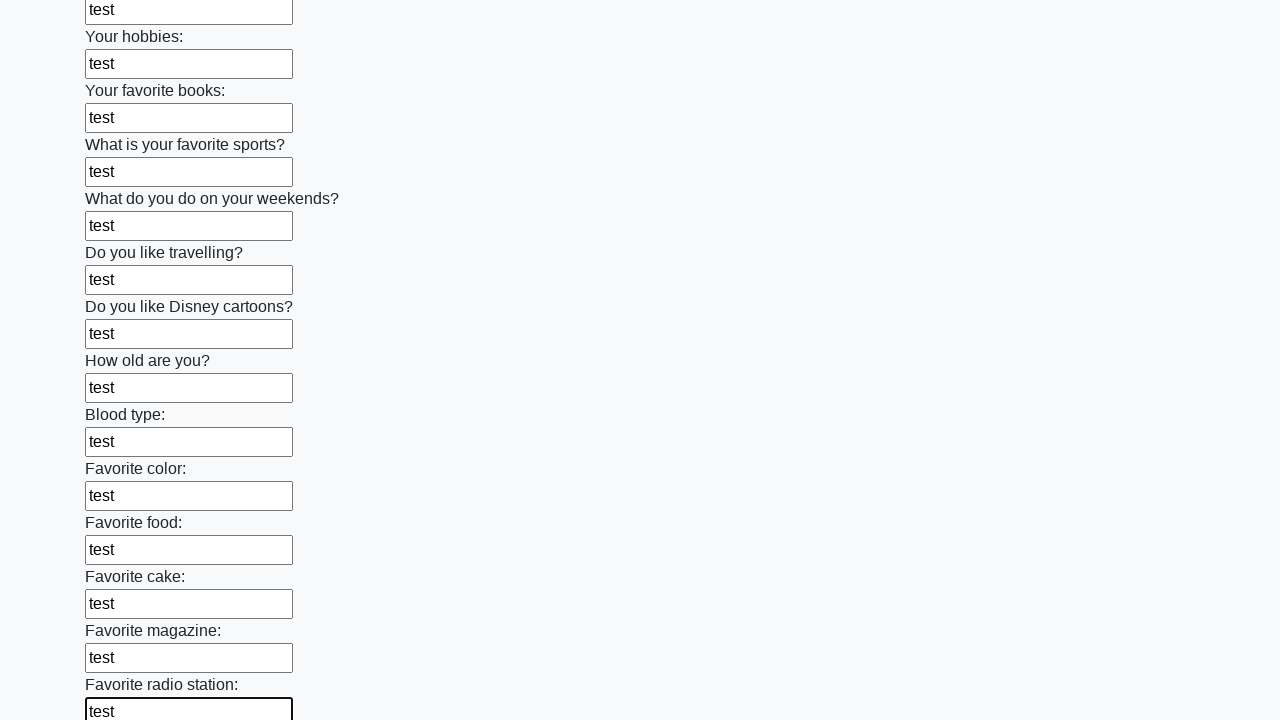

Filled an input field with 'test' data on input >> nth=24
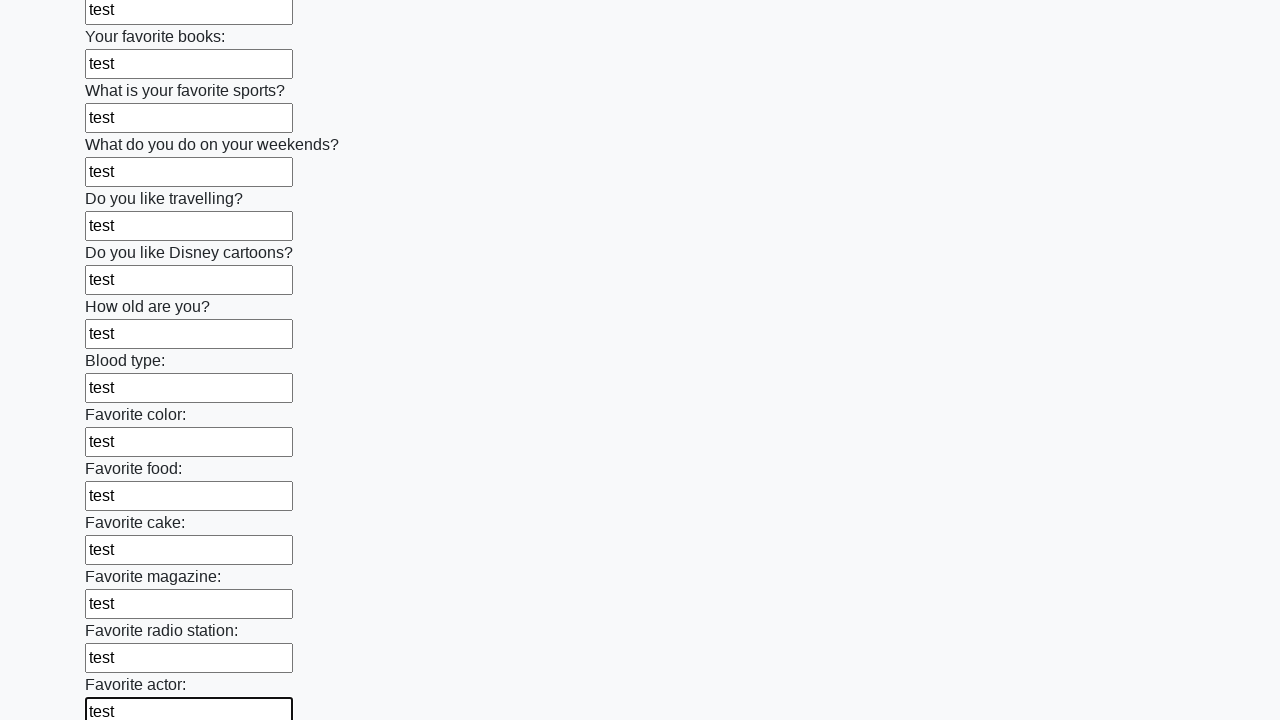

Filled an input field with 'test' data on input >> nth=25
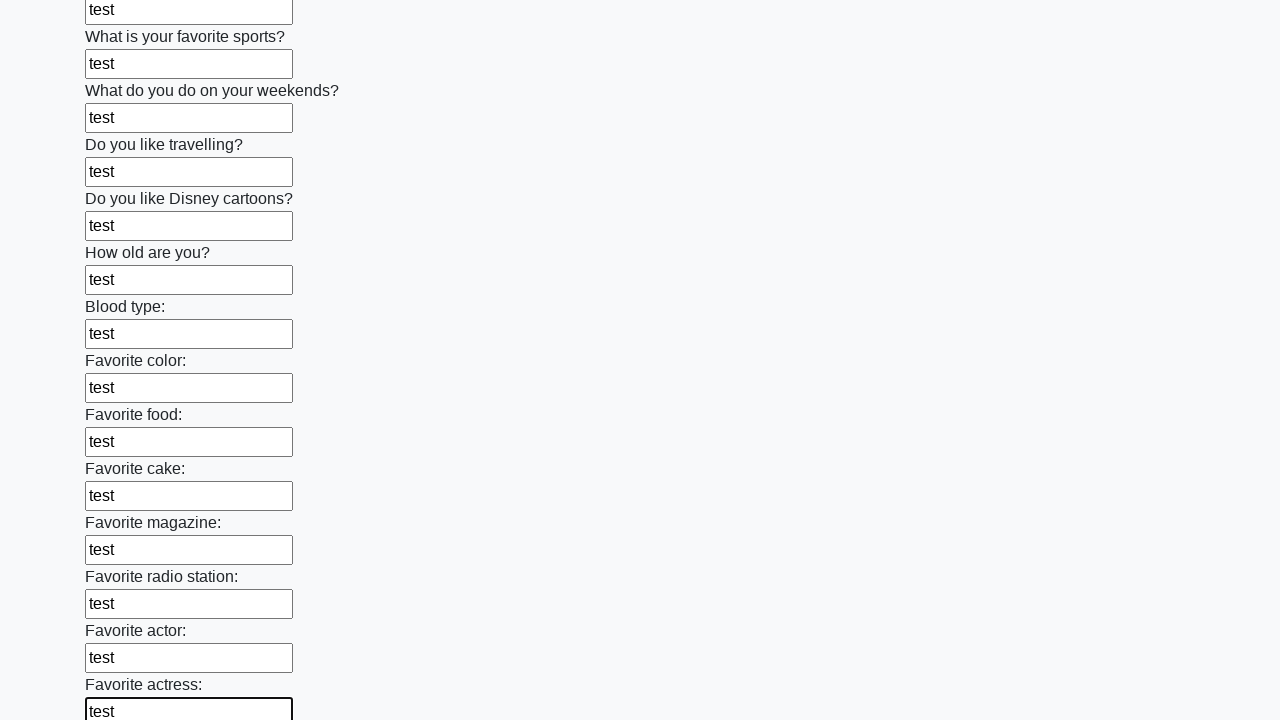

Filled an input field with 'test' data on input >> nth=26
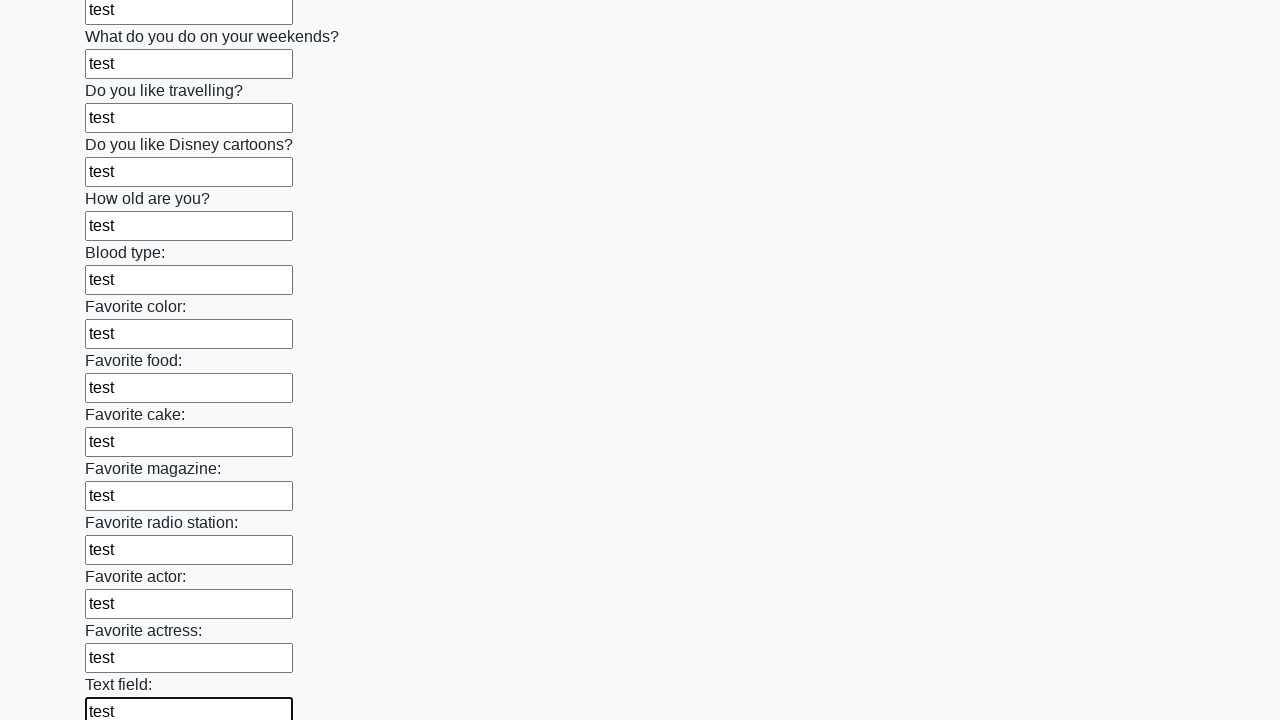

Filled an input field with 'test' data on input >> nth=27
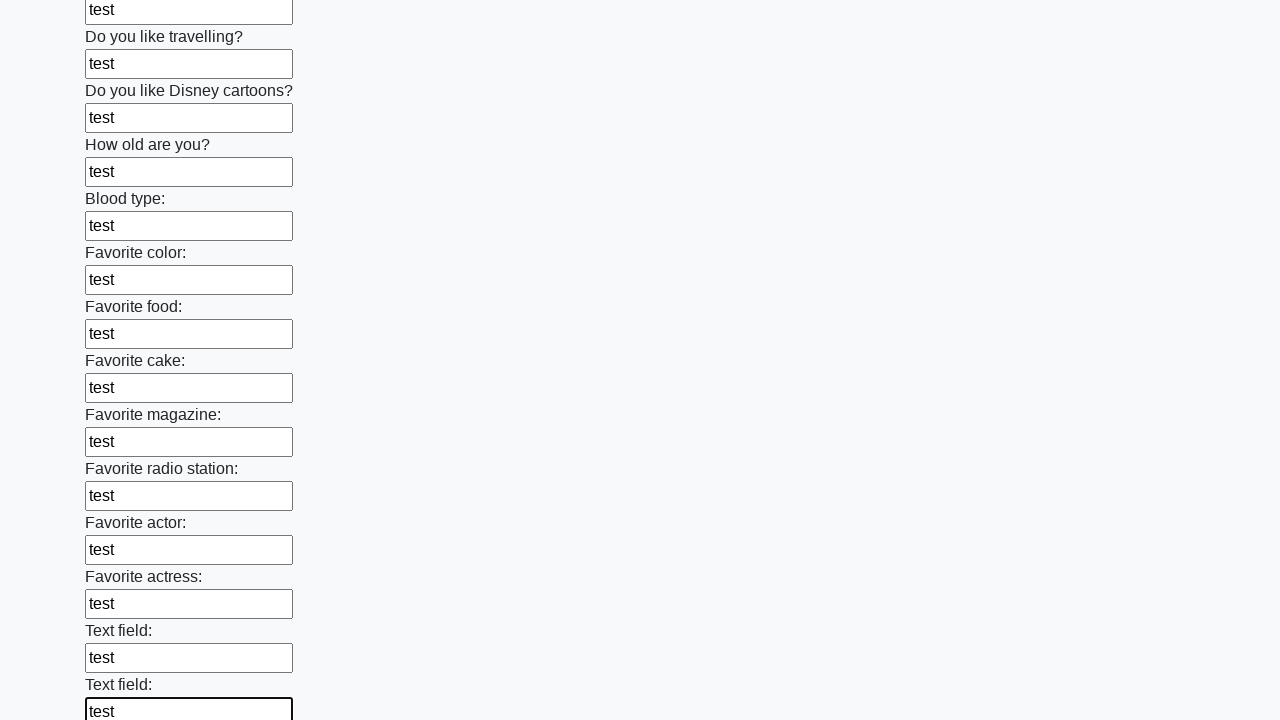

Filled an input field with 'test' data on input >> nth=28
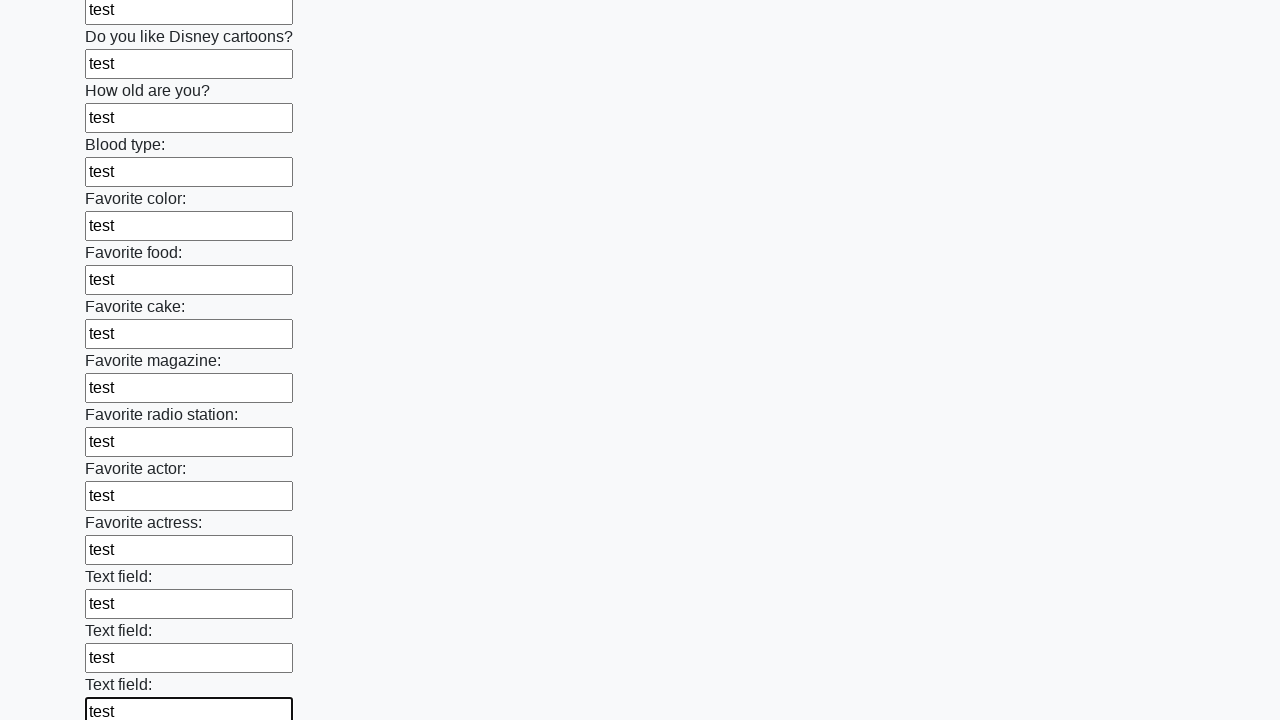

Filled an input field with 'test' data on input >> nth=29
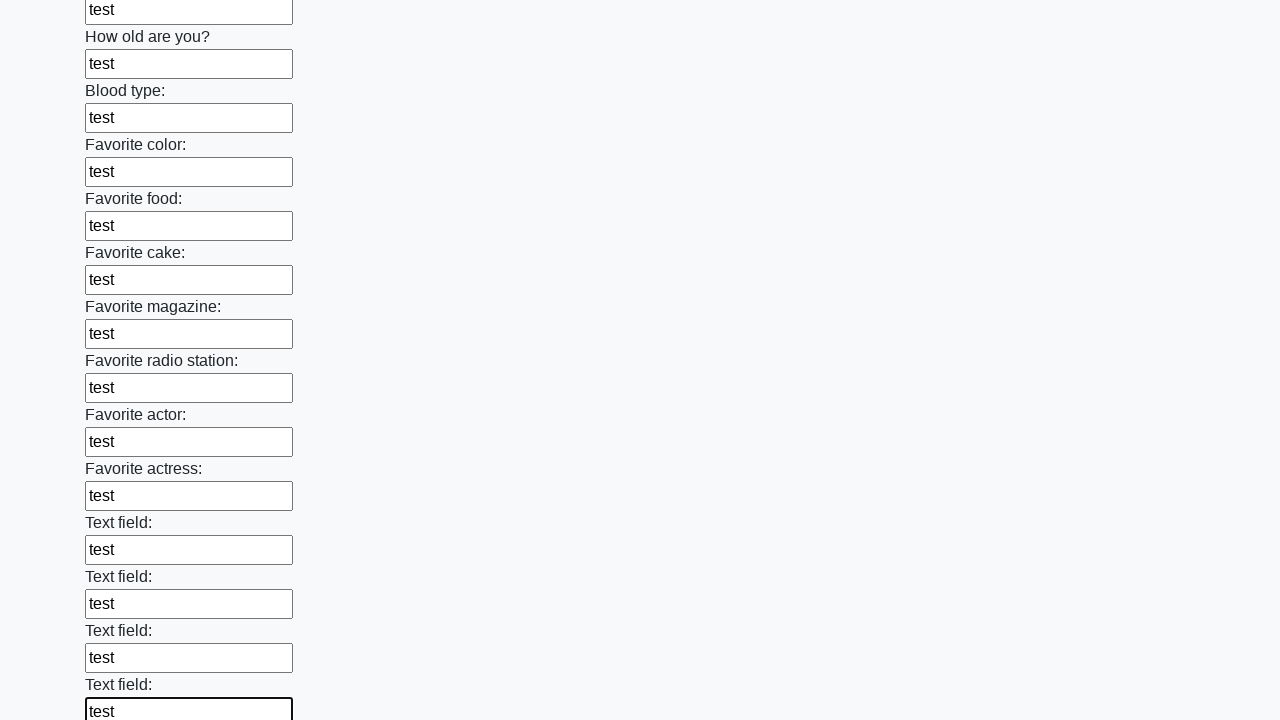

Filled an input field with 'test' data on input >> nth=30
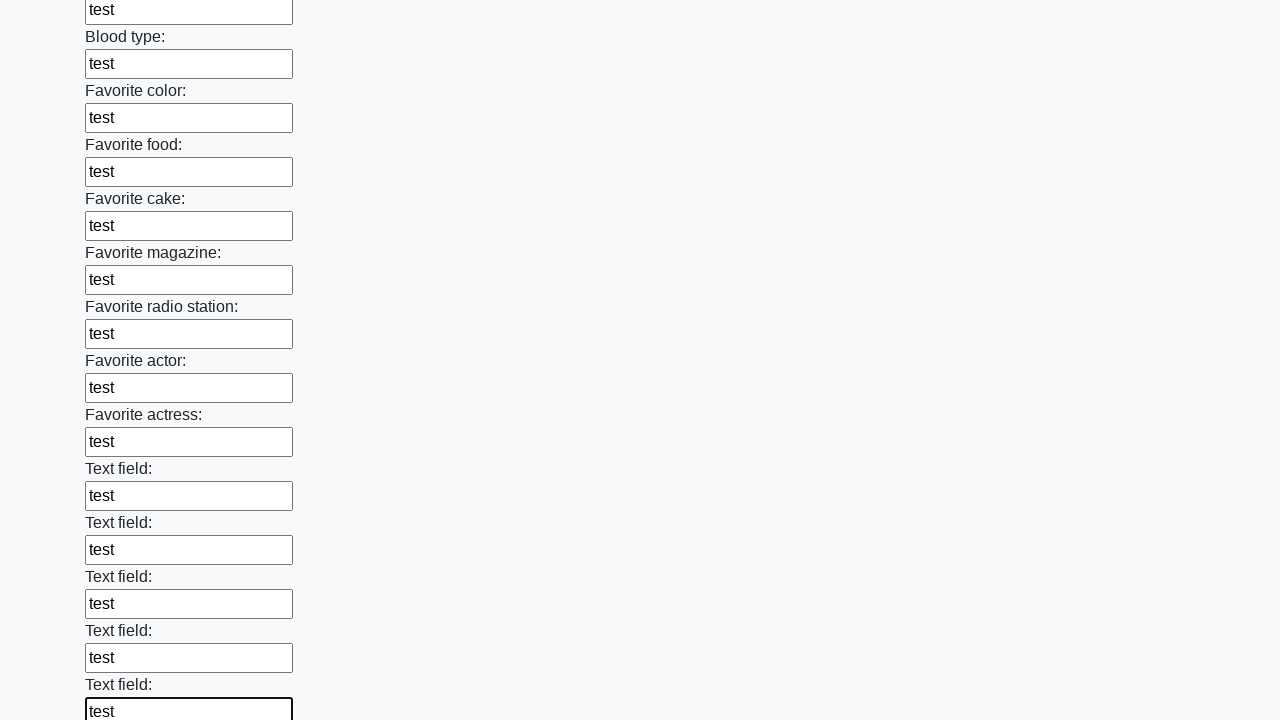

Filled an input field with 'test' data on input >> nth=31
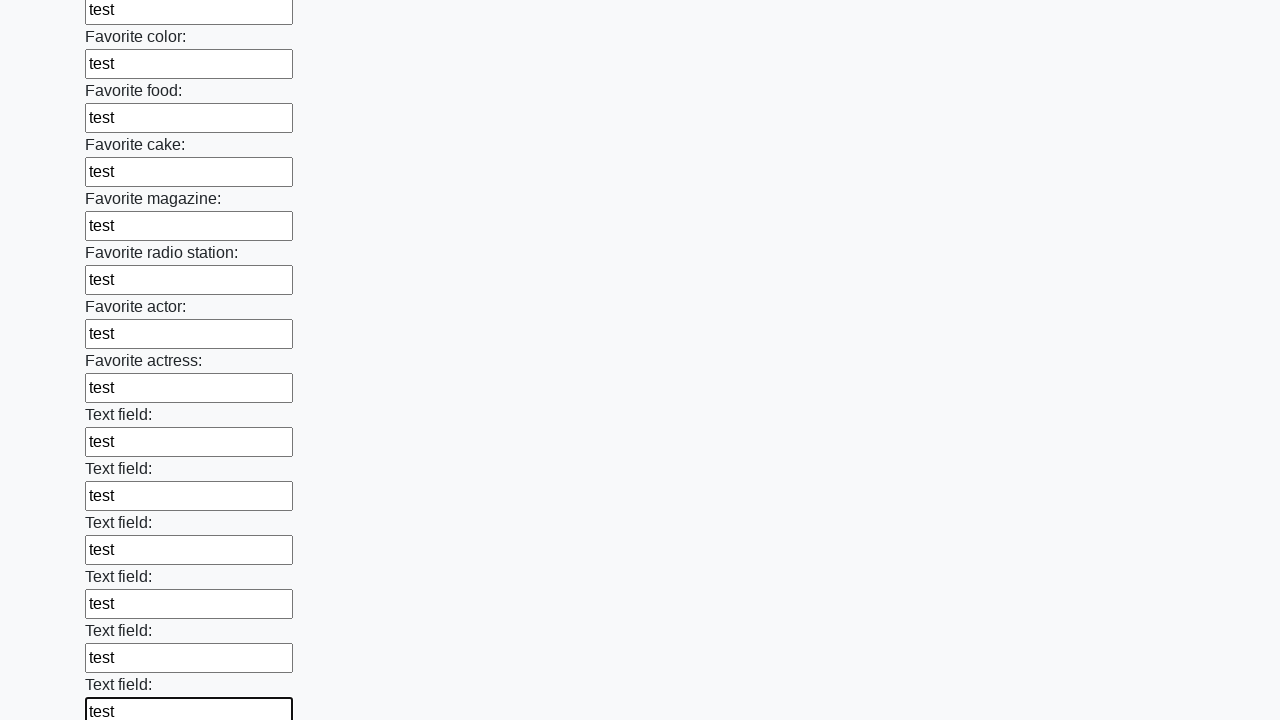

Filled an input field with 'test' data on input >> nth=32
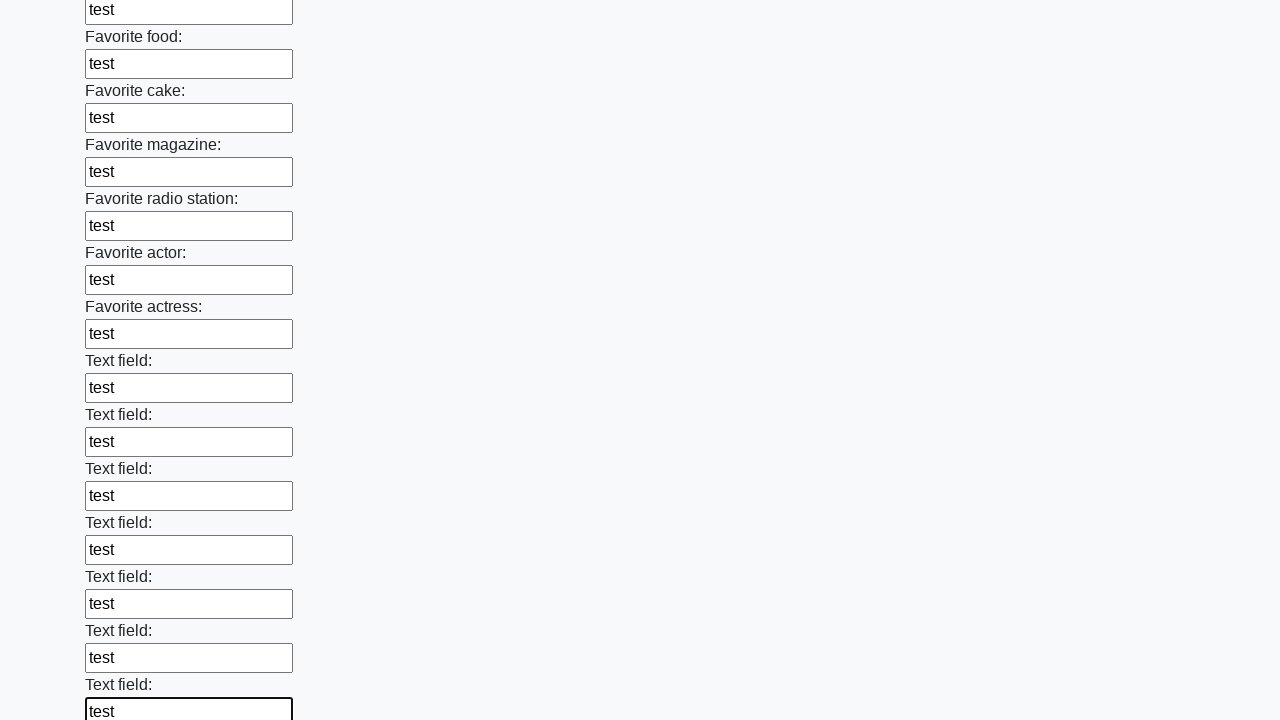

Filled an input field with 'test' data on input >> nth=33
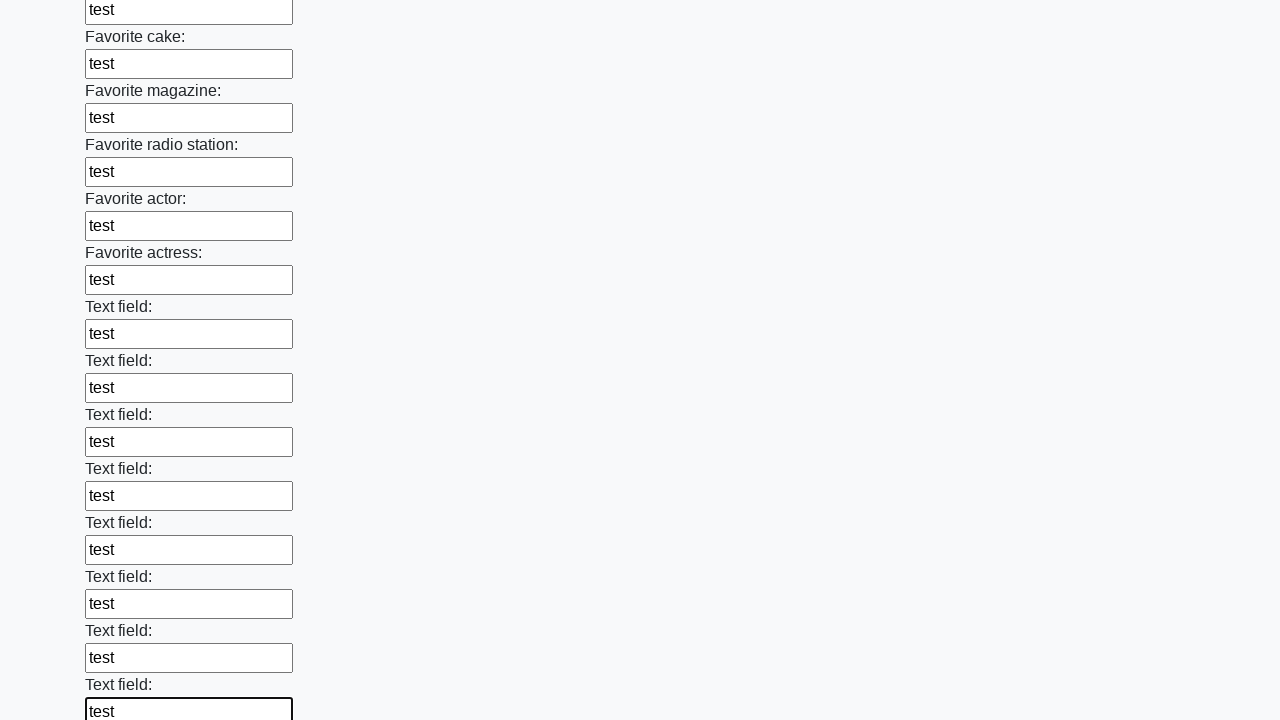

Filled an input field with 'test' data on input >> nth=34
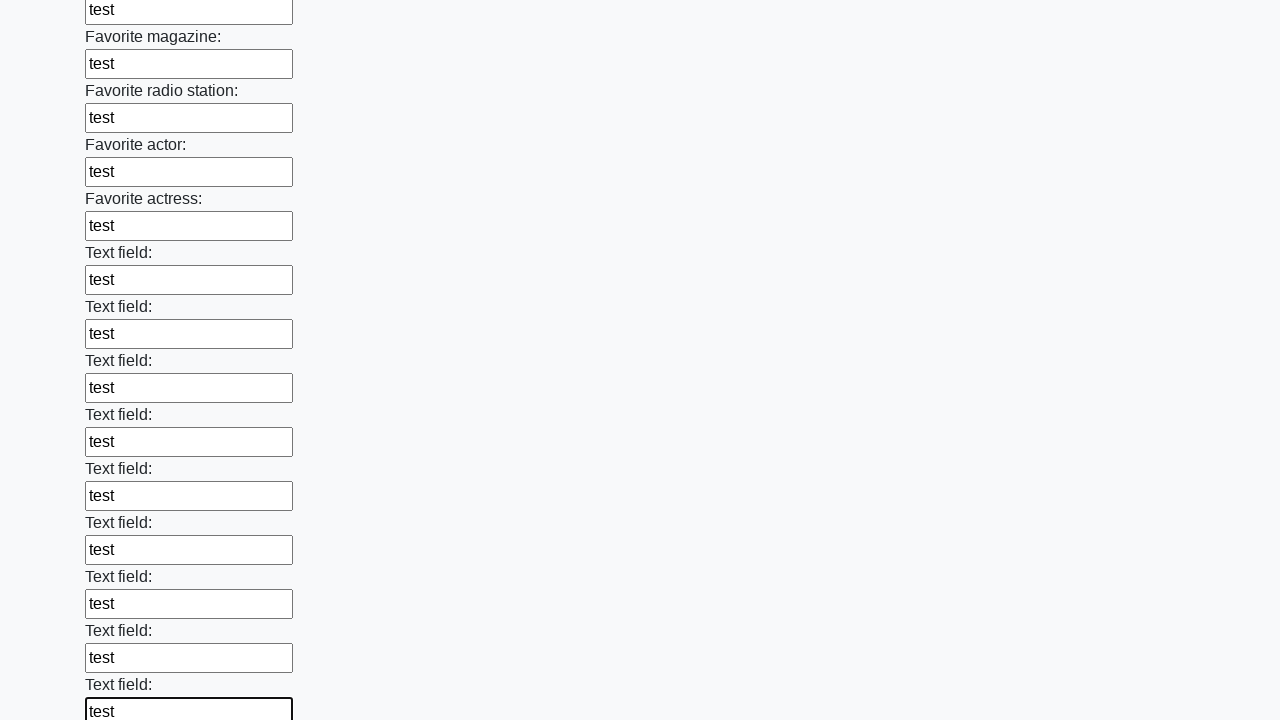

Filled an input field with 'test' data on input >> nth=35
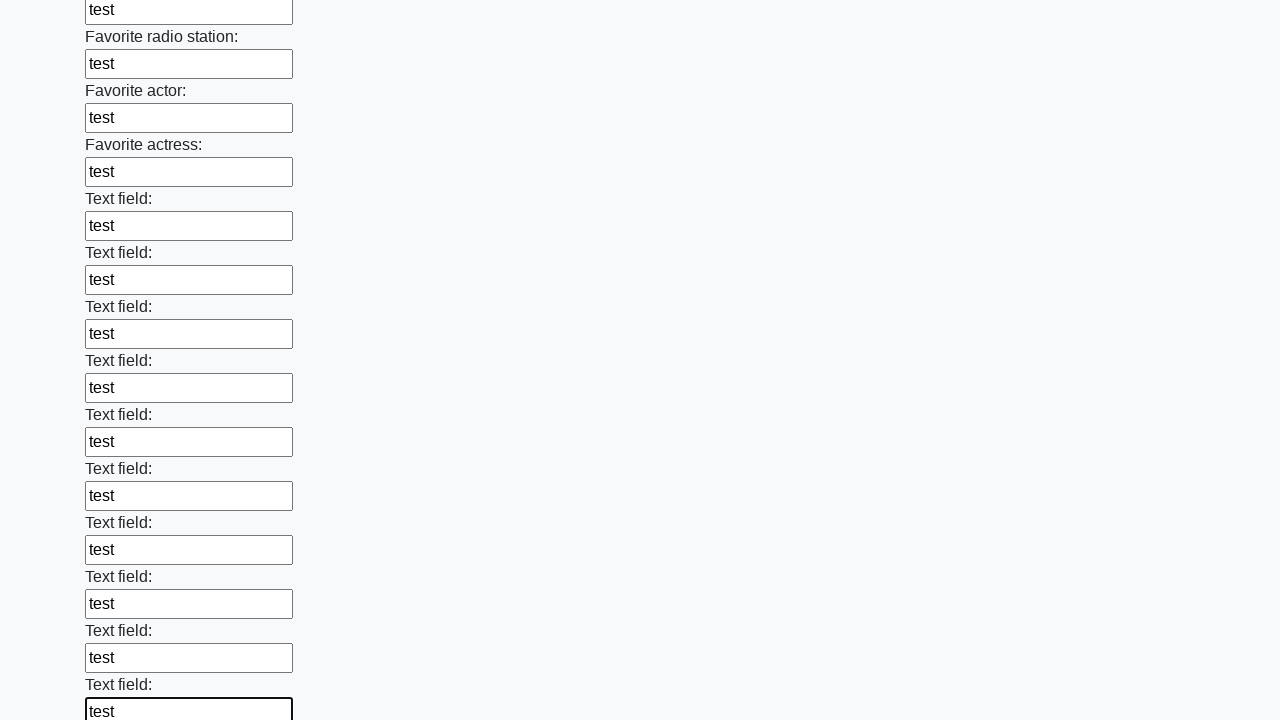

Filled an input field with 'test' data on input >> nth=36
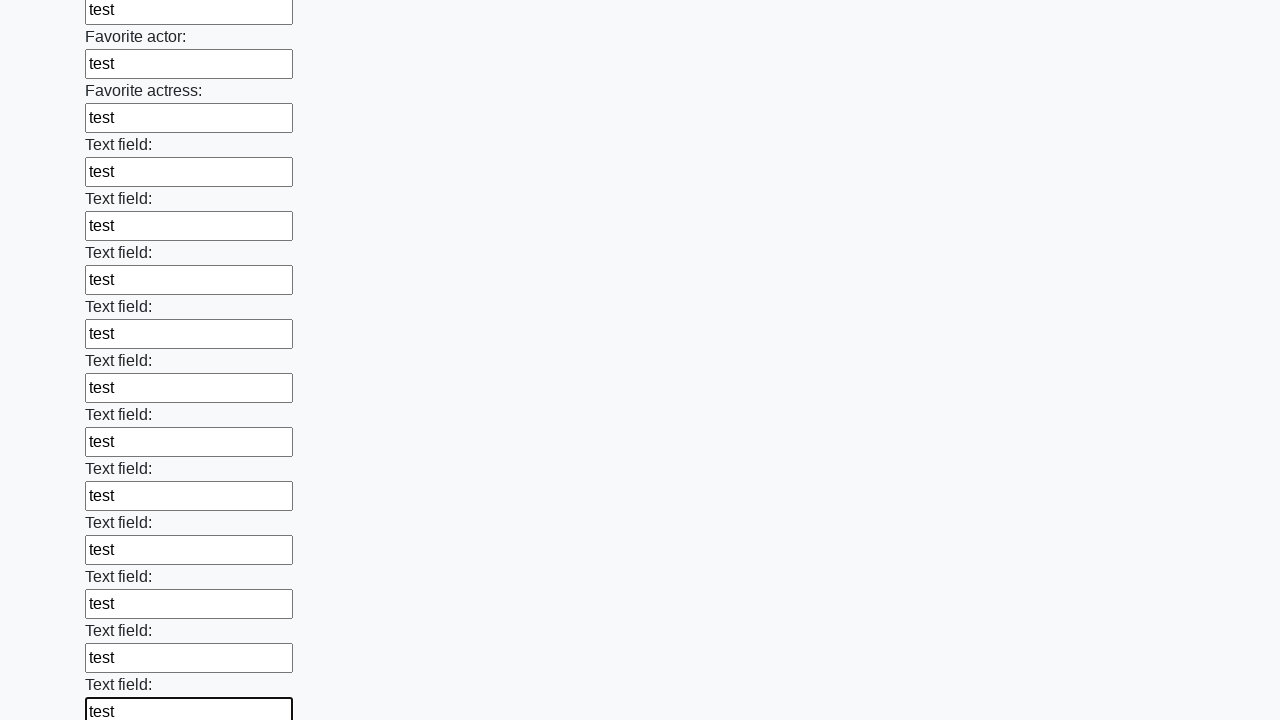

Filled an input field with 'test' data on input >> nth=37
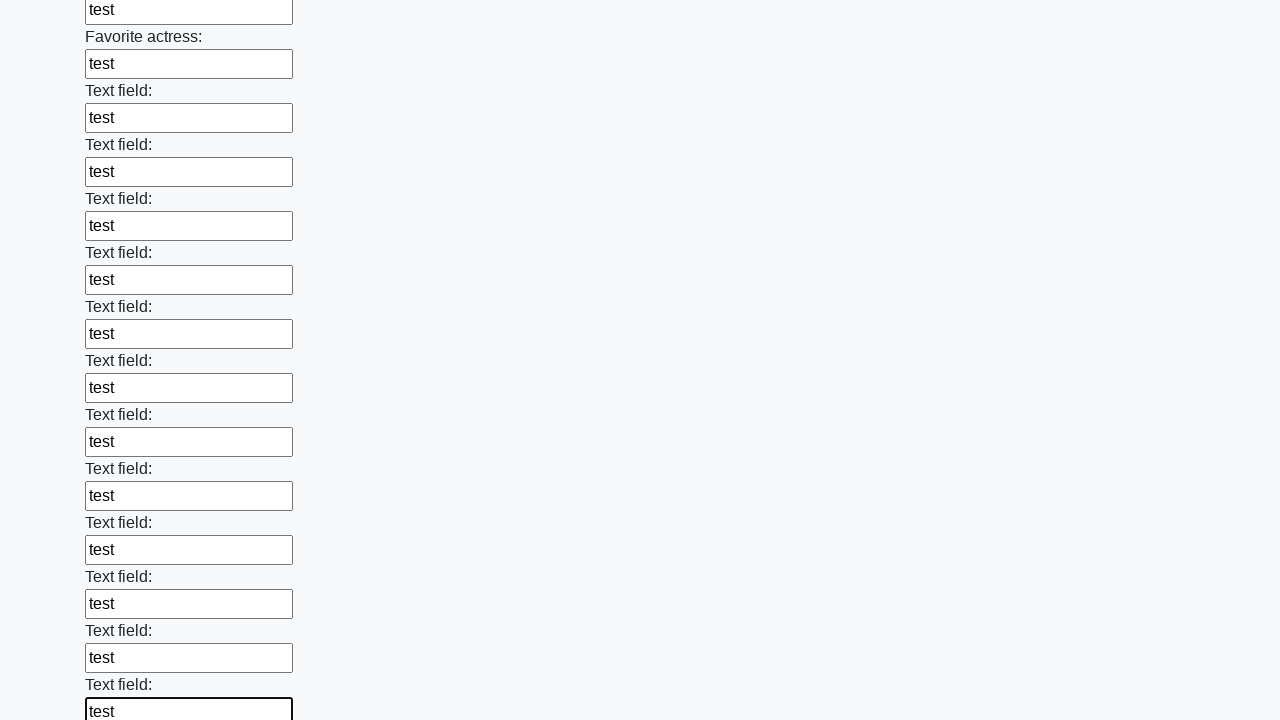

Filled an input field with 'test' data on input >> nth=38
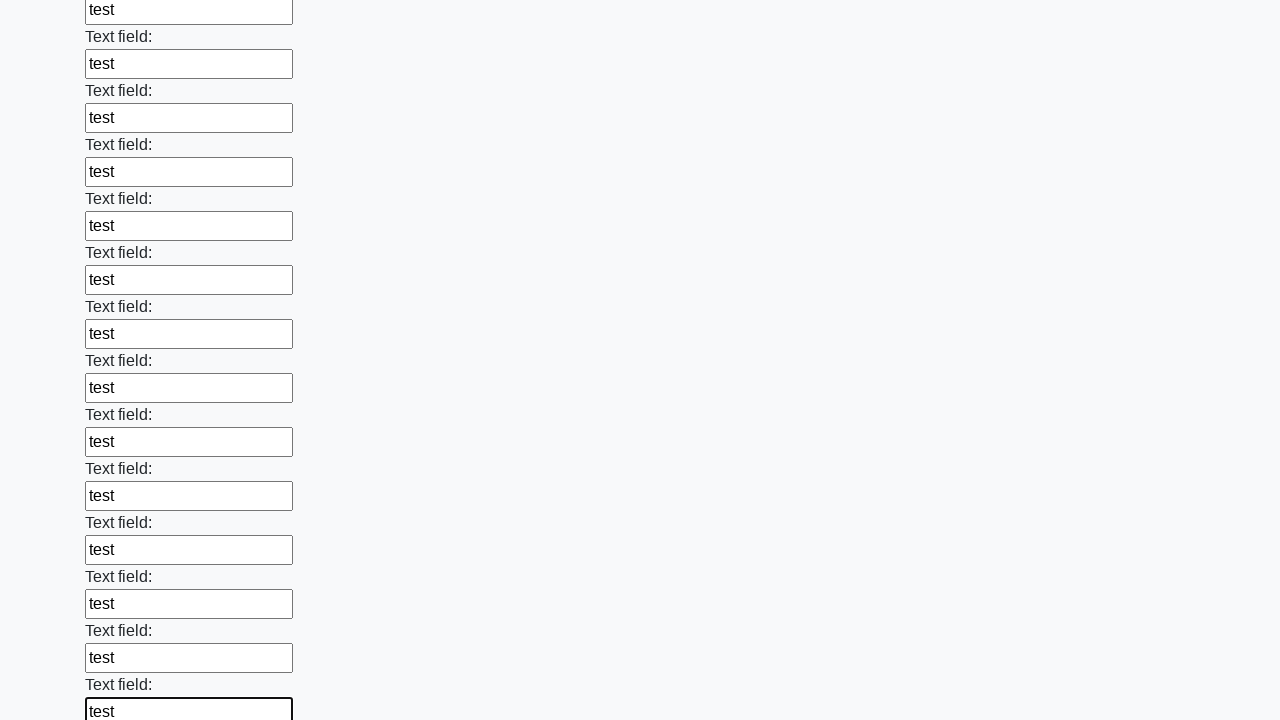

Filled an input field with 'test' data on input >> nth=39
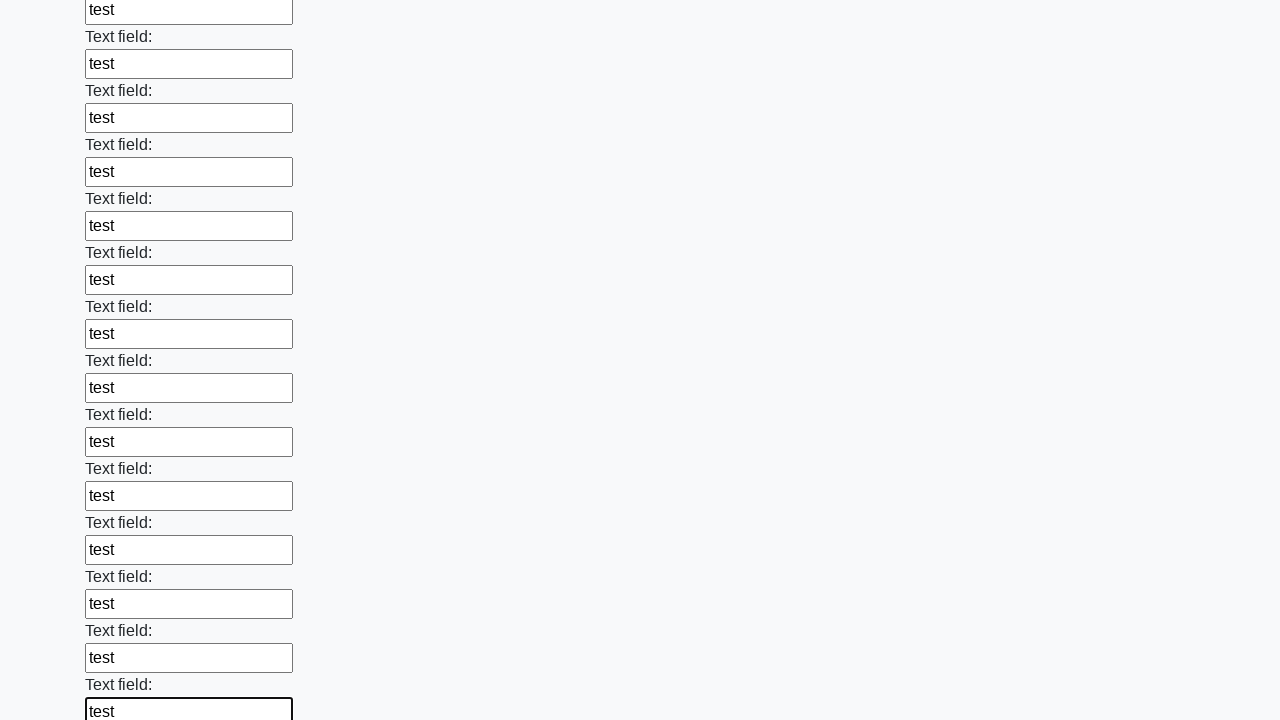

Filled an input field with 'test' data on input >> nth=40
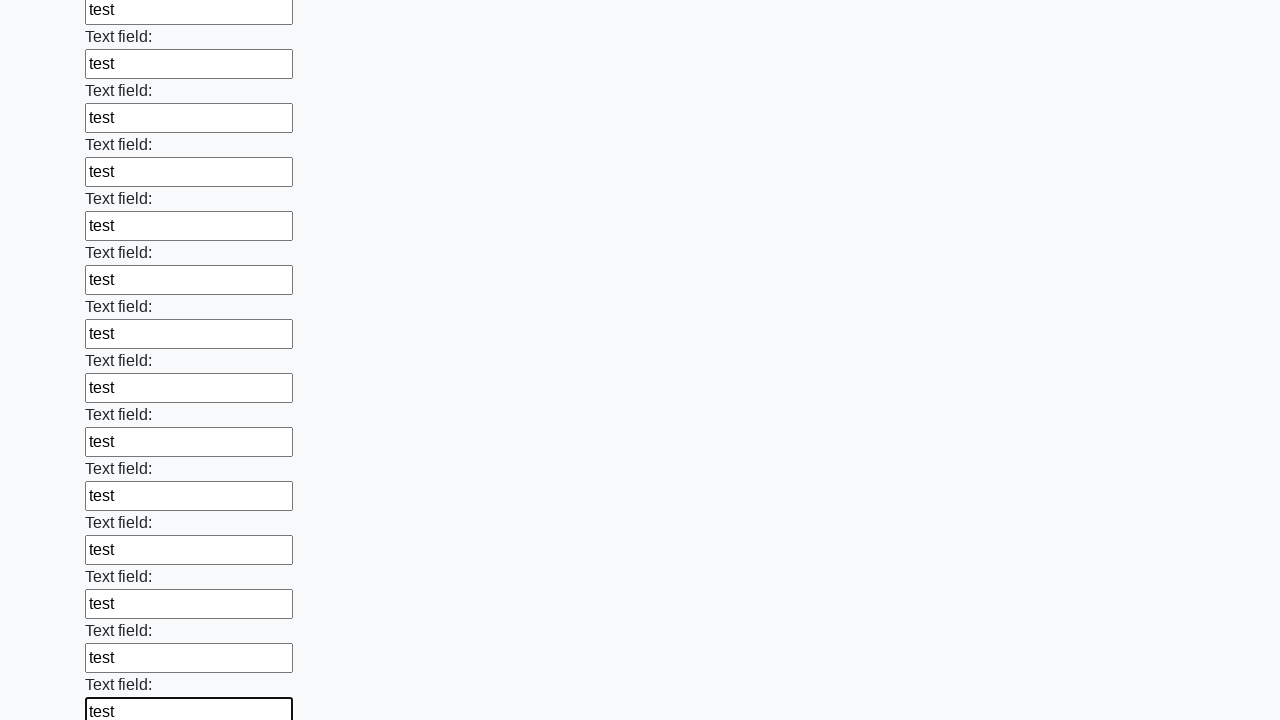

Filled an input field with 'test' data on input >> nth=41
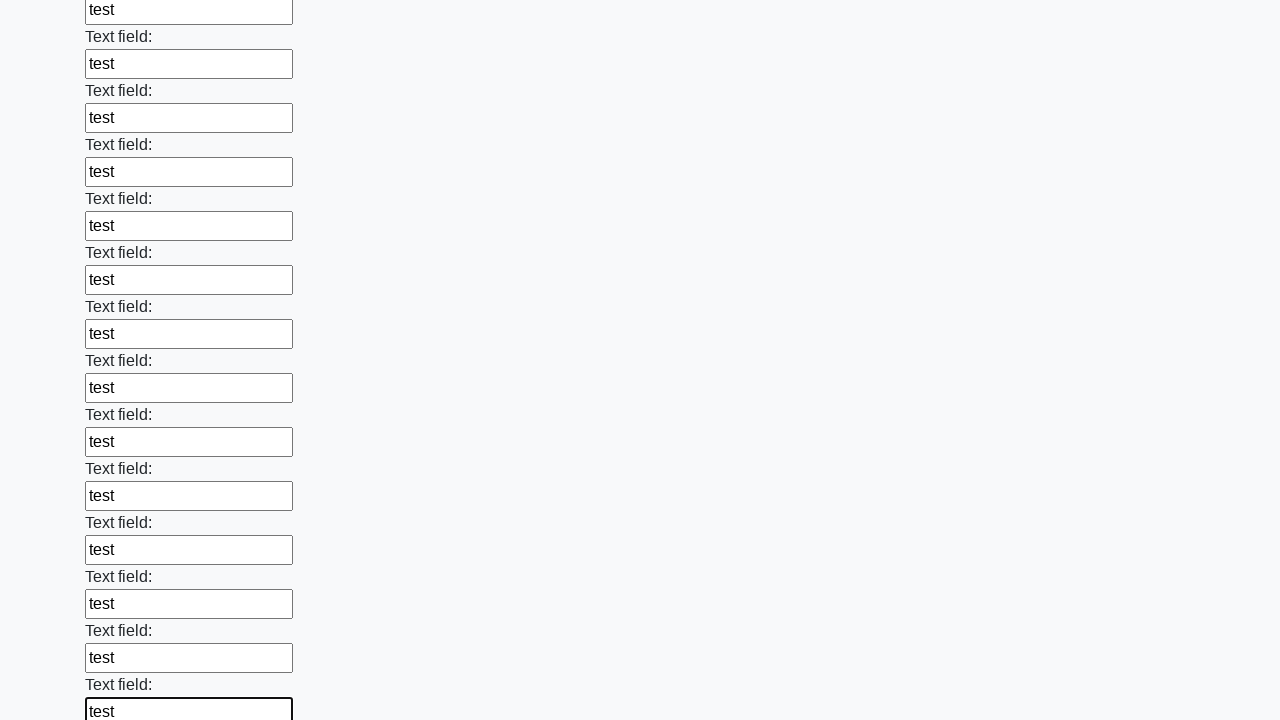

Filled an input field with 'test' data on input >> nth=42
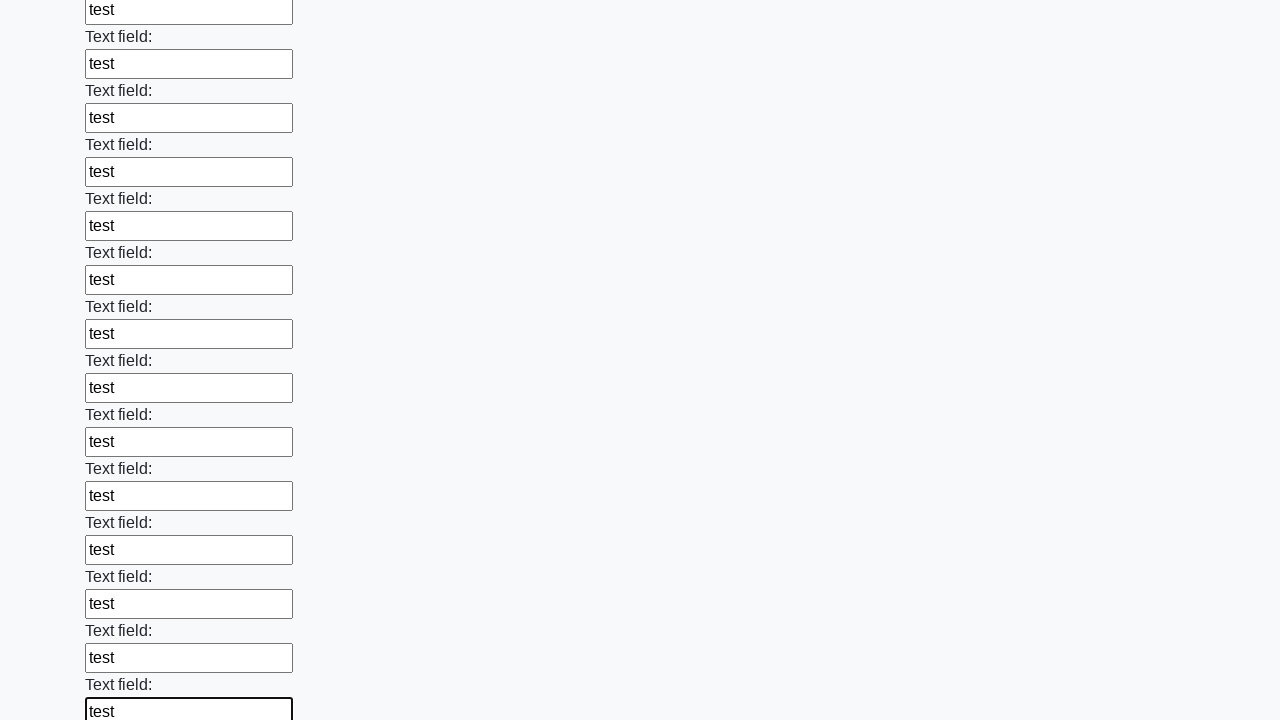

Filled an input field with 'test' data on input >> nth=43
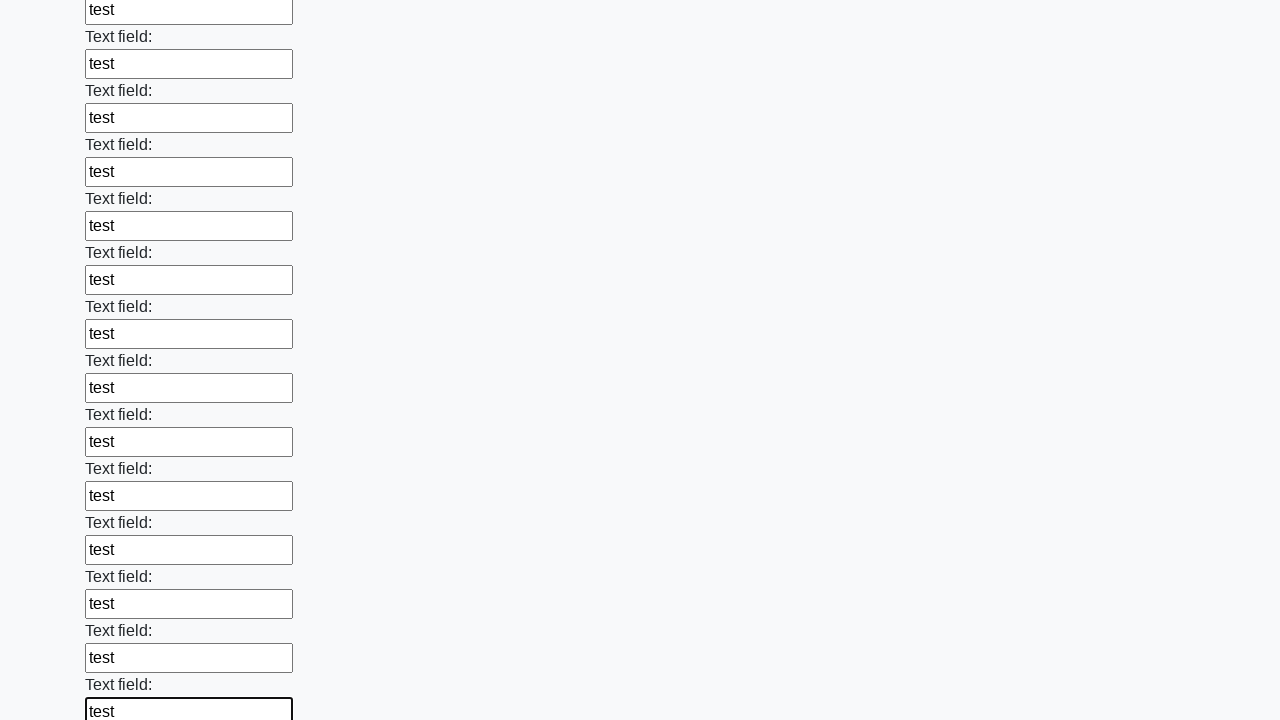

Filled an input field with 'test' data on input >> nth=44
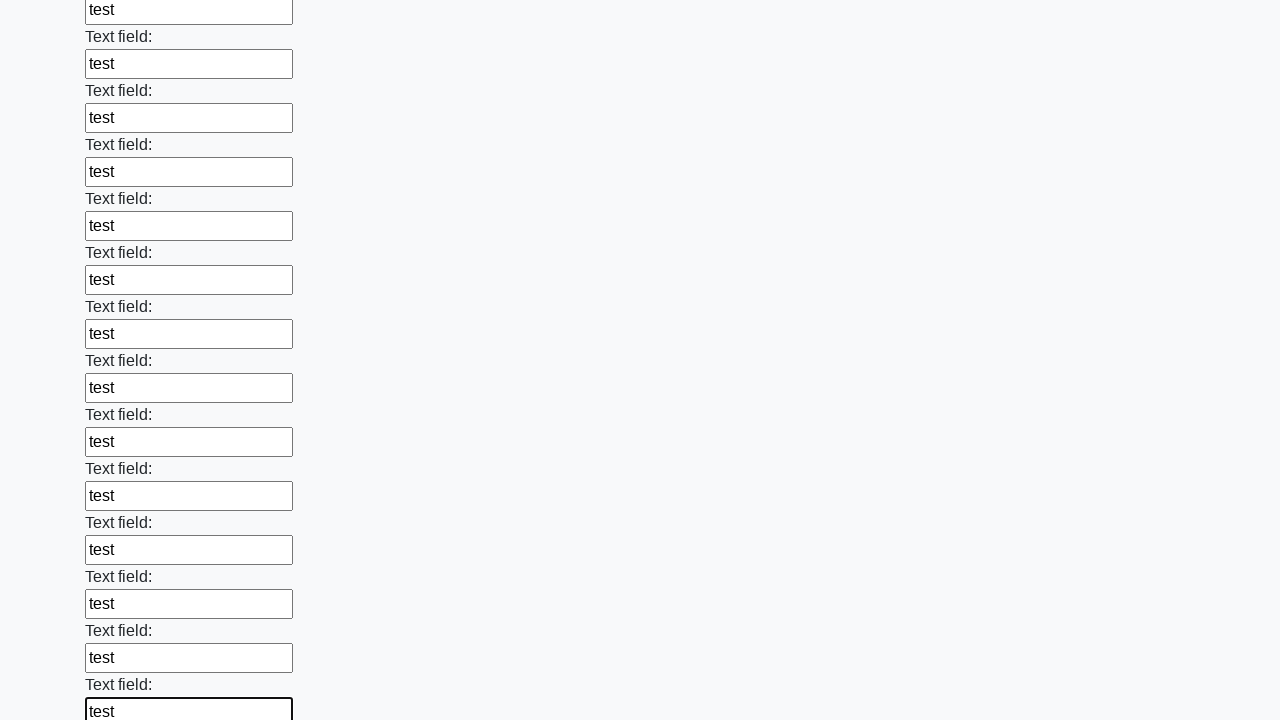

Filled an input field with 'test' data on input >> nth=45
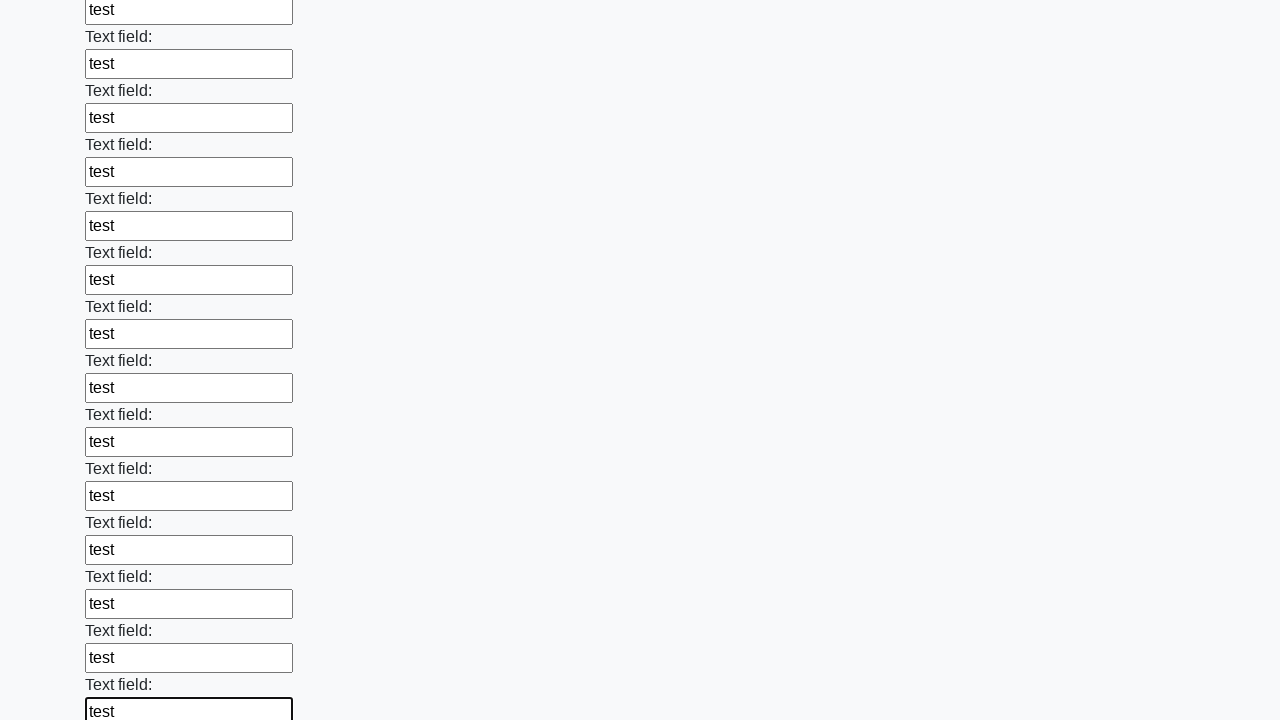

Filled an input field with 'test' data on input >> nth=46
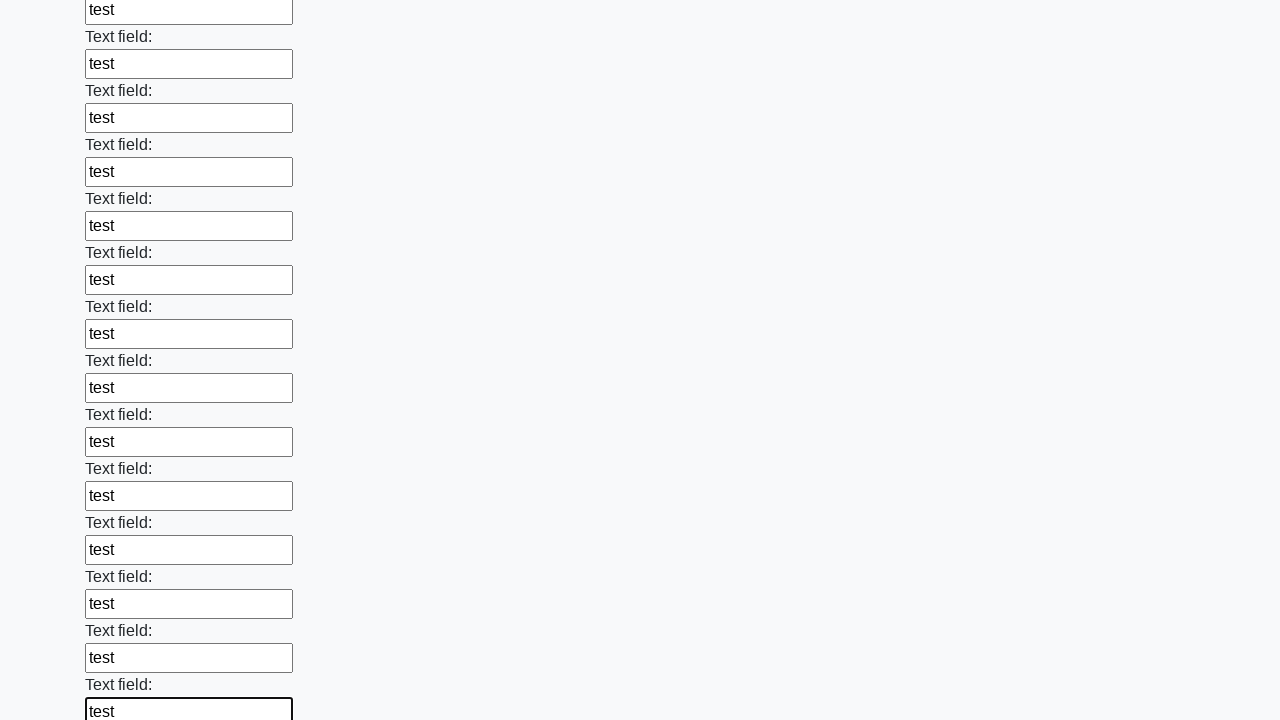

Filled an input field with 'test' data on input >> nth=47
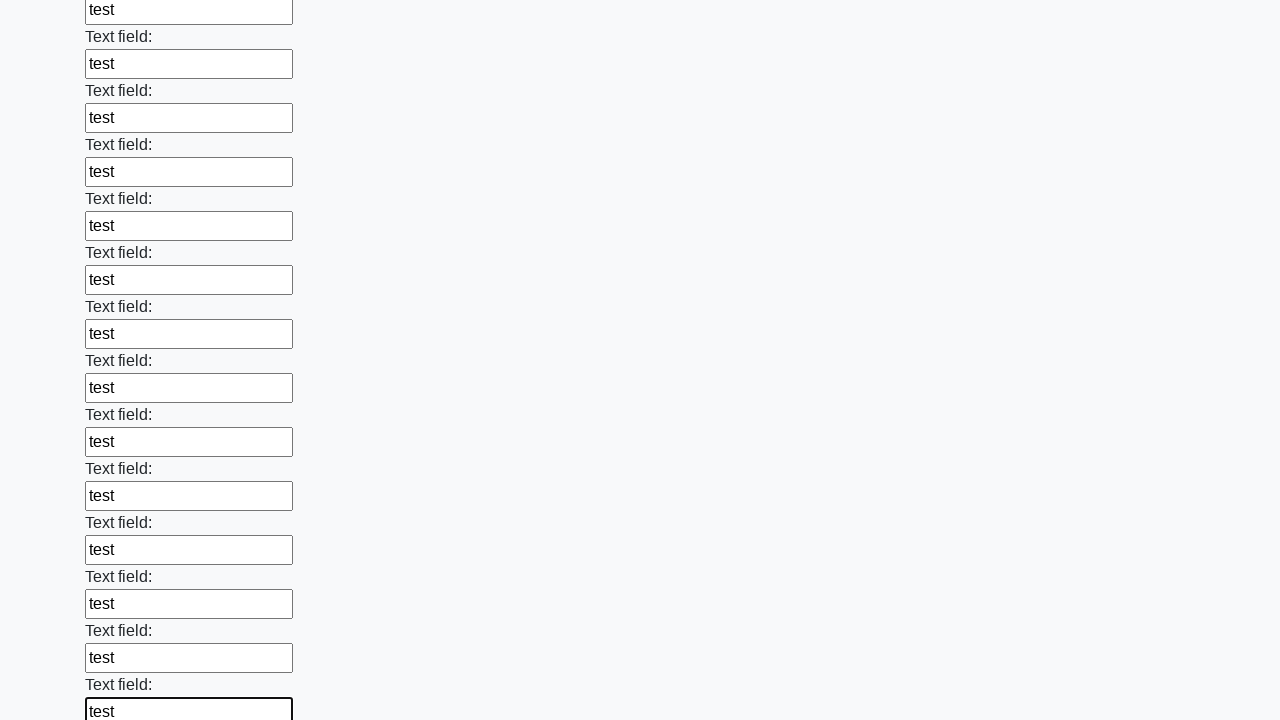

Filled an input field with 'test' data on input >> nth=48
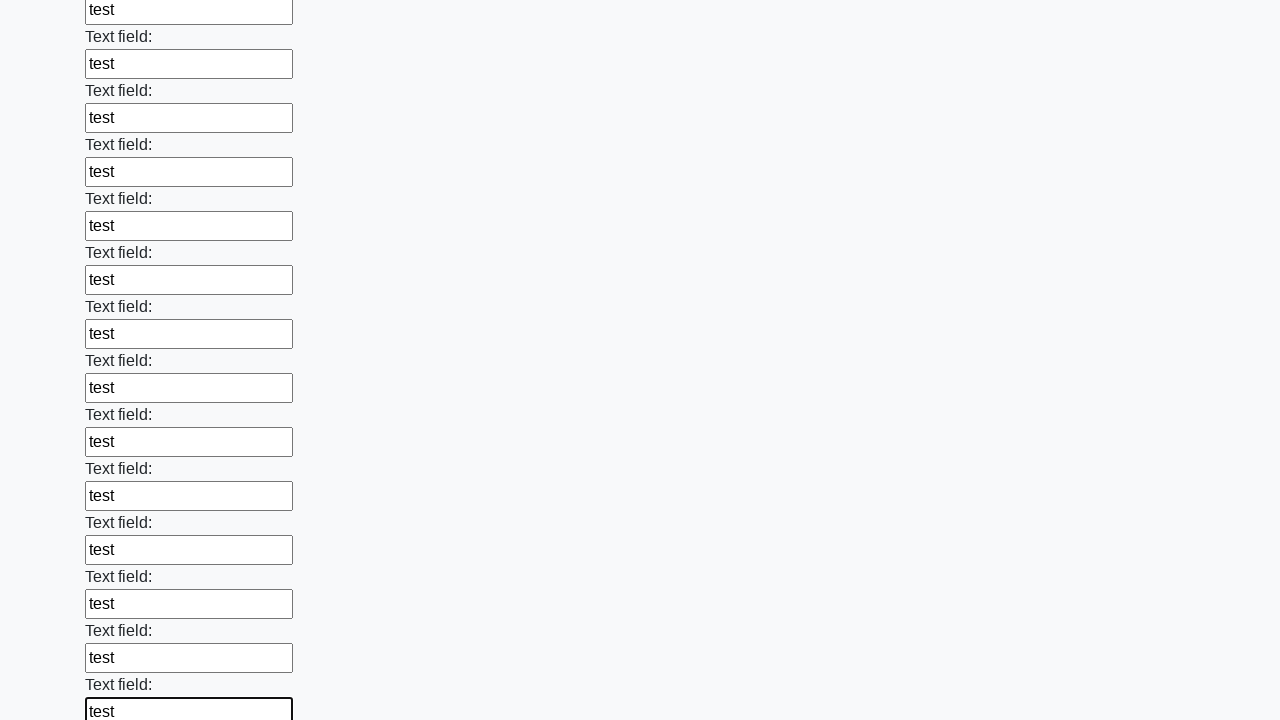

Filled an input field with 'test' data on input >> nth=49
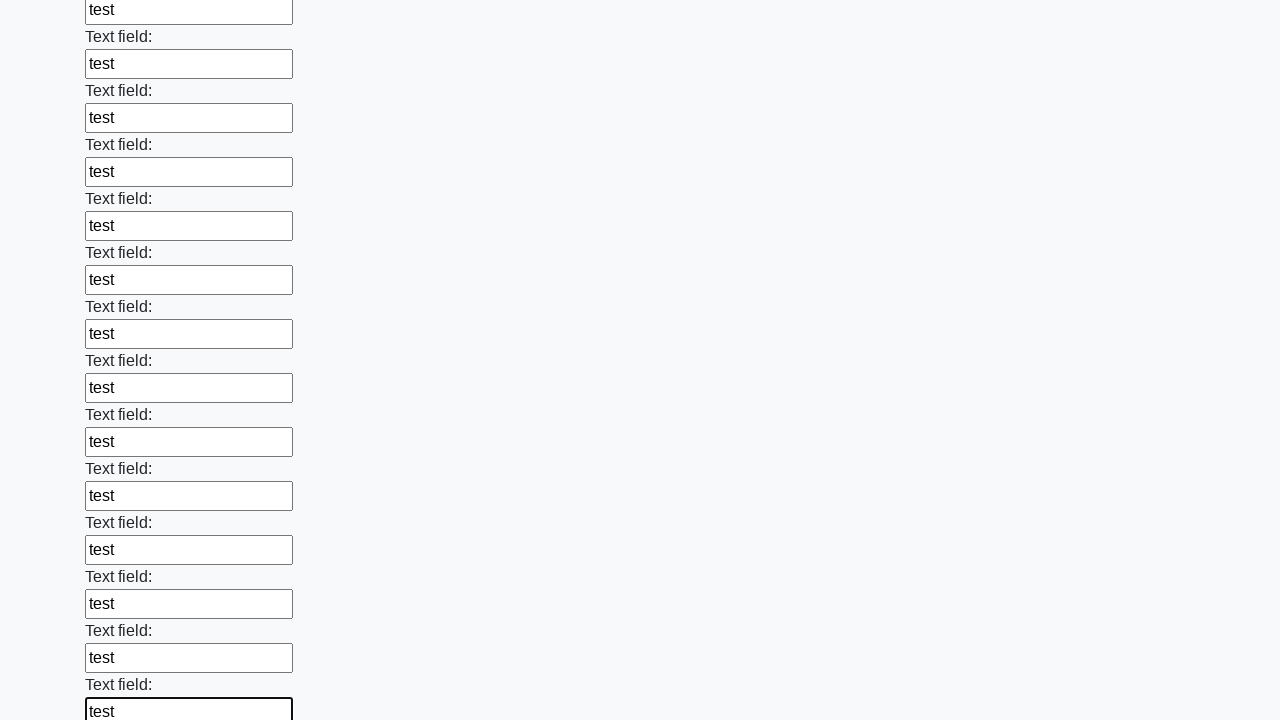

Filled an input field with 'test' data on input >> nth=50
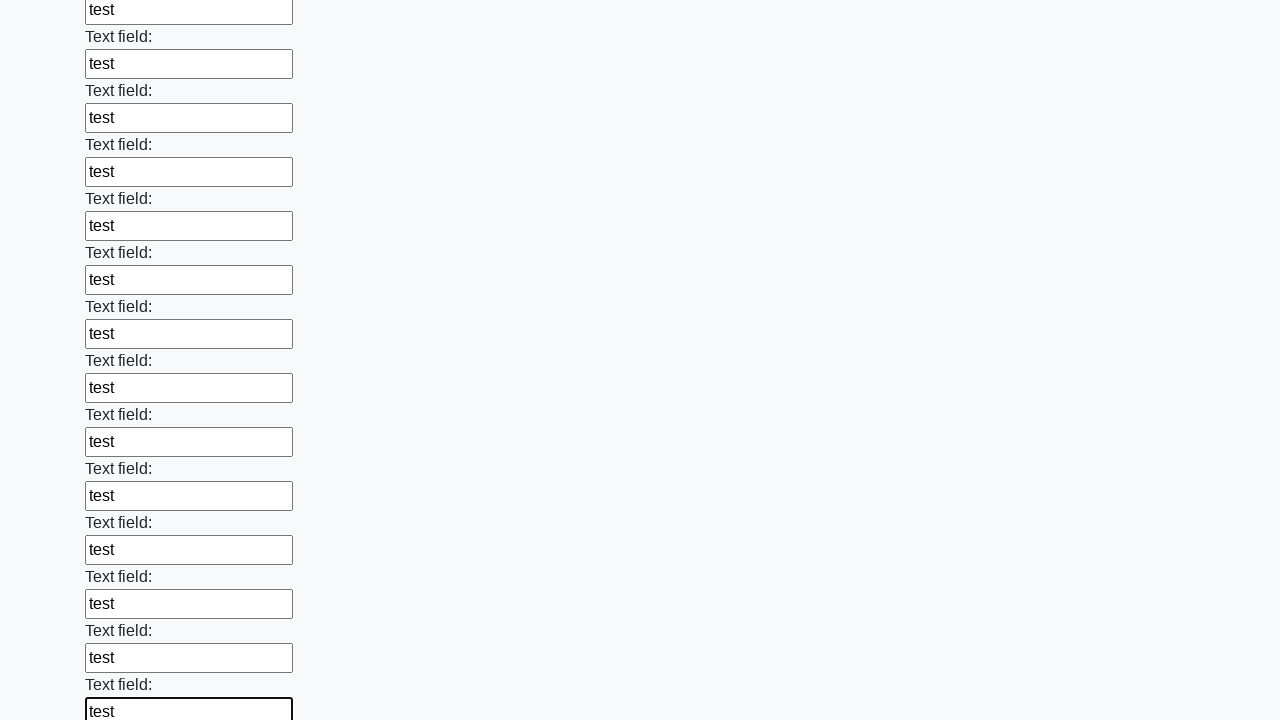

Filled an input field with 'test' data on input >> nth=51
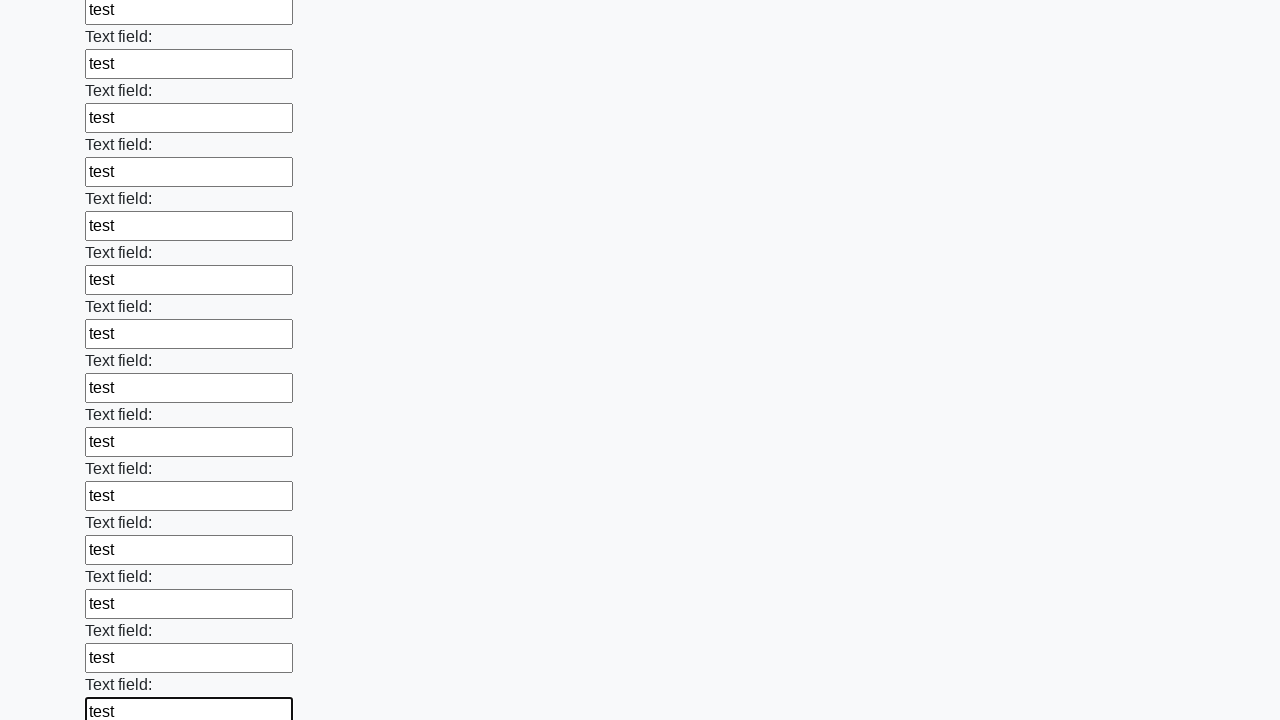

Filled an input field with 'test' data on input >> nth=52
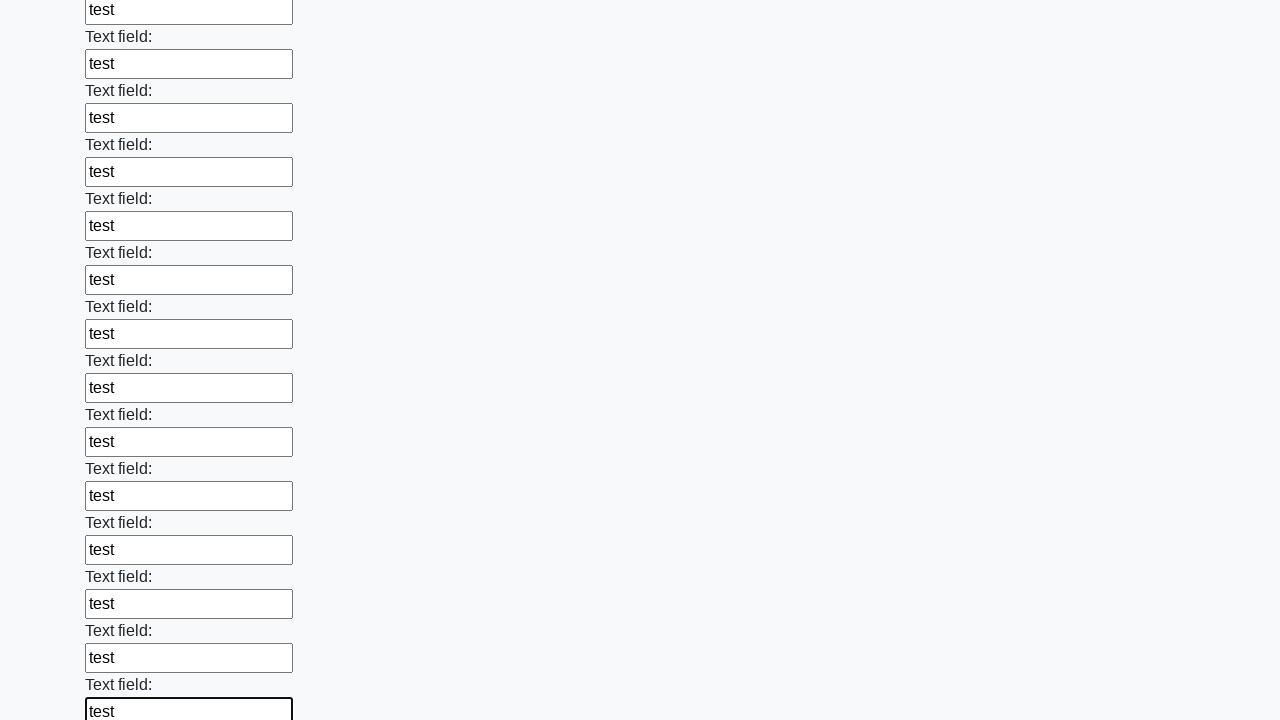

Filled an input field with 'test' data on input >> nth=53
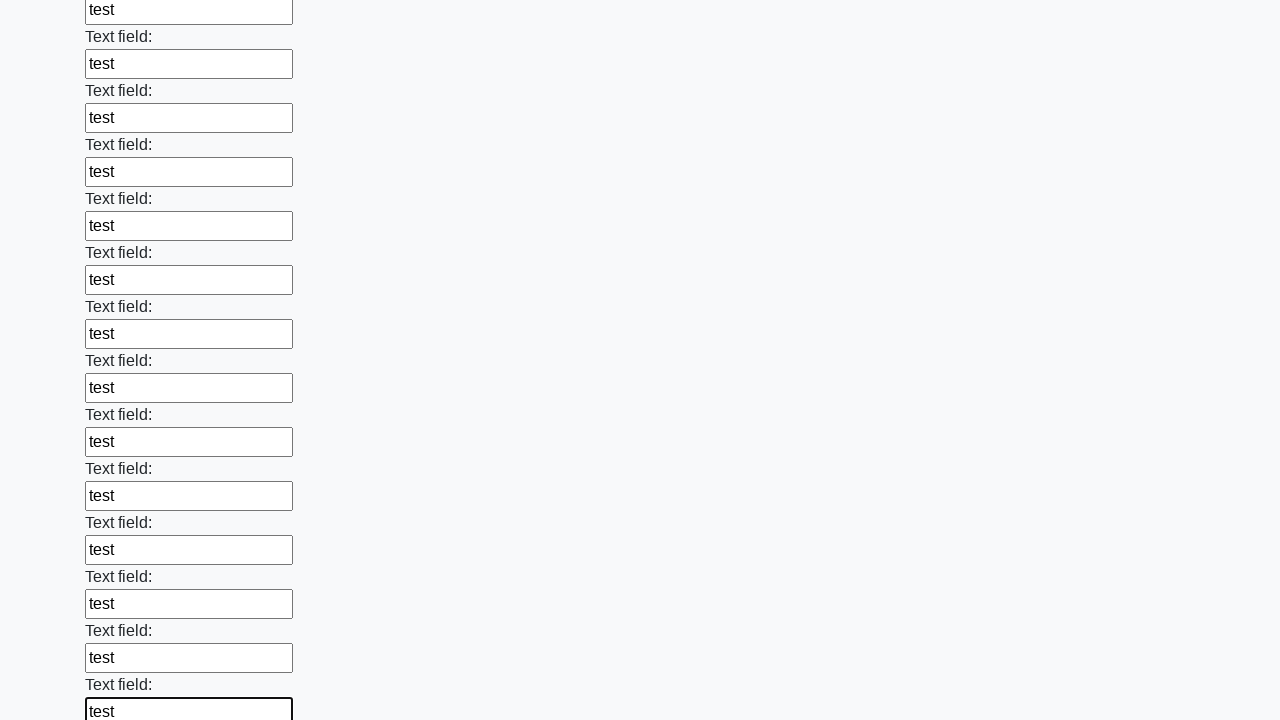

Filled an input field with 'test' data on input >> nth=54
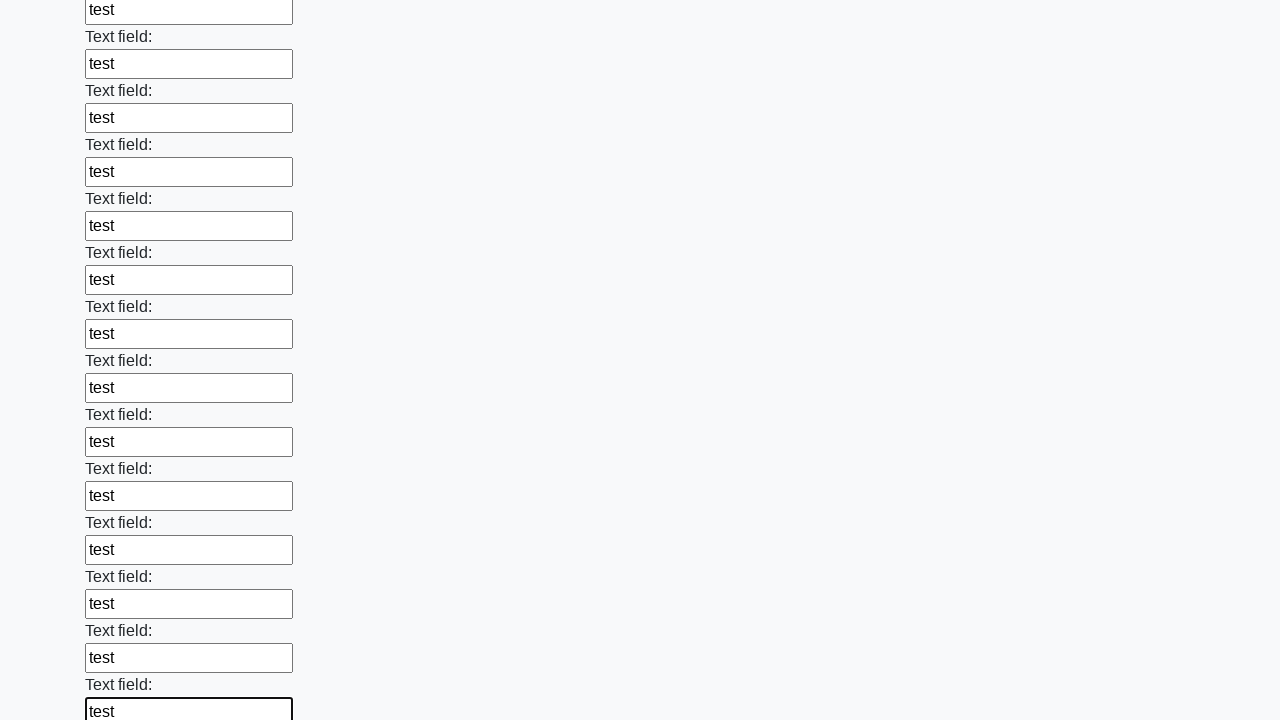

Filled an input field with 'test' data on input >> nth=55
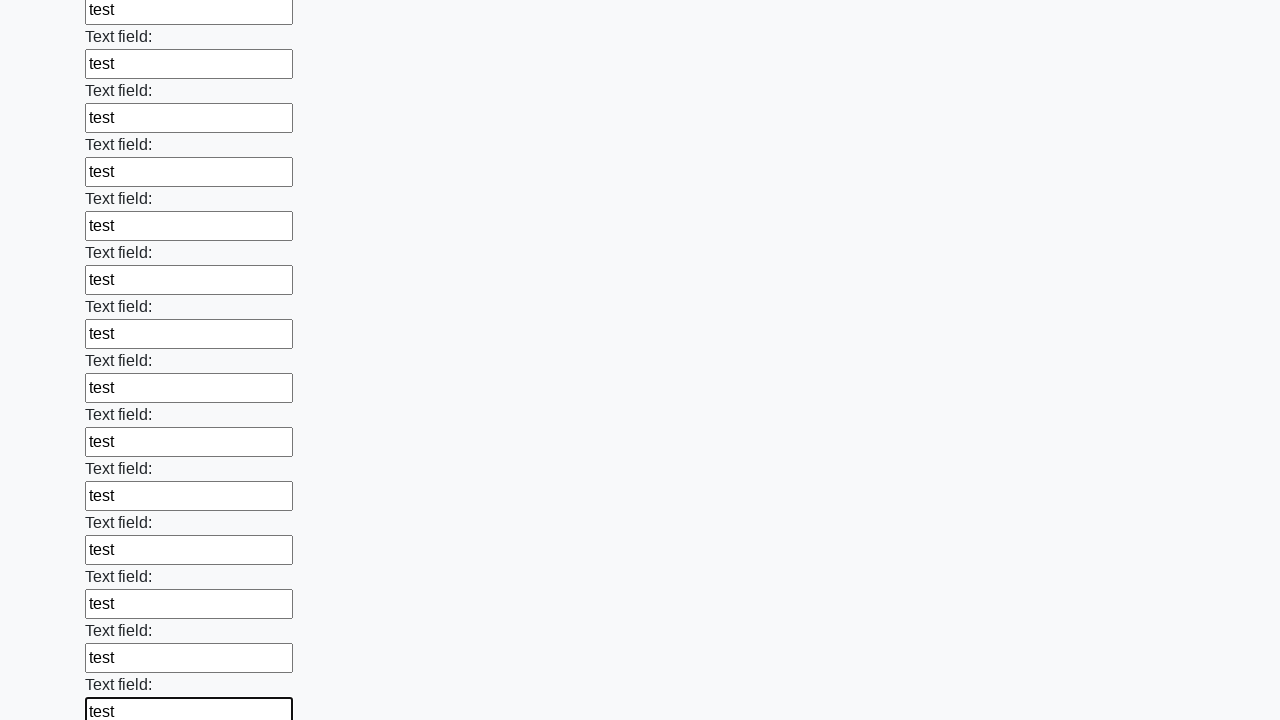

Filled an input field with 'test' data on input >> nth=56
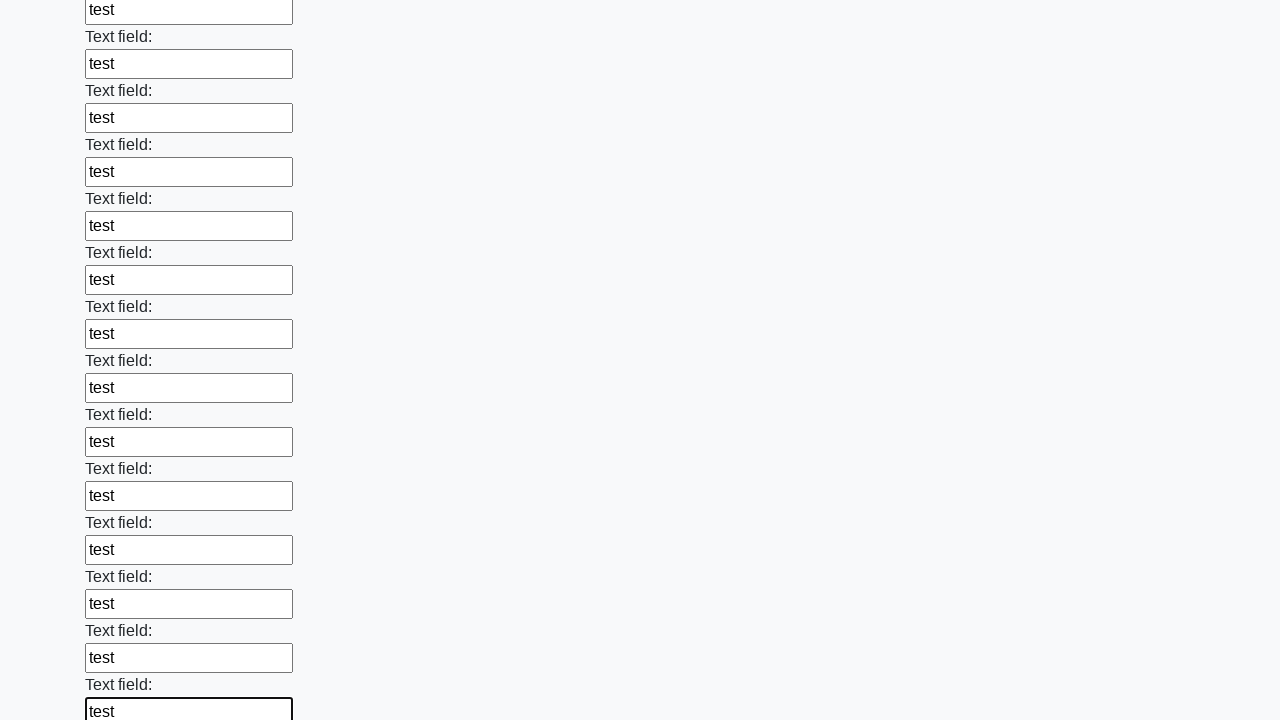

Filled an input field with 'test' data on input >> nth=57
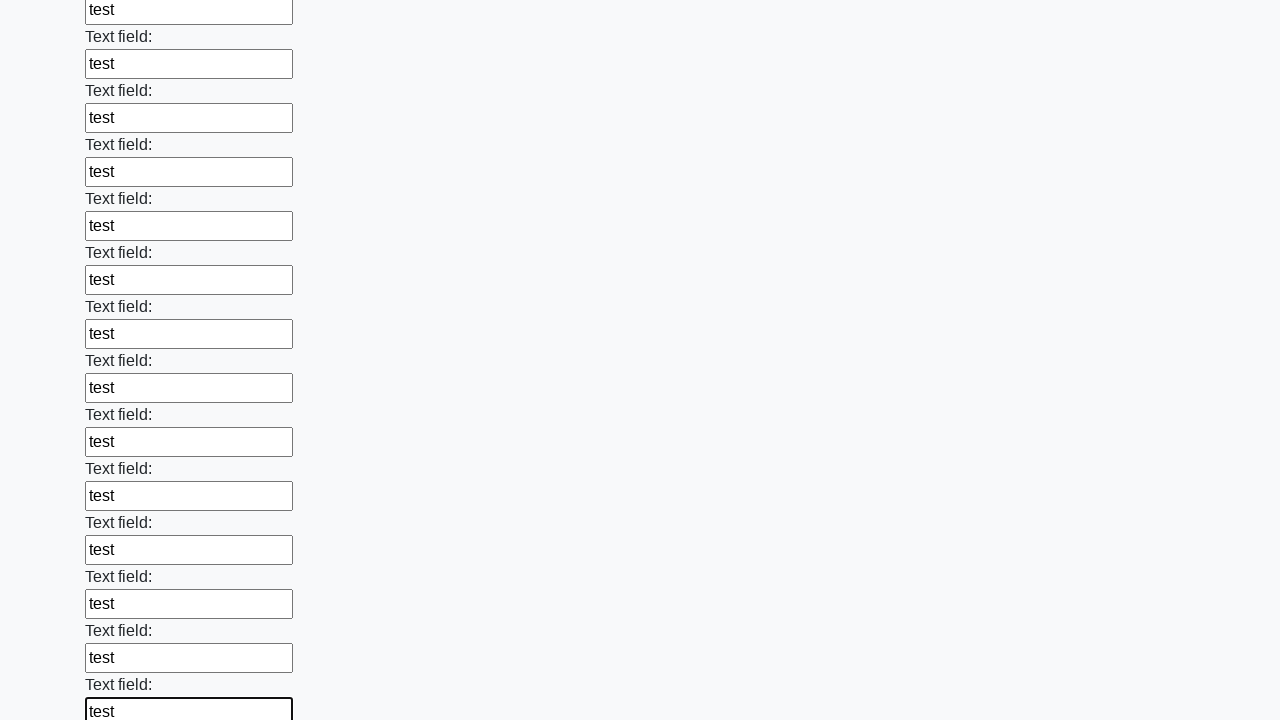

Filled an input field with 'test' data on input >> nth=58
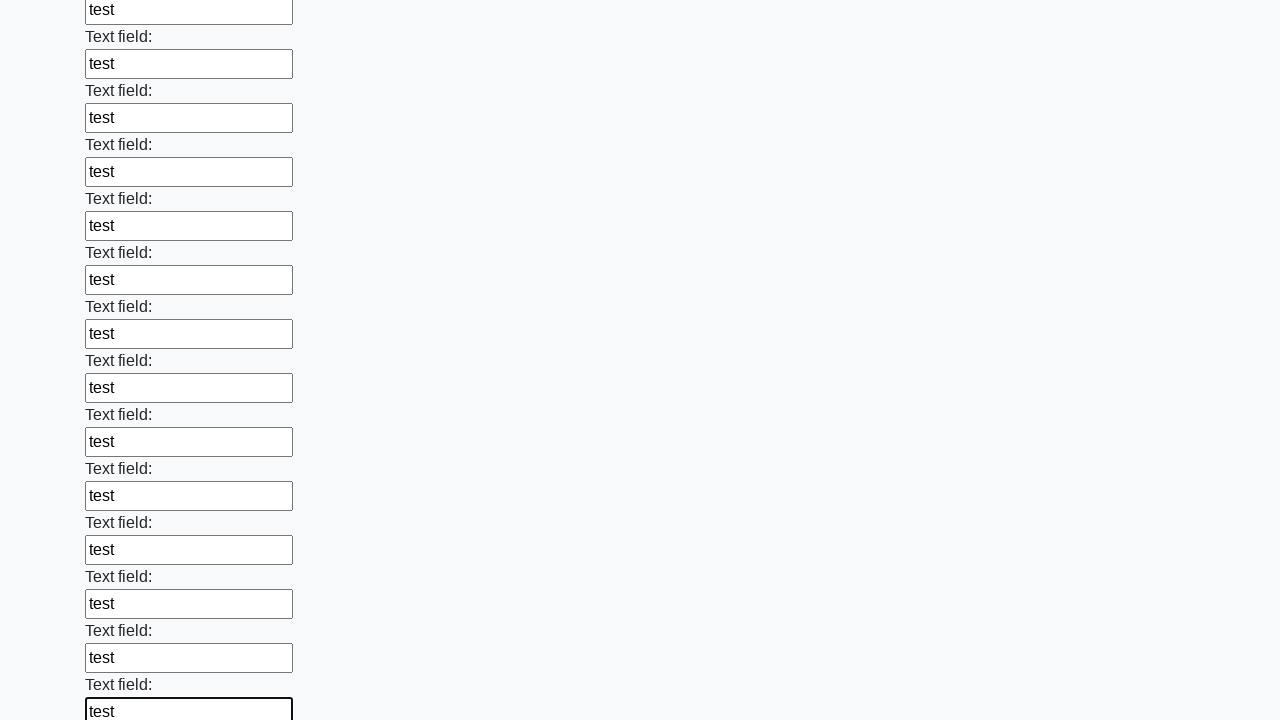

Filled an input field with 'test' data on input >> nth=59
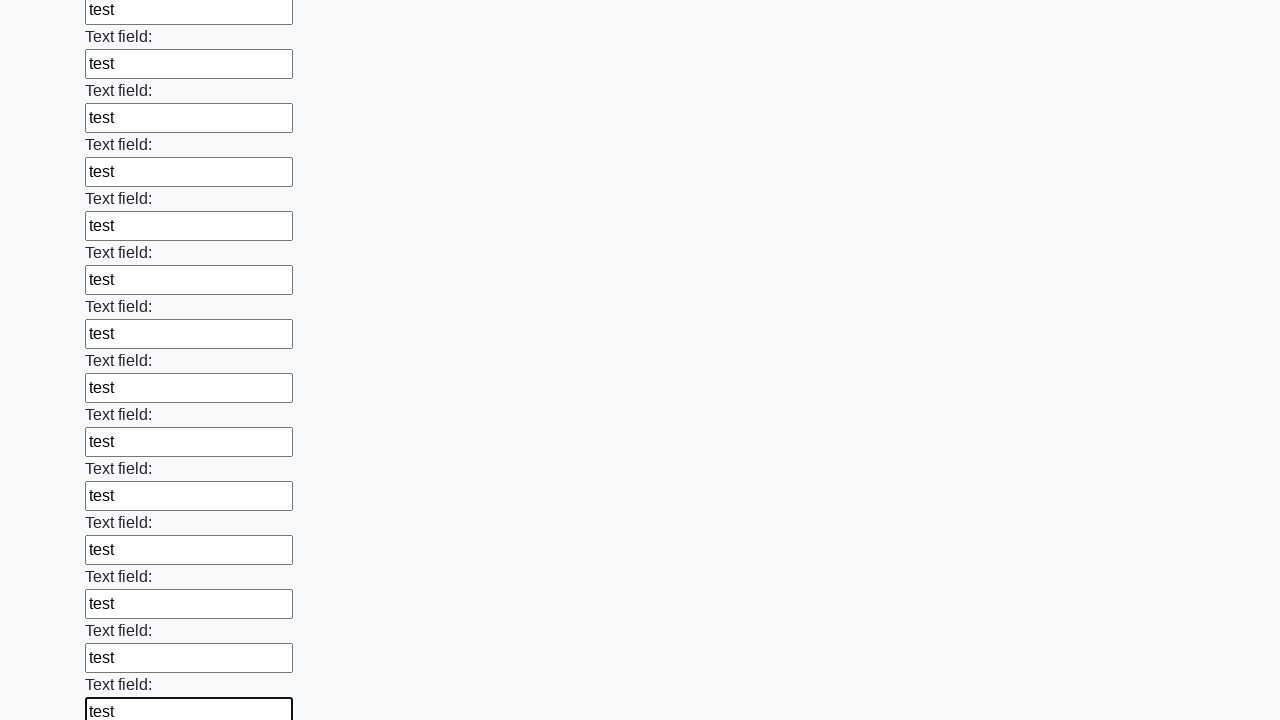

Filled an input field with 'test' data on input >> nth=60
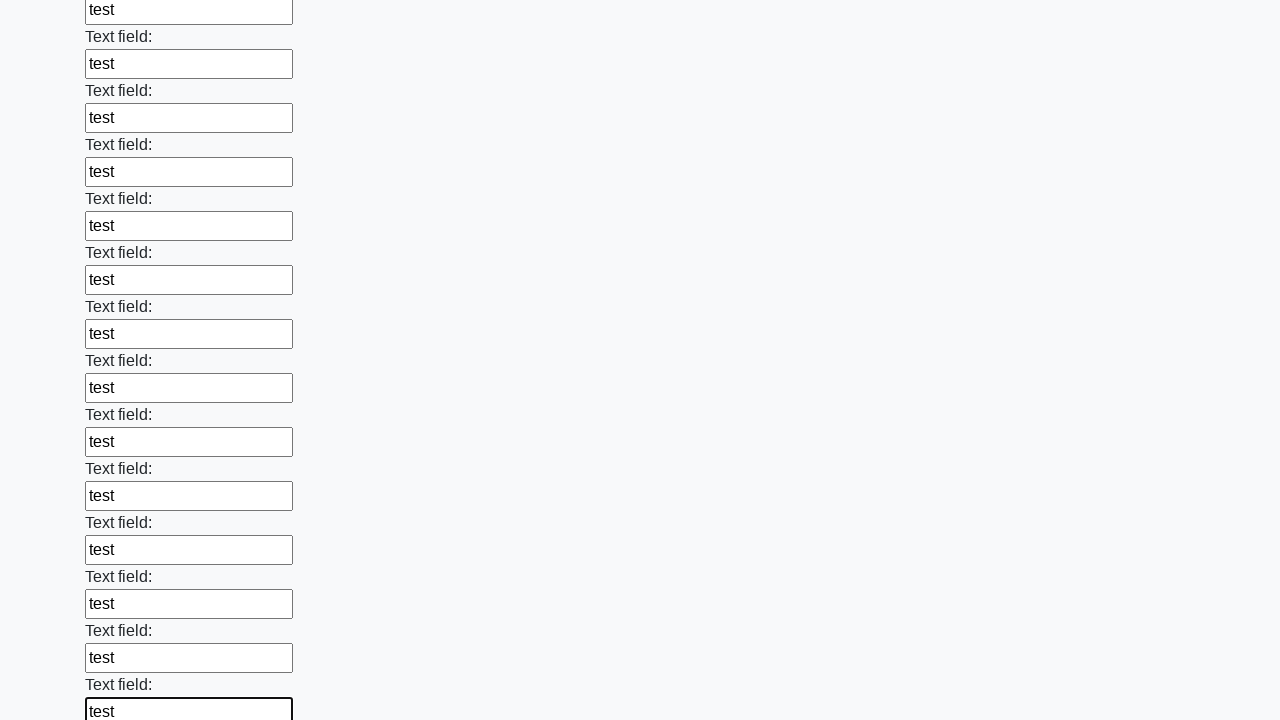

Filled an input field with 'test' data on input >> nth=61
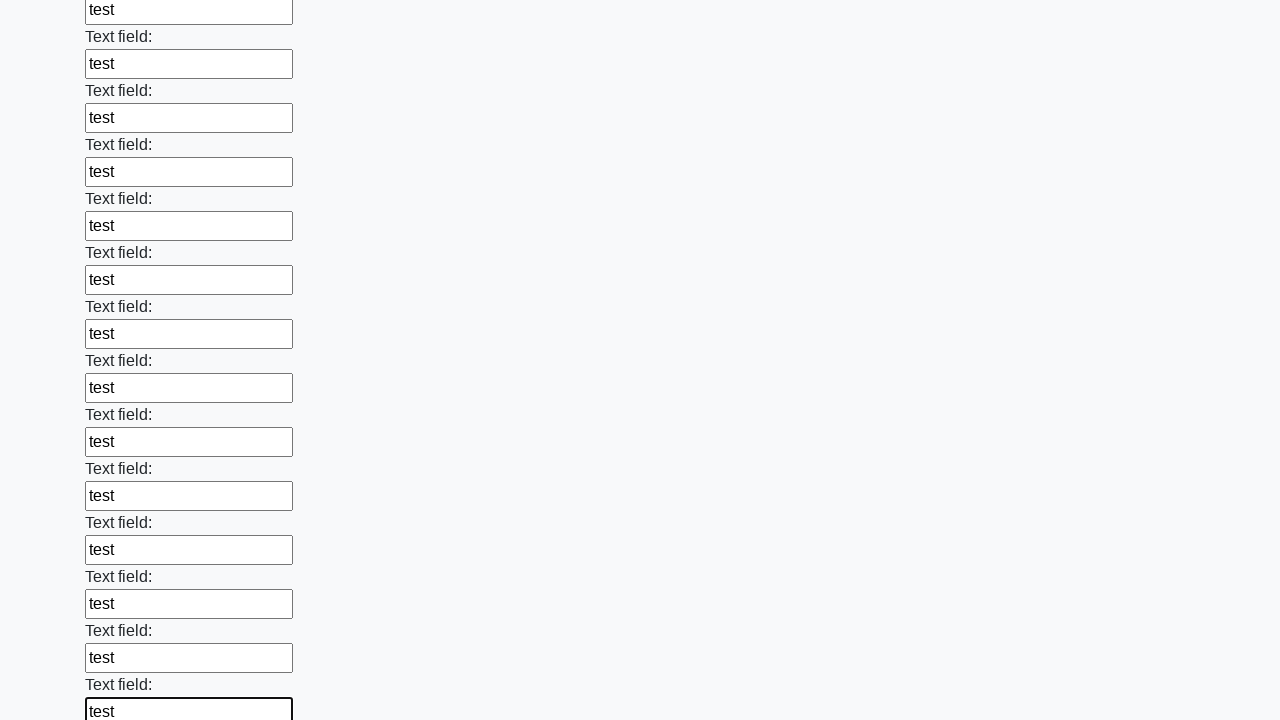

Filled an input field with 'test' data on input >> nth=62
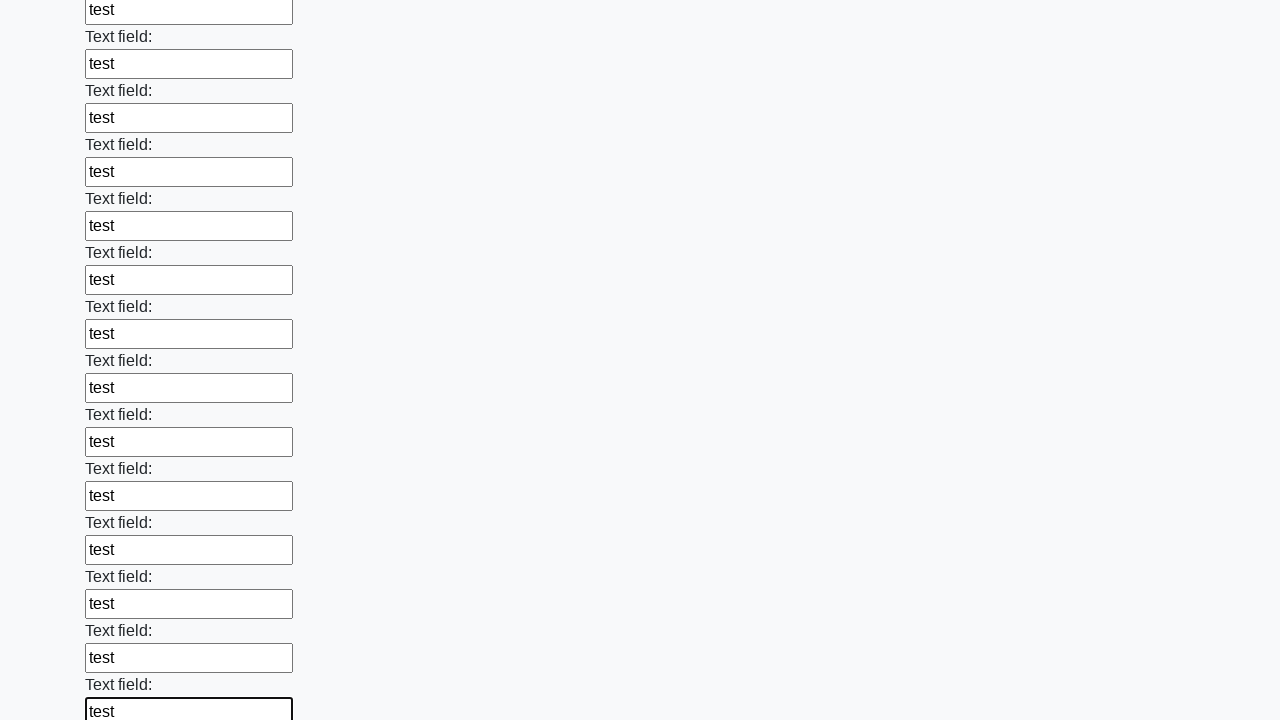

Filled an input field with 'test' data on input >> nth=63
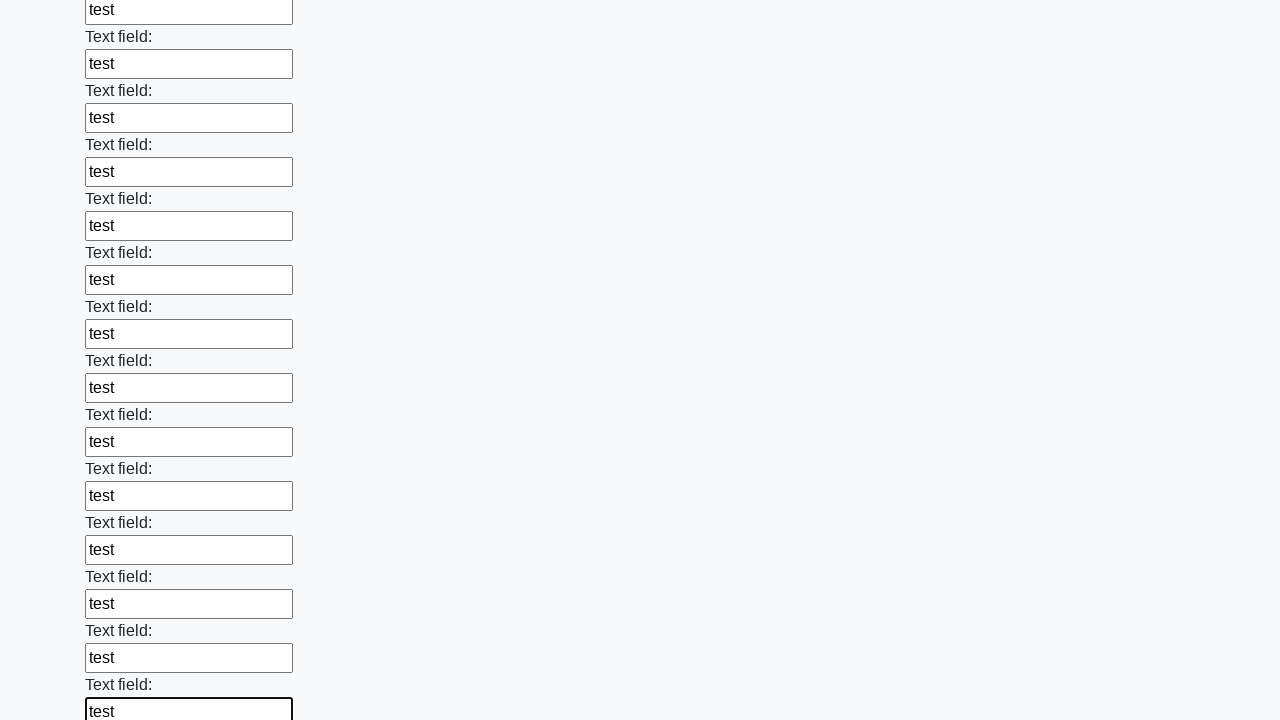

Filled an input field with 'test' data on input >> nth=64
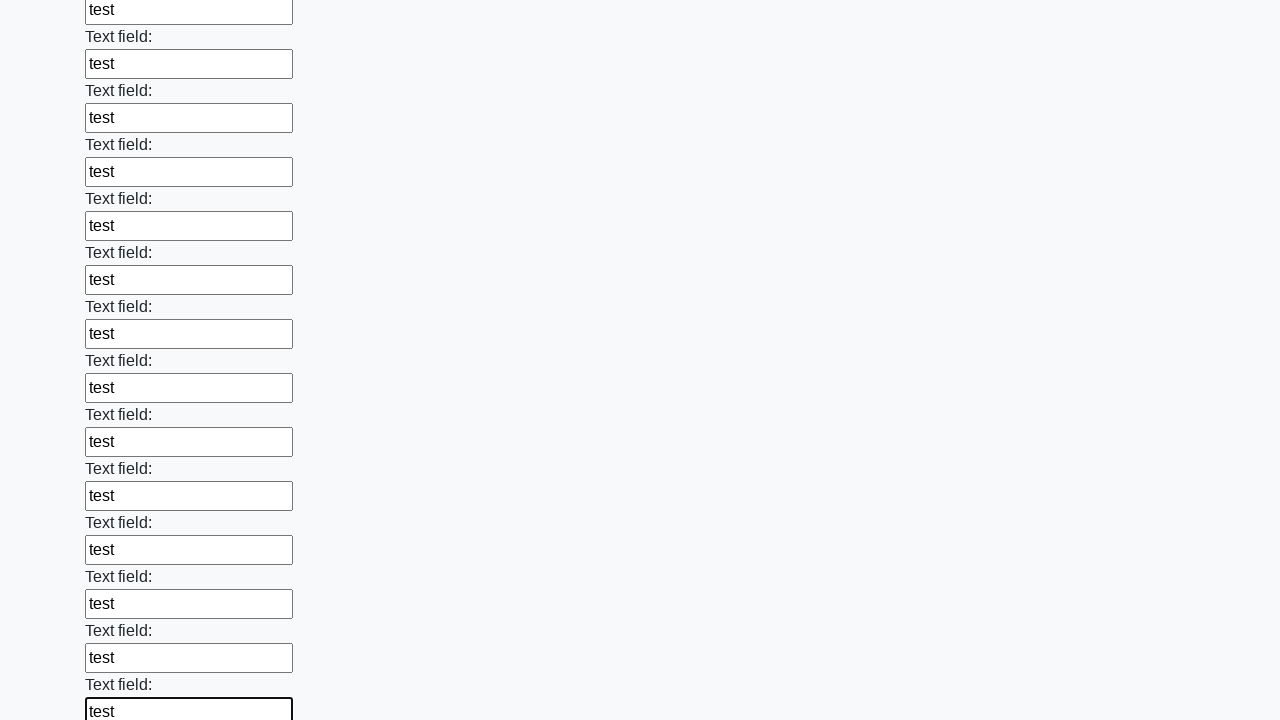

Filled an input field with 'test' data on input >> nth=65
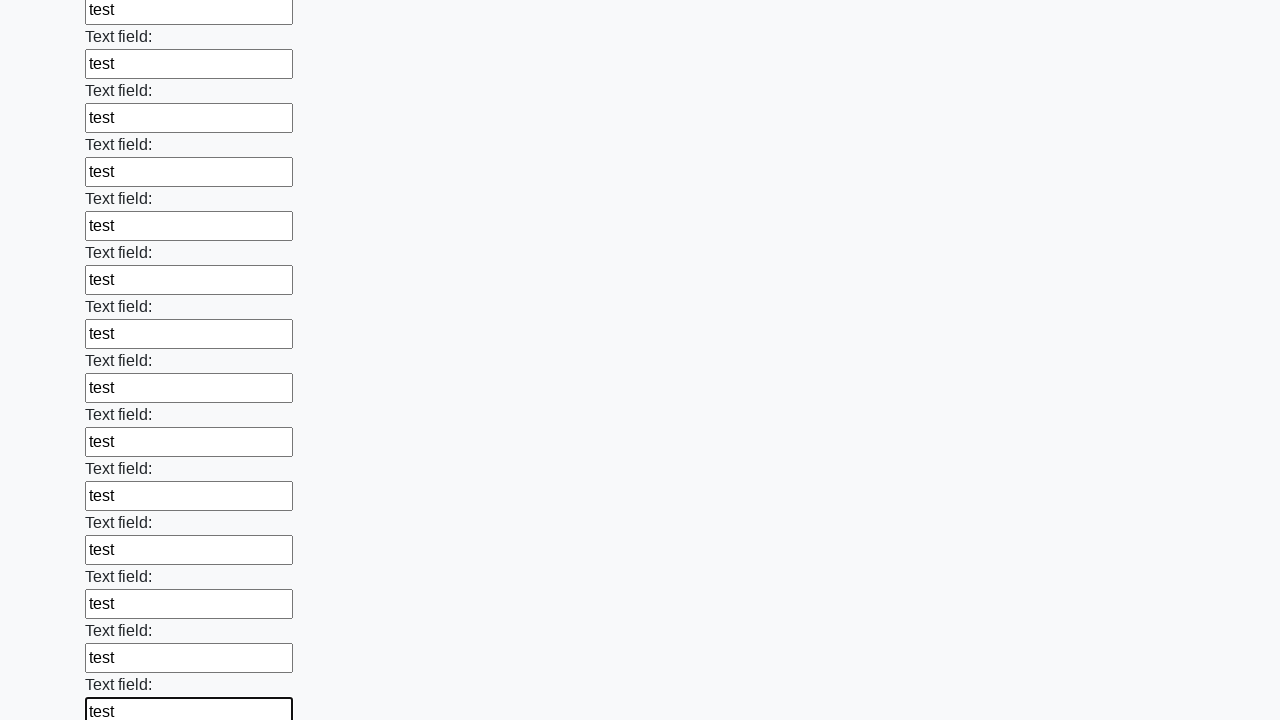

Filled an input field with 'test' data on input >> nth=66
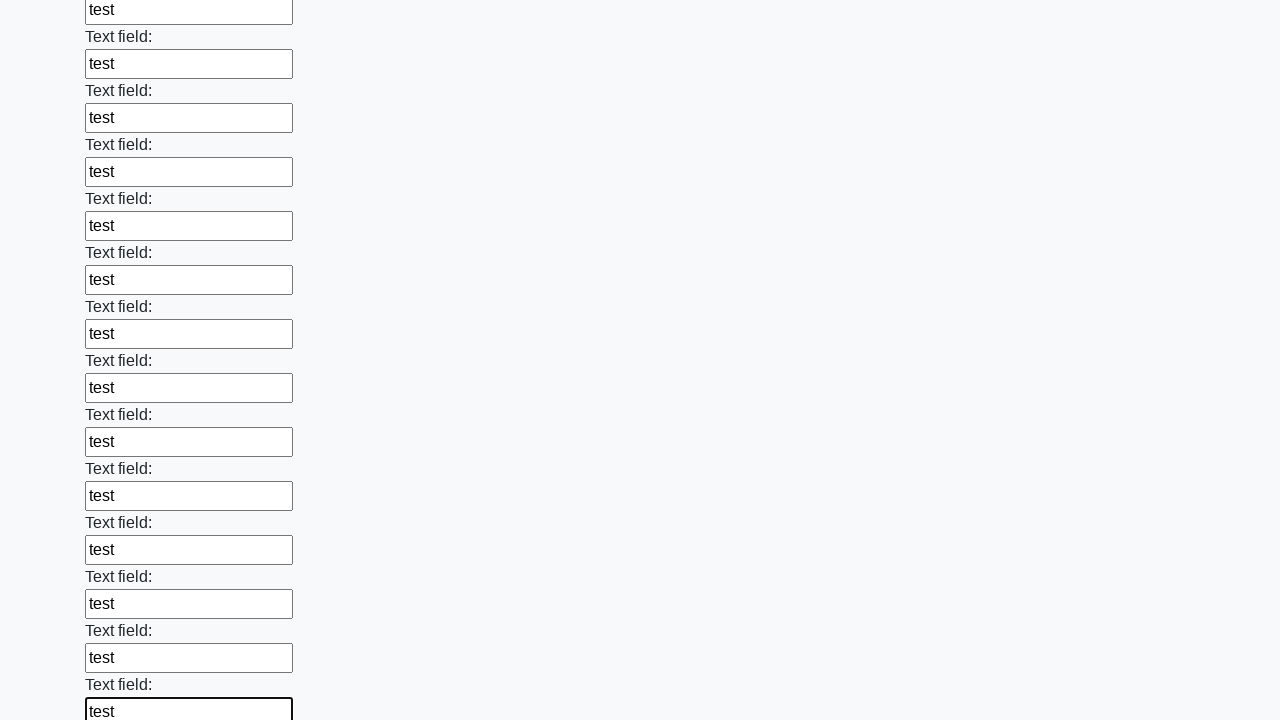

Filled an input field with 'test' data on input >> nth=67
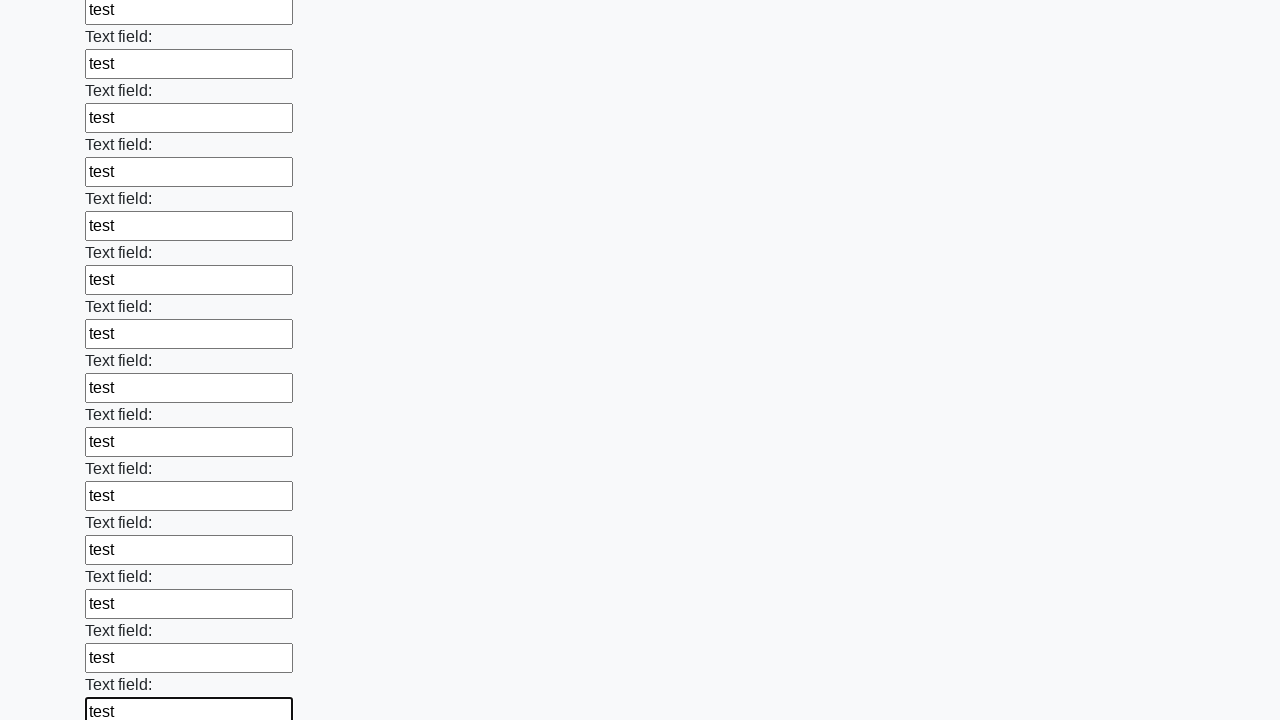

Filled an input field with 'test' data on input >> nth=68
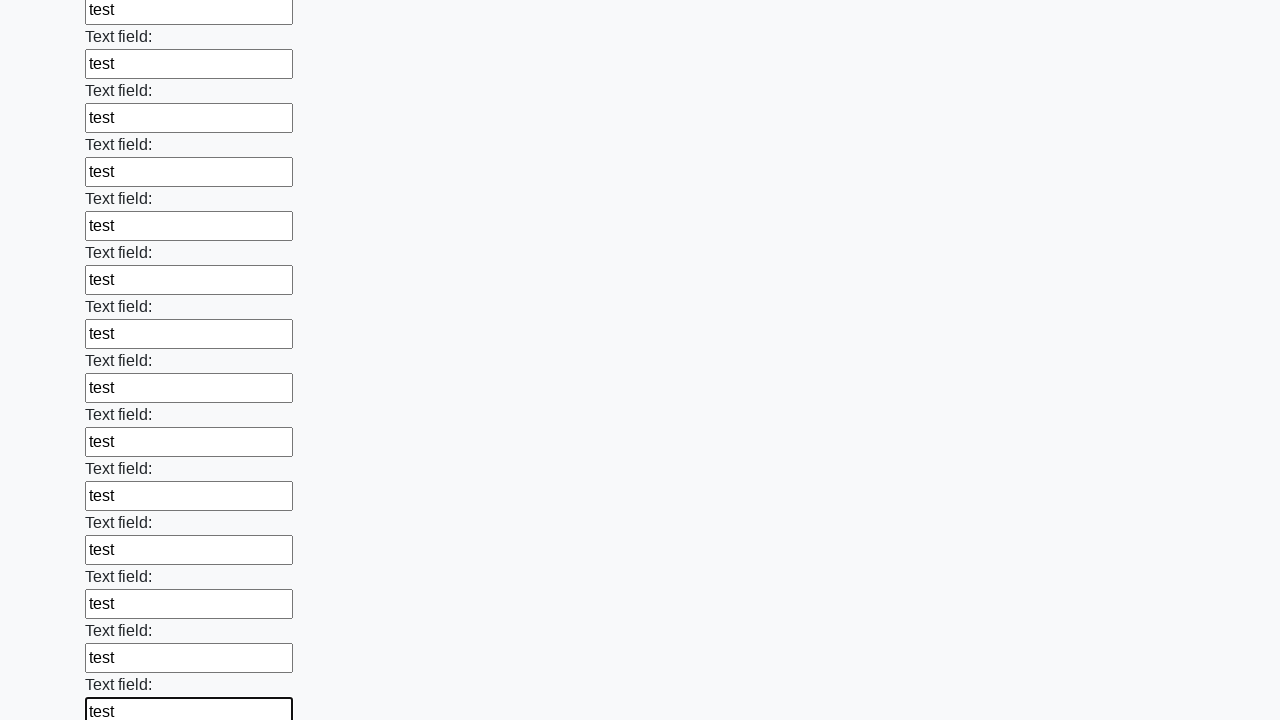

Filled an input field with 'test' data on input >> nth=69
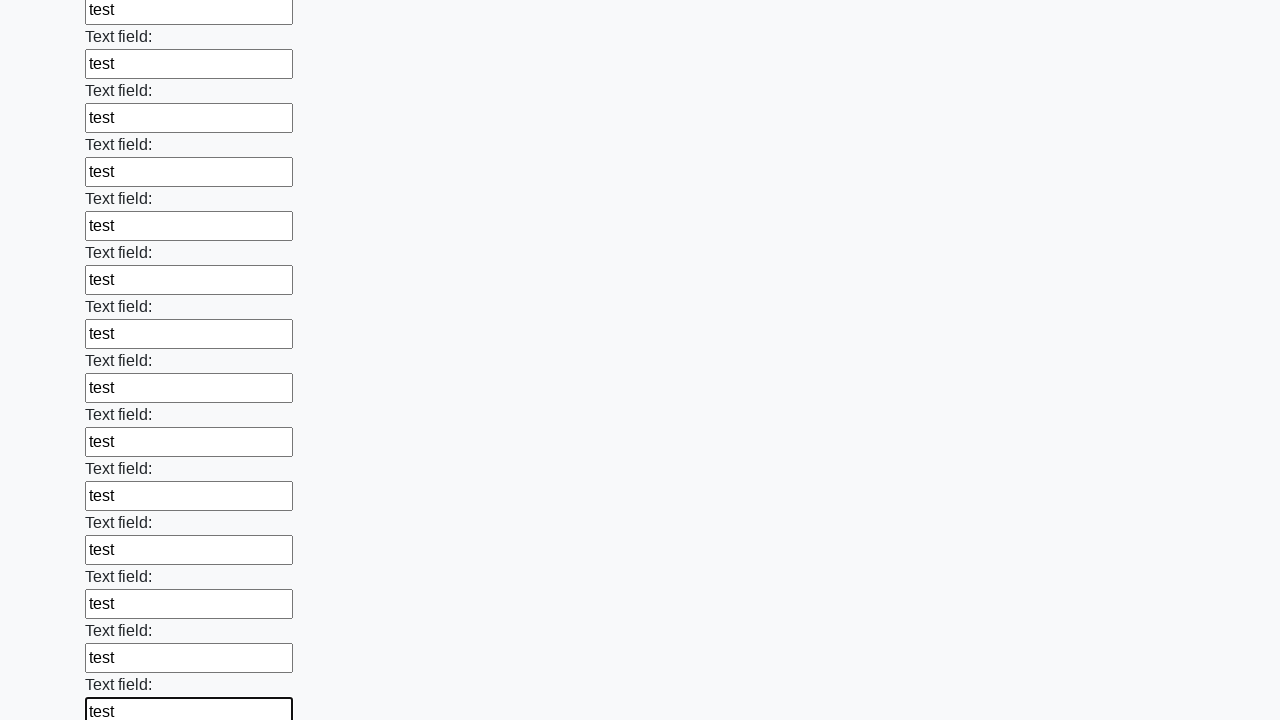

Filled an input field with 'test' data on input >> nth=70
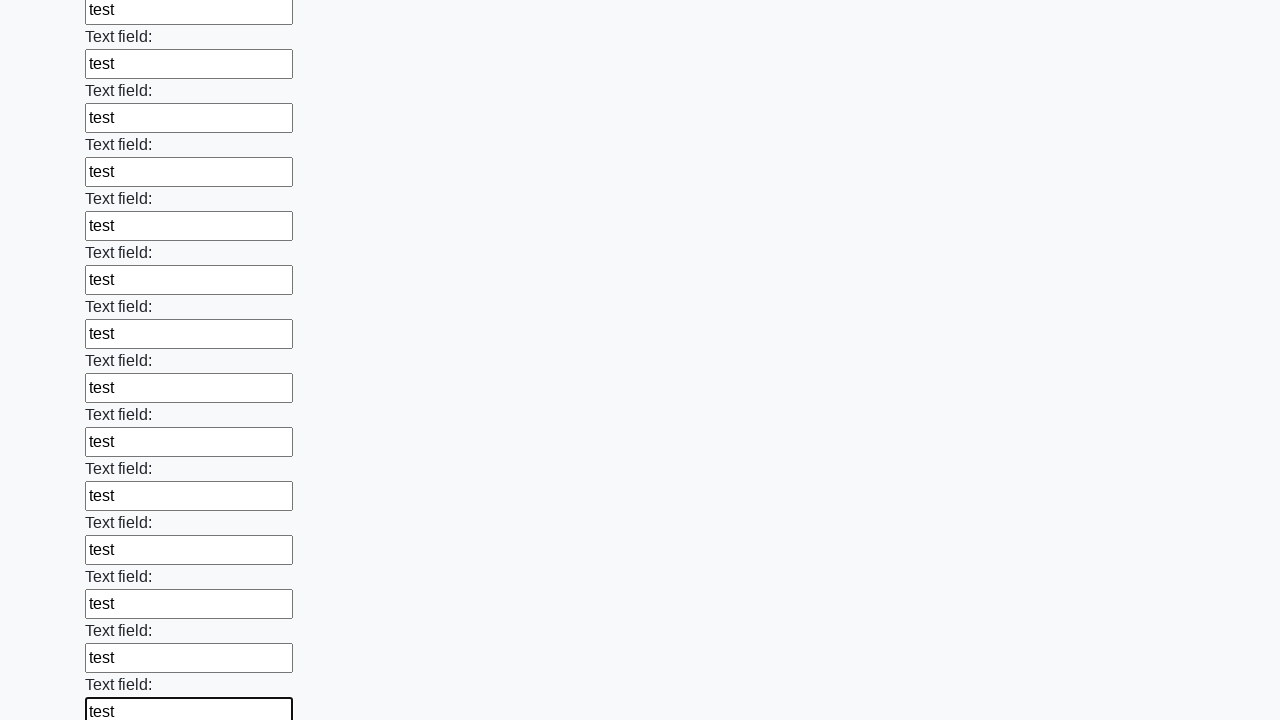

Filled an input field with 'test' data on input >> nth=71
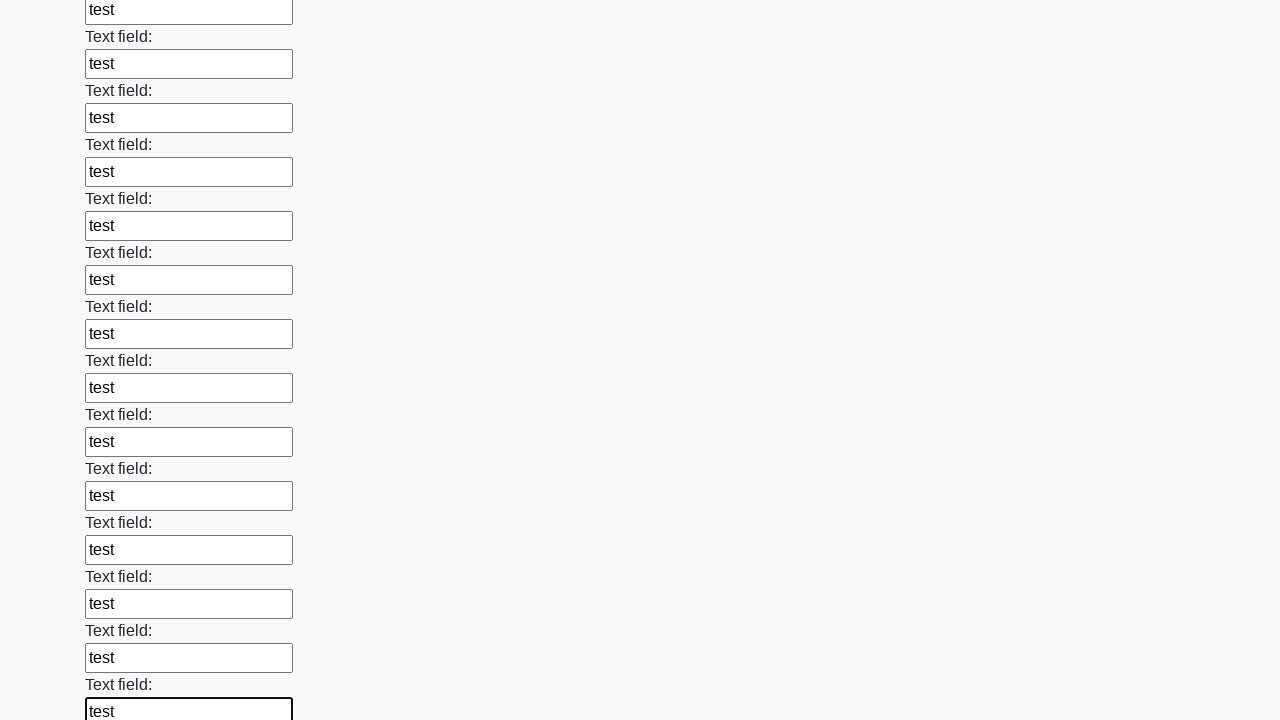

Filled an input field with 'test' data on input >> nth=72
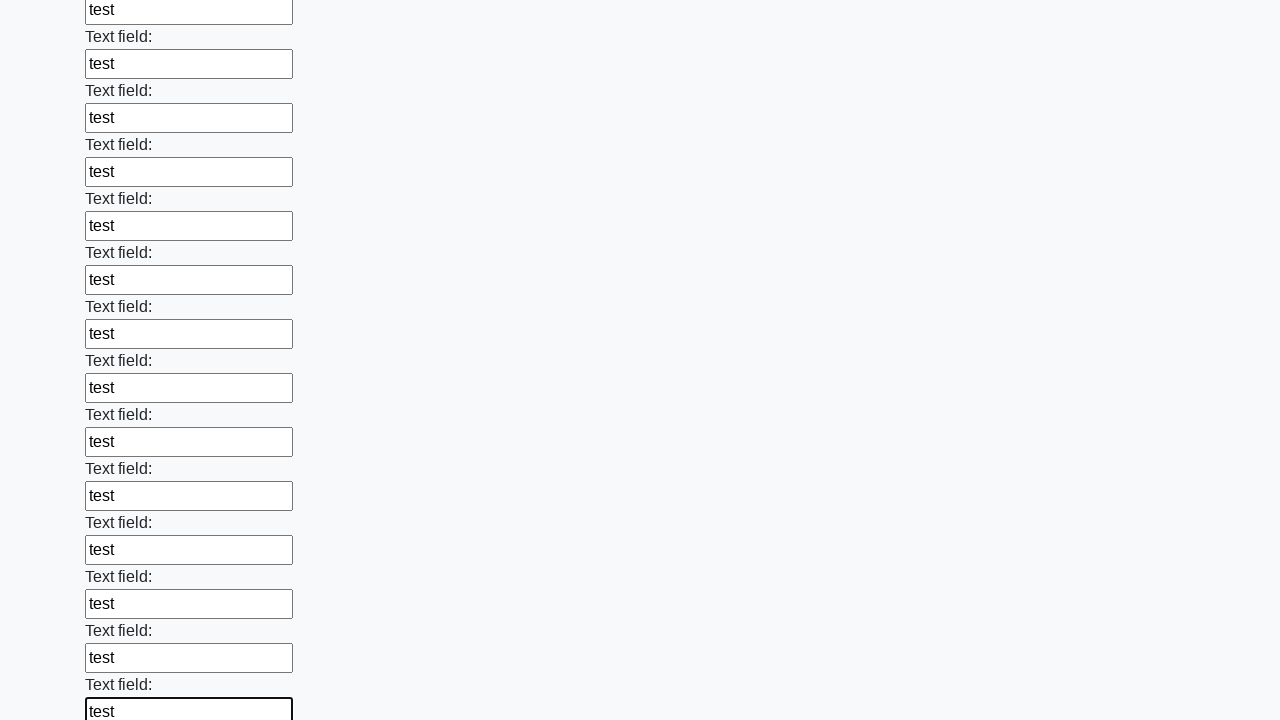

Filled an input field with 'test' data on input >> nth=73
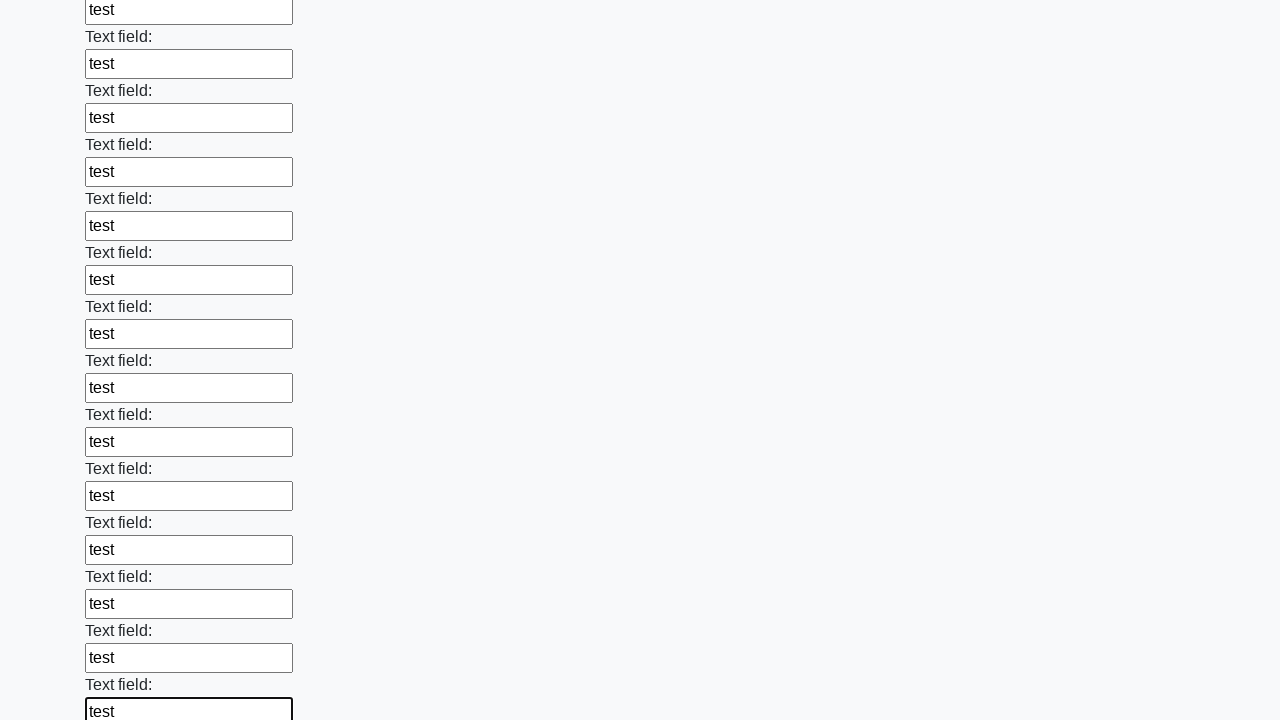

Filled an input field with 'test' data on input >> nth=74
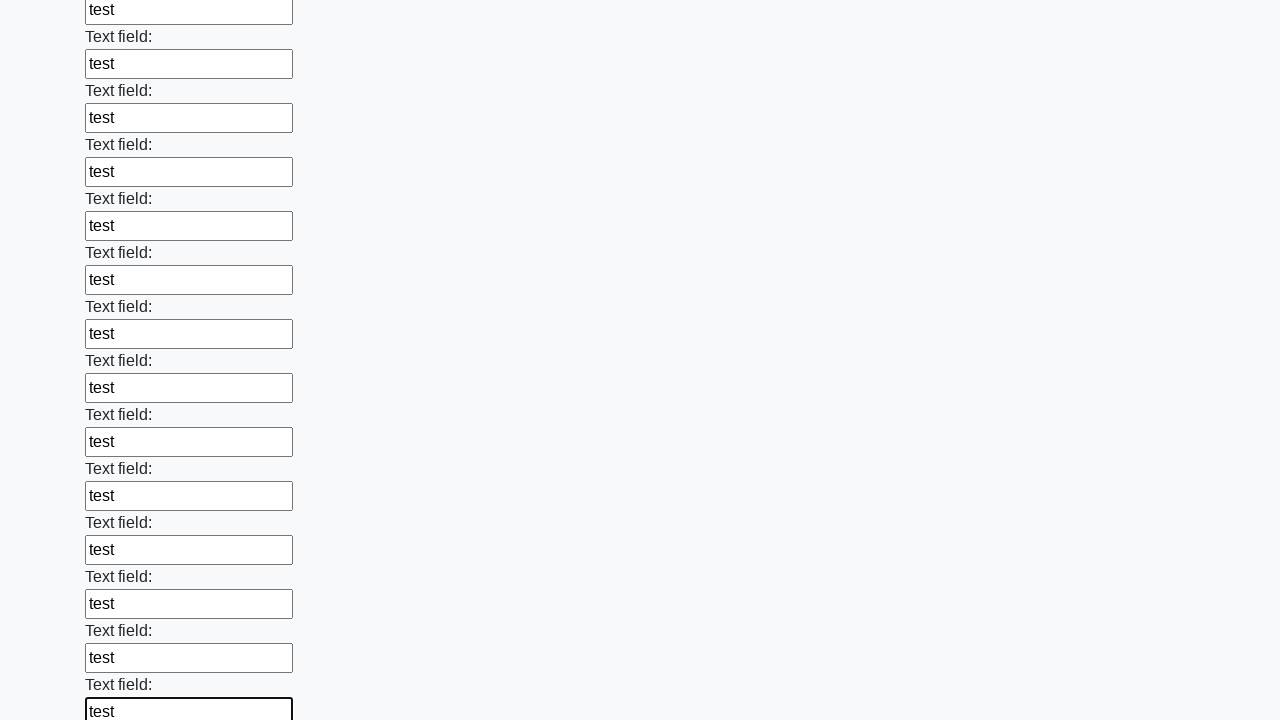

Filled an input field with 'test' data on input >> nth=75
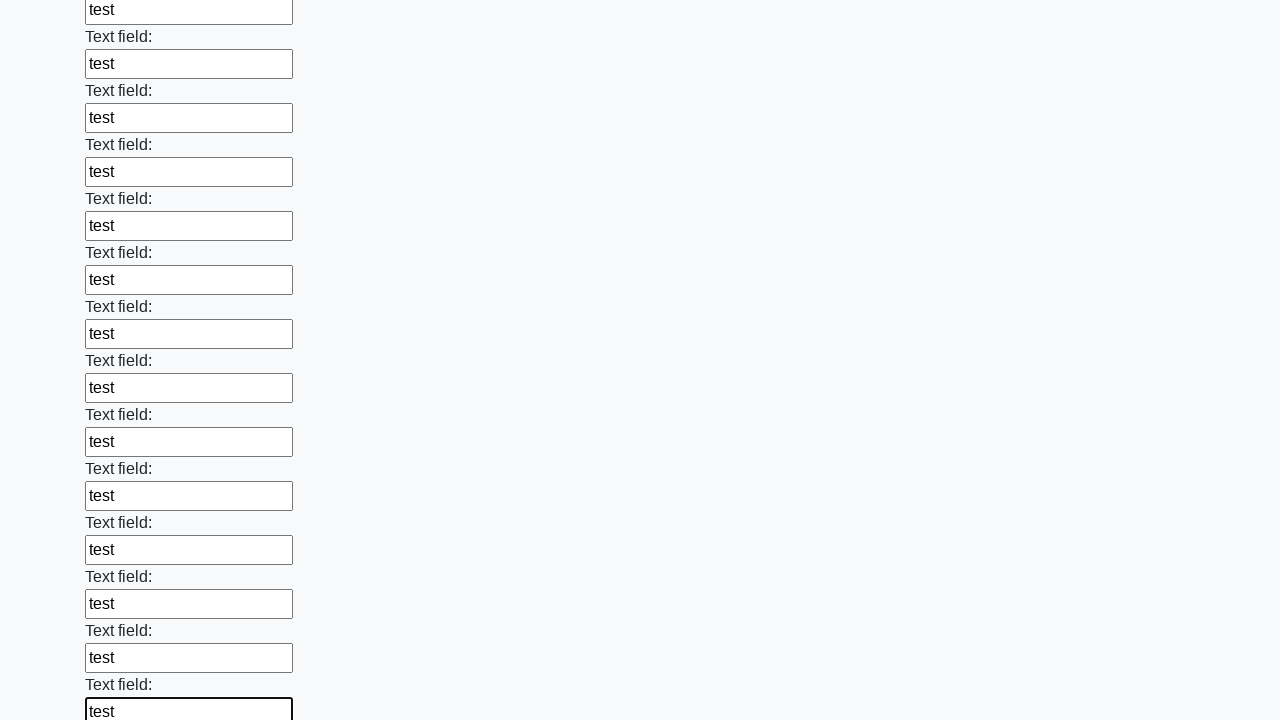

Filled an input field with 'test' data on input >> nth=76
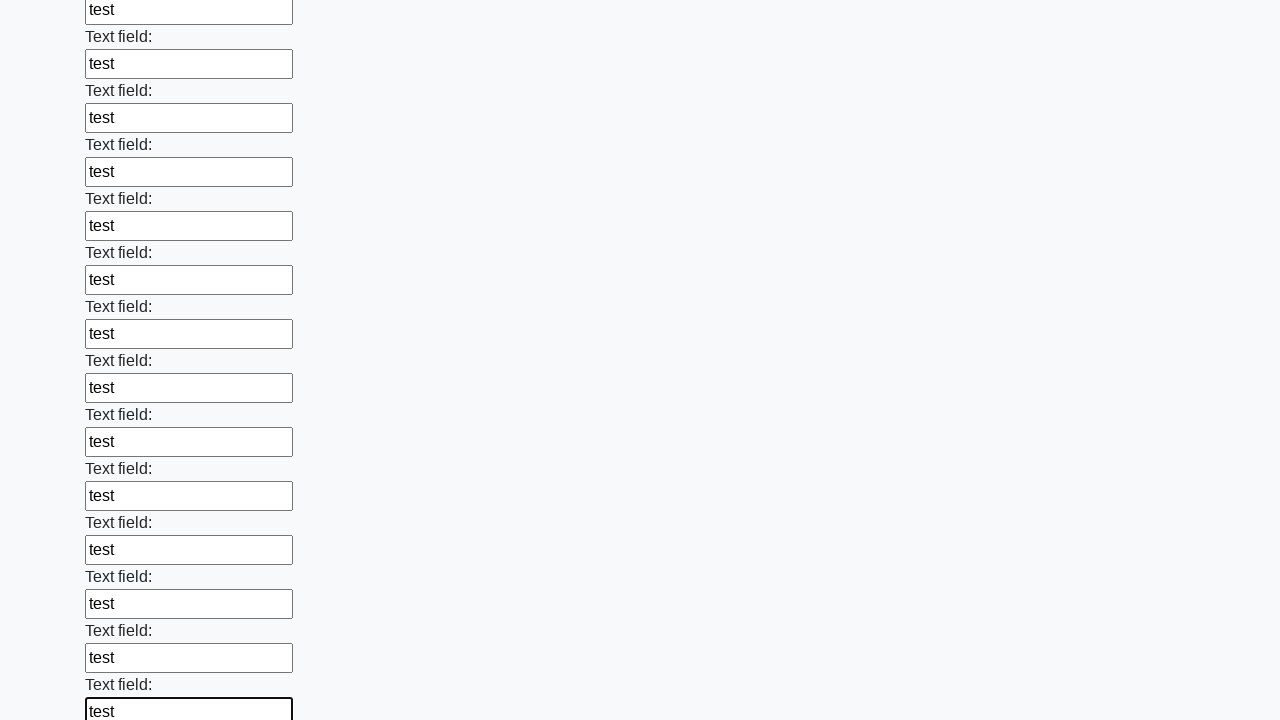

Filled an input field with 'test' data on input >> nth=77
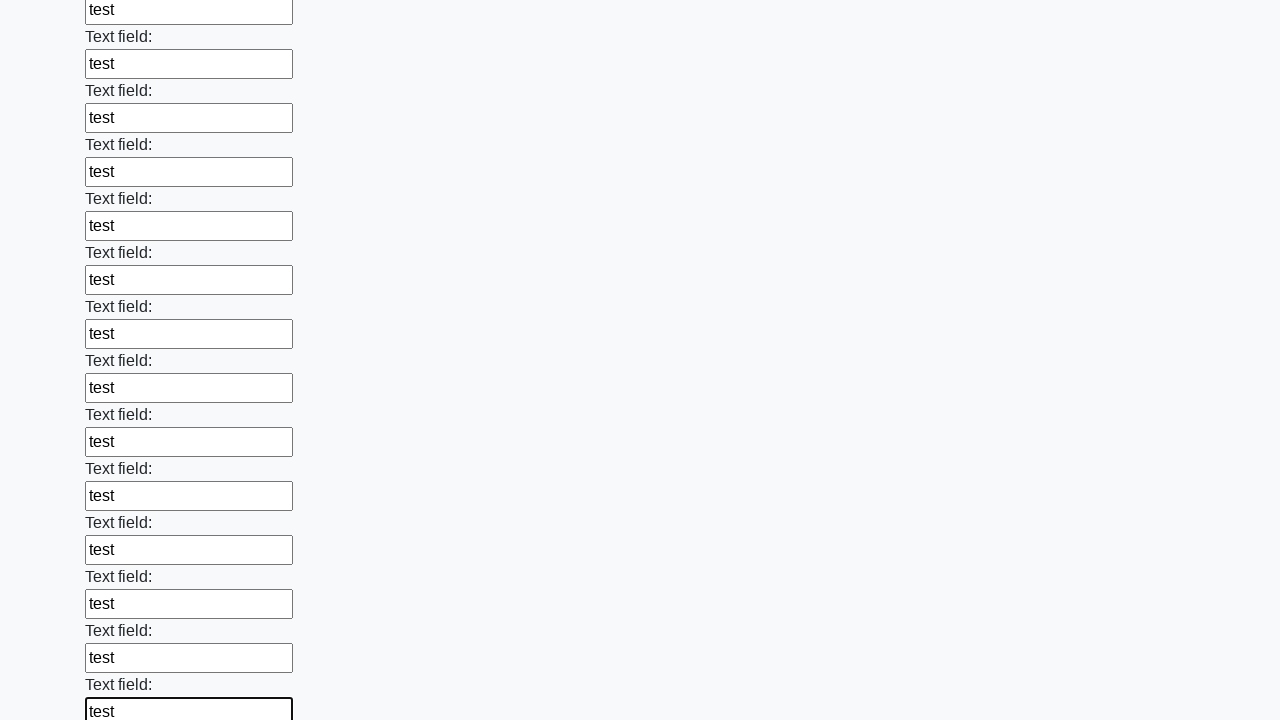

Filled an input field with 'test' data on input >> nth=78
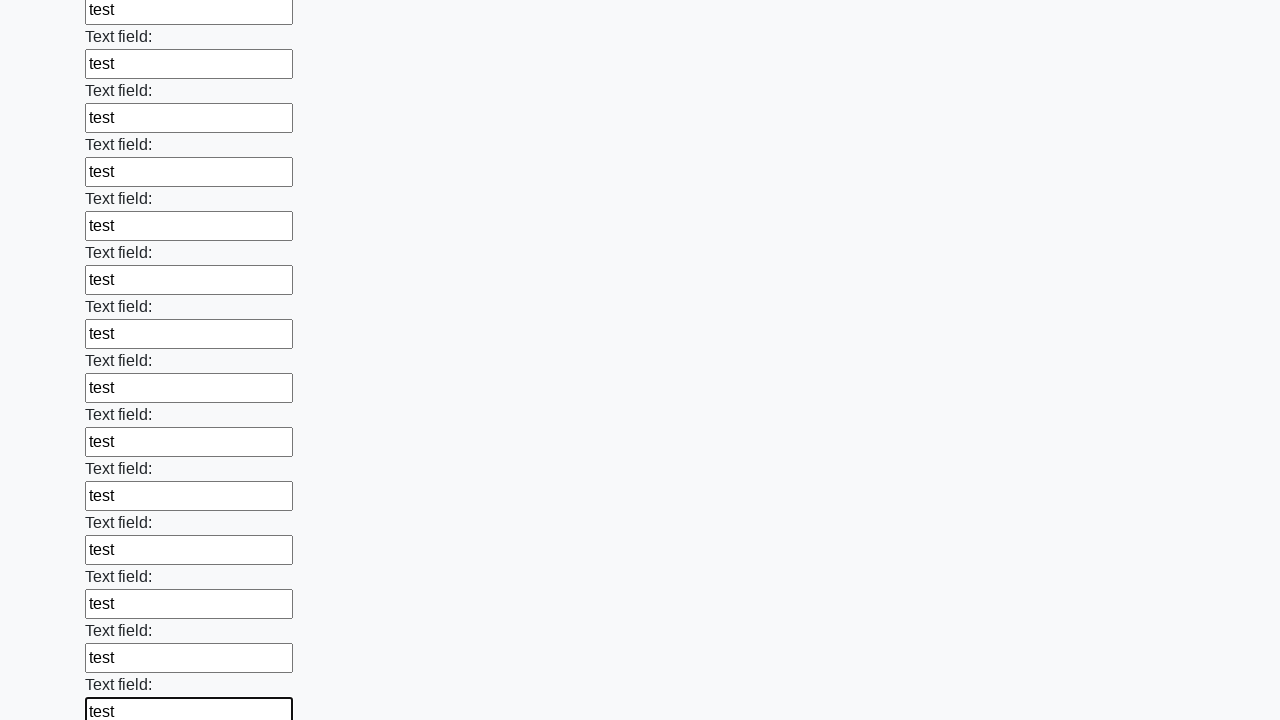

Filled an input field with 'test' data on input >> nth=79
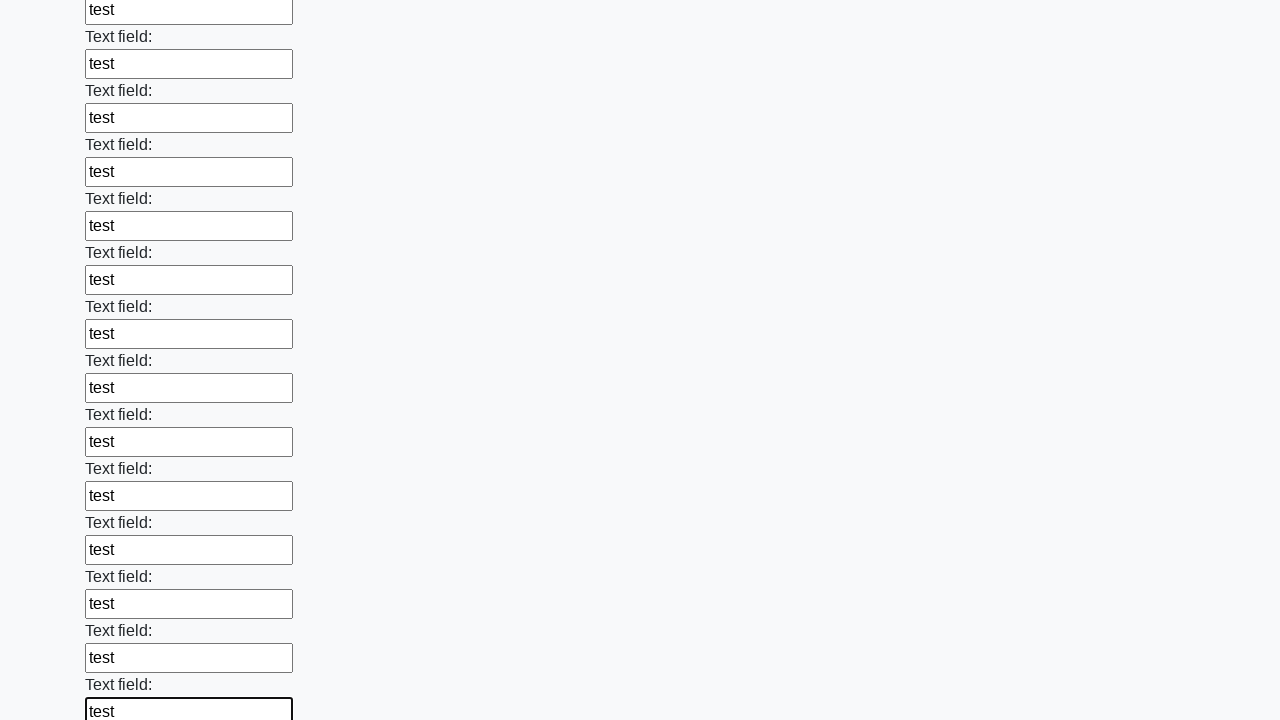

Filled an input field with 'test' data on input >> nth=80
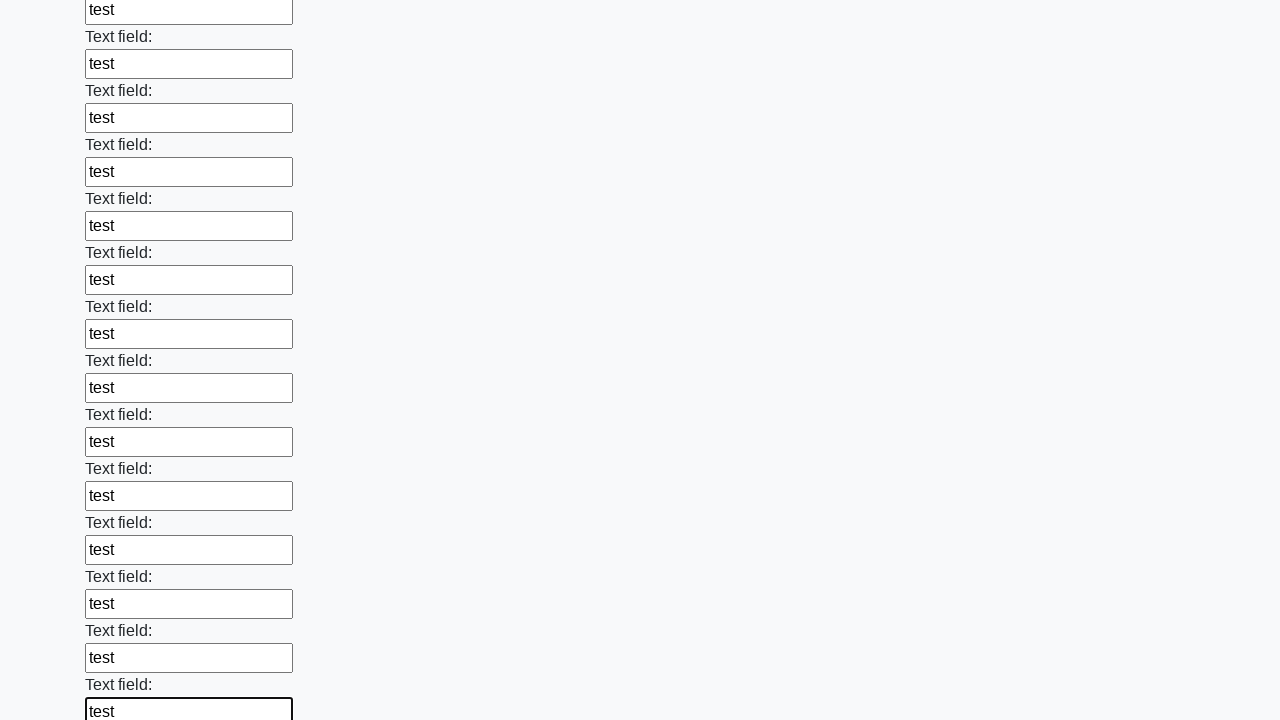

Filled an input field with 'test' data on input >> nth=81
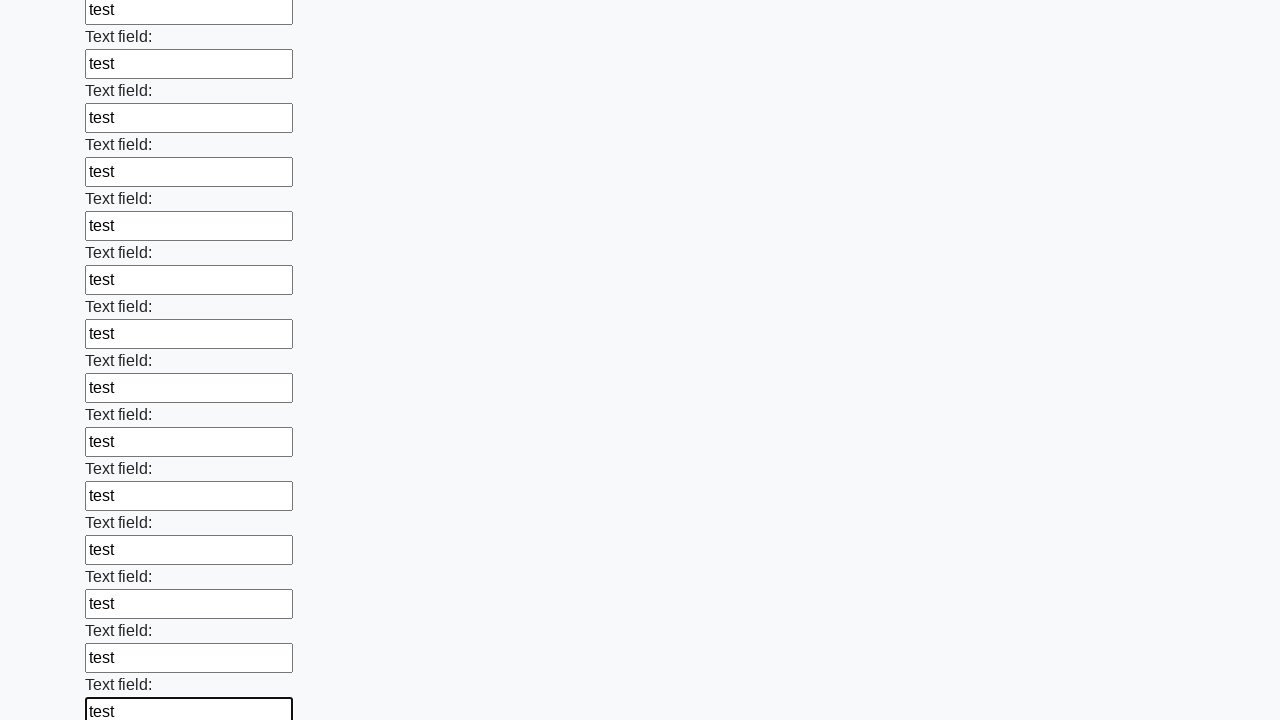

Filled an input field with 'test' data on input >> nth=82
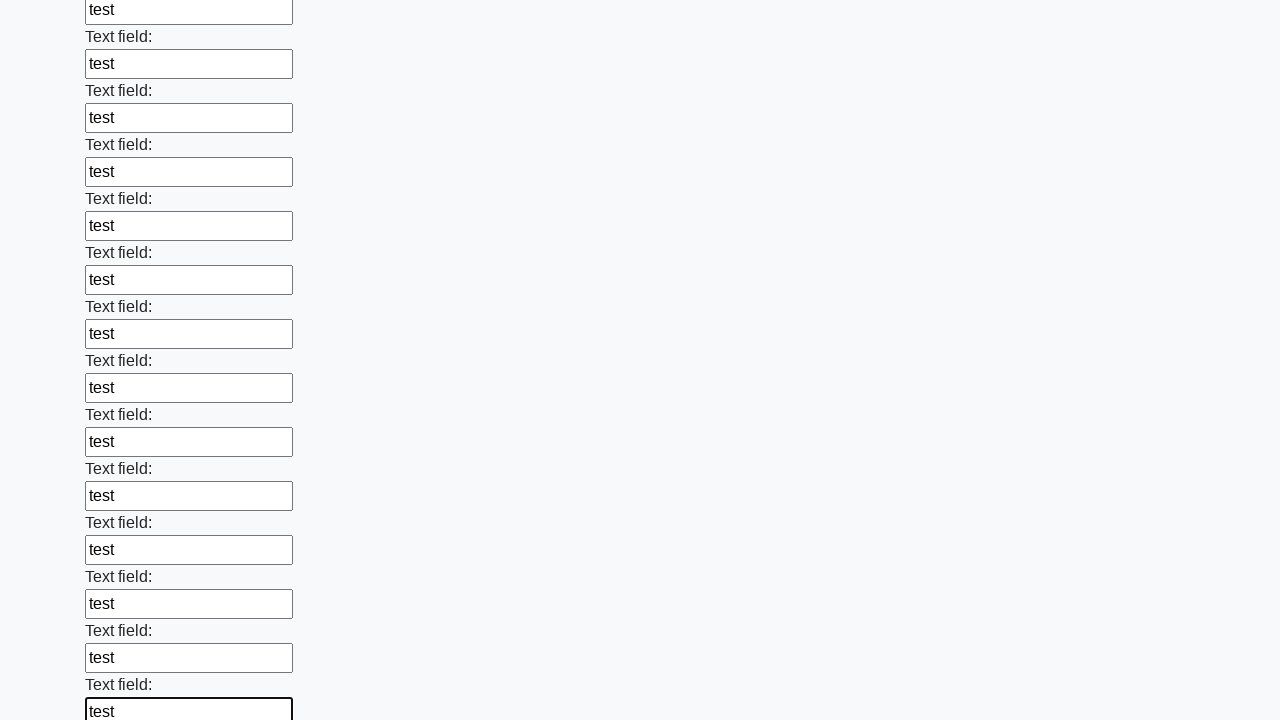

Filled an input field with 'test' data on input >> nth=83
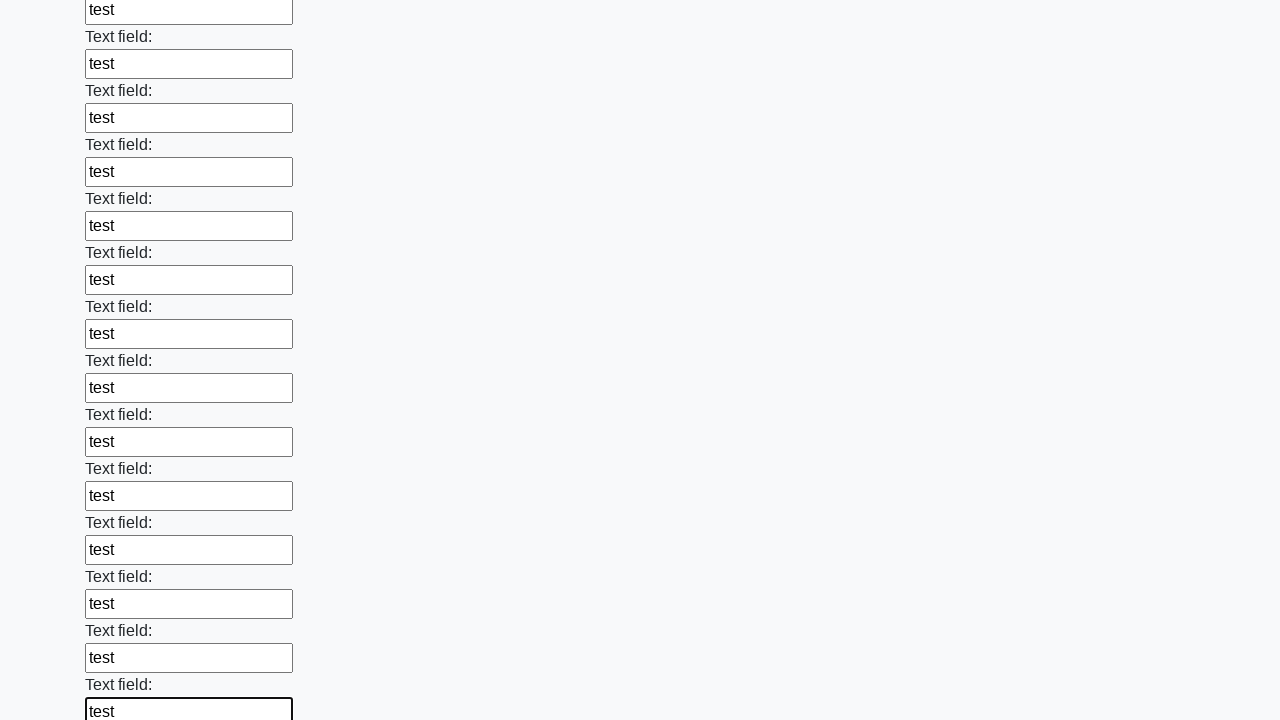

Filled an input field with 'test' data on input >> nth=84
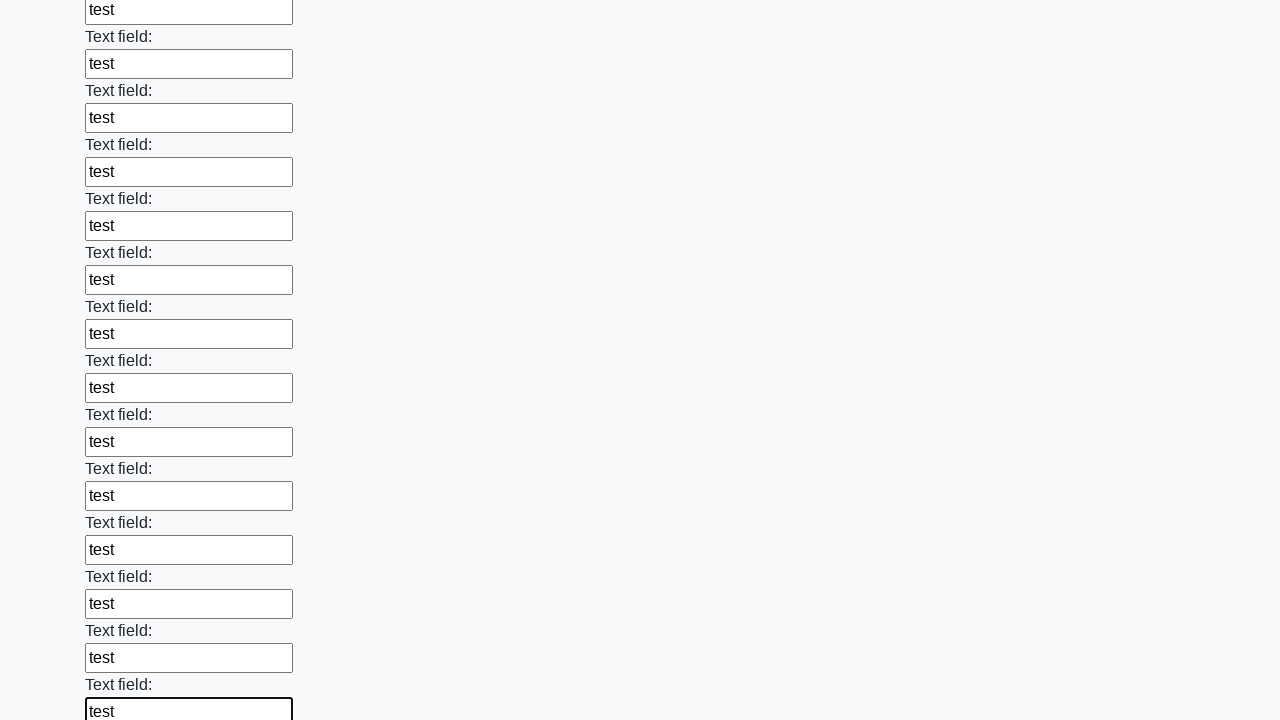

Filled an input field with 'test' data on input >> nth=85
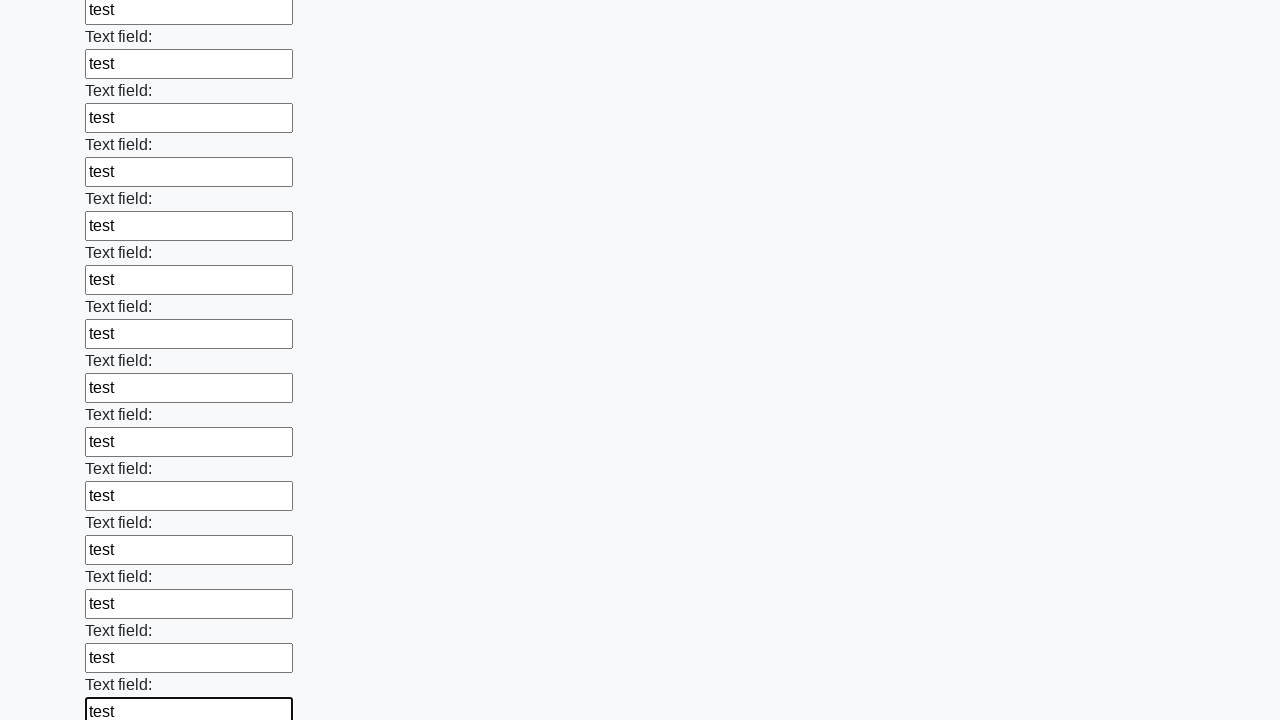

Filled an input field with 'test' data on input >> nth=86
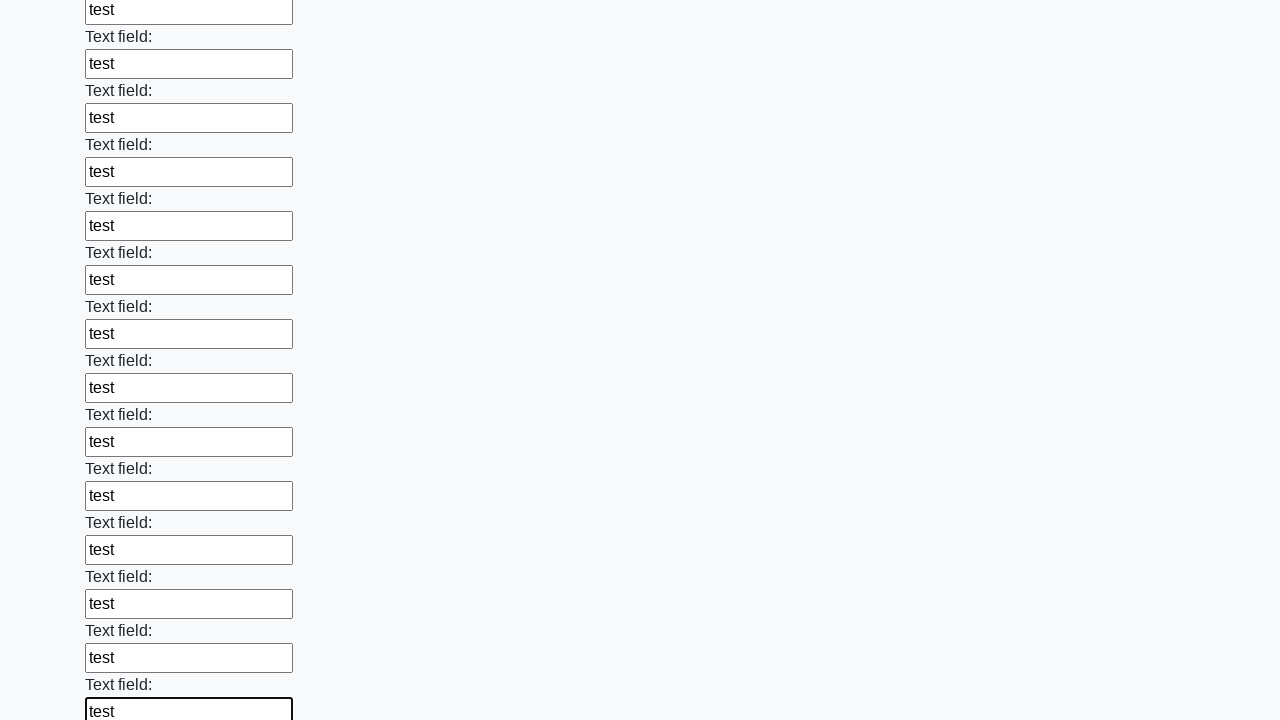

Filled an input field with 'test' data on input >> nth=87
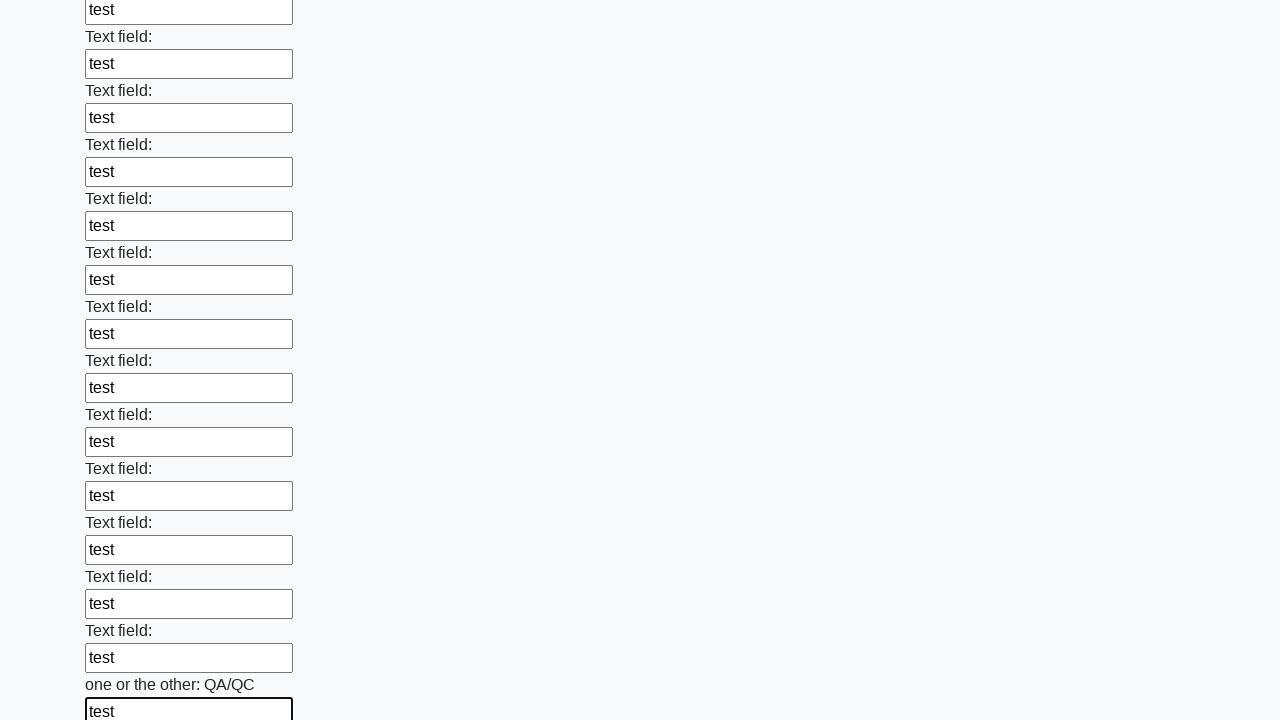

Filled an input field with 'test' data on input >> nth=88
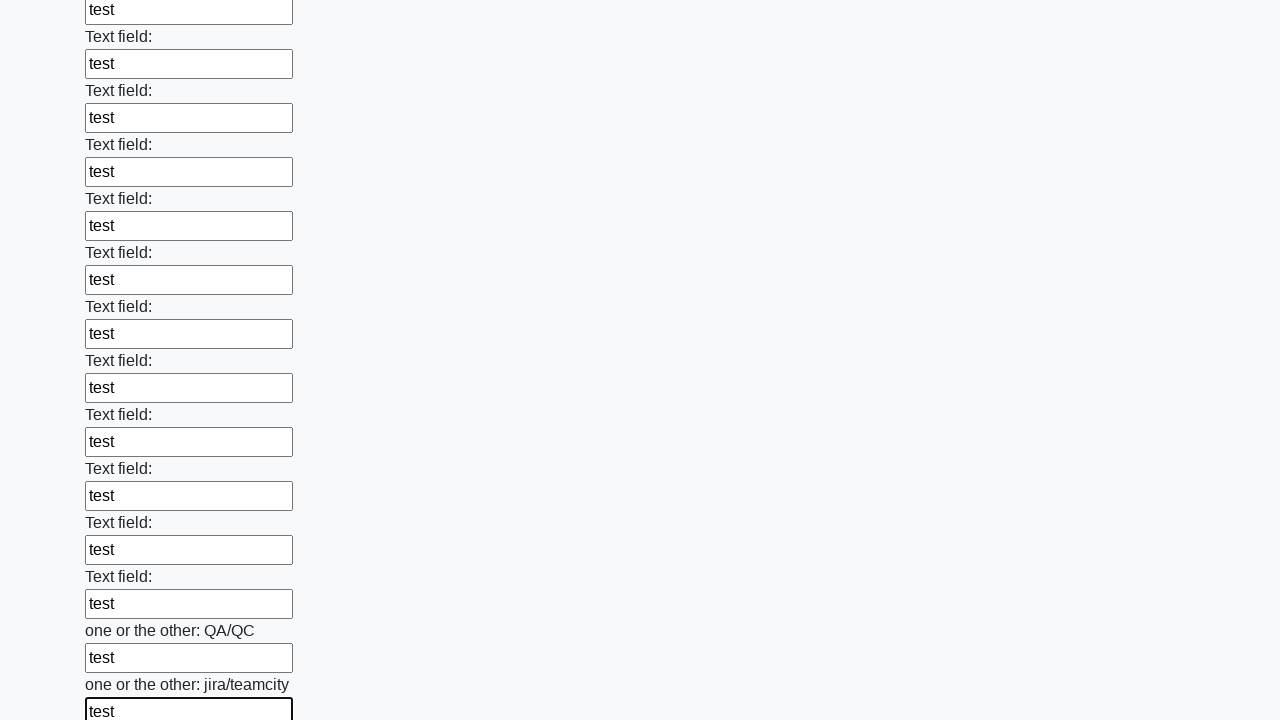

Filled an input field with 'test' data on input >> nth=89
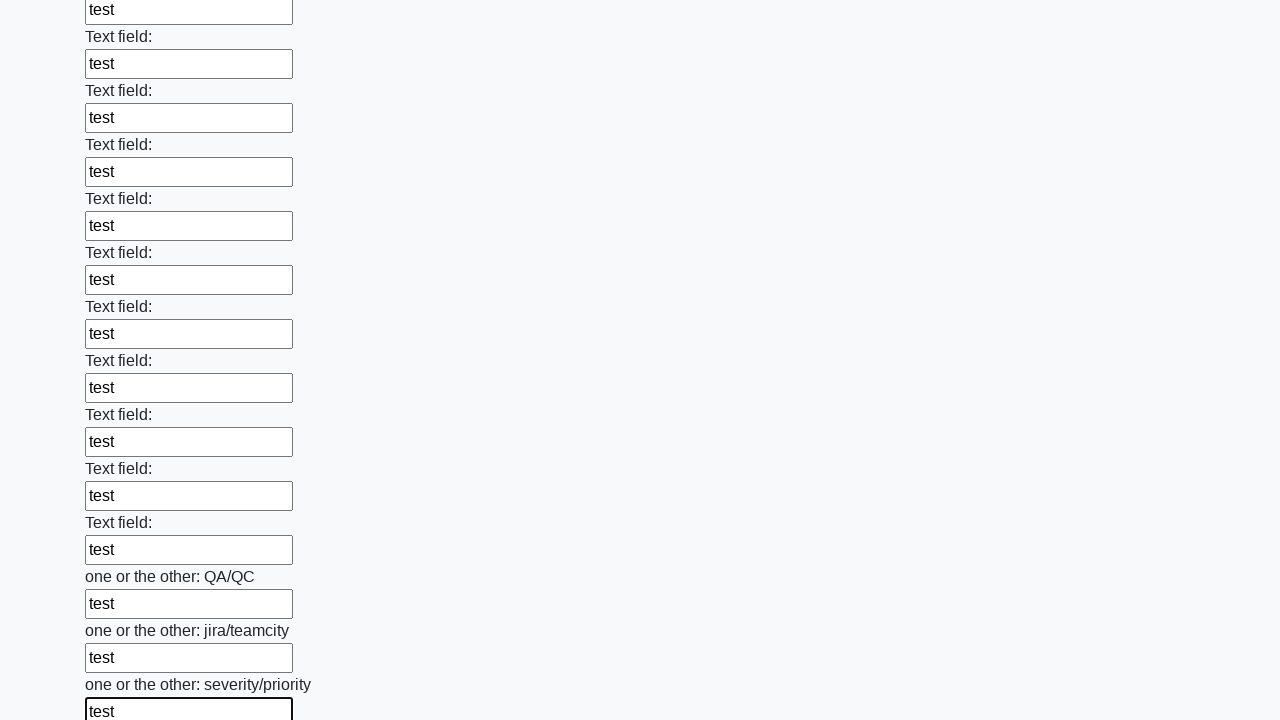

Filled an input field with 'test' data on input >> nth=90
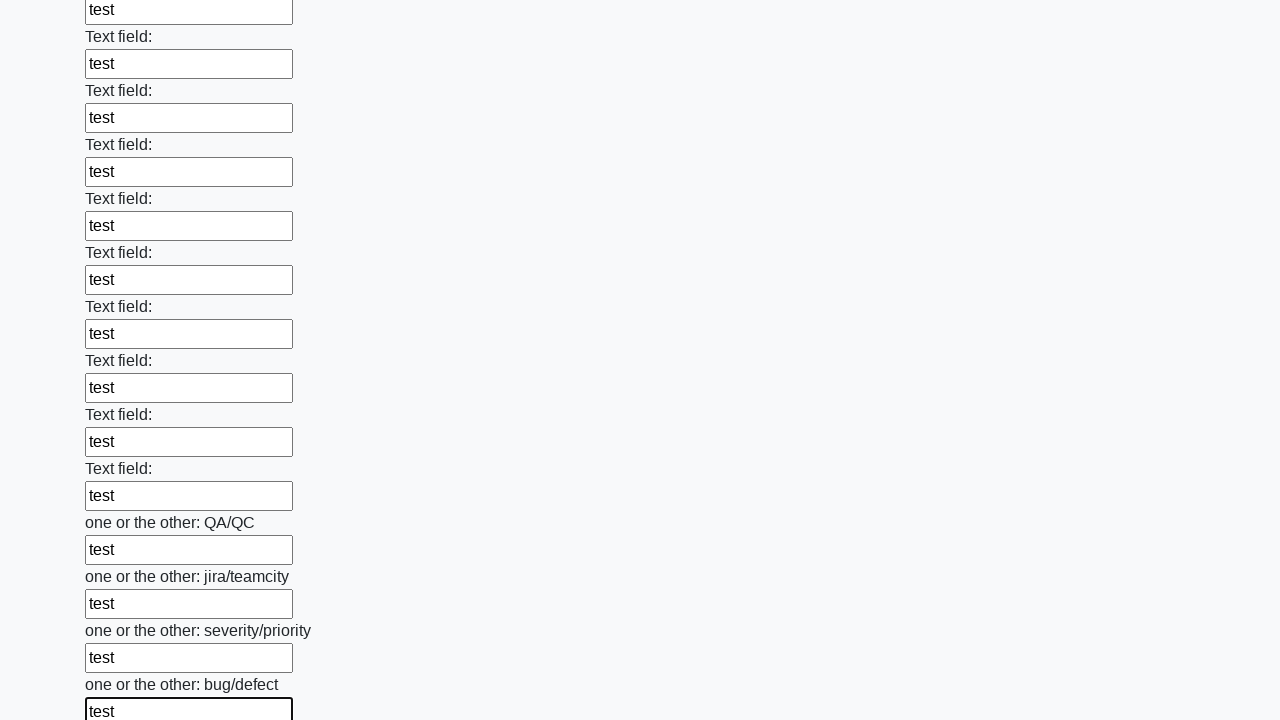

Filled an input field with 'test' data on input >> nth=91
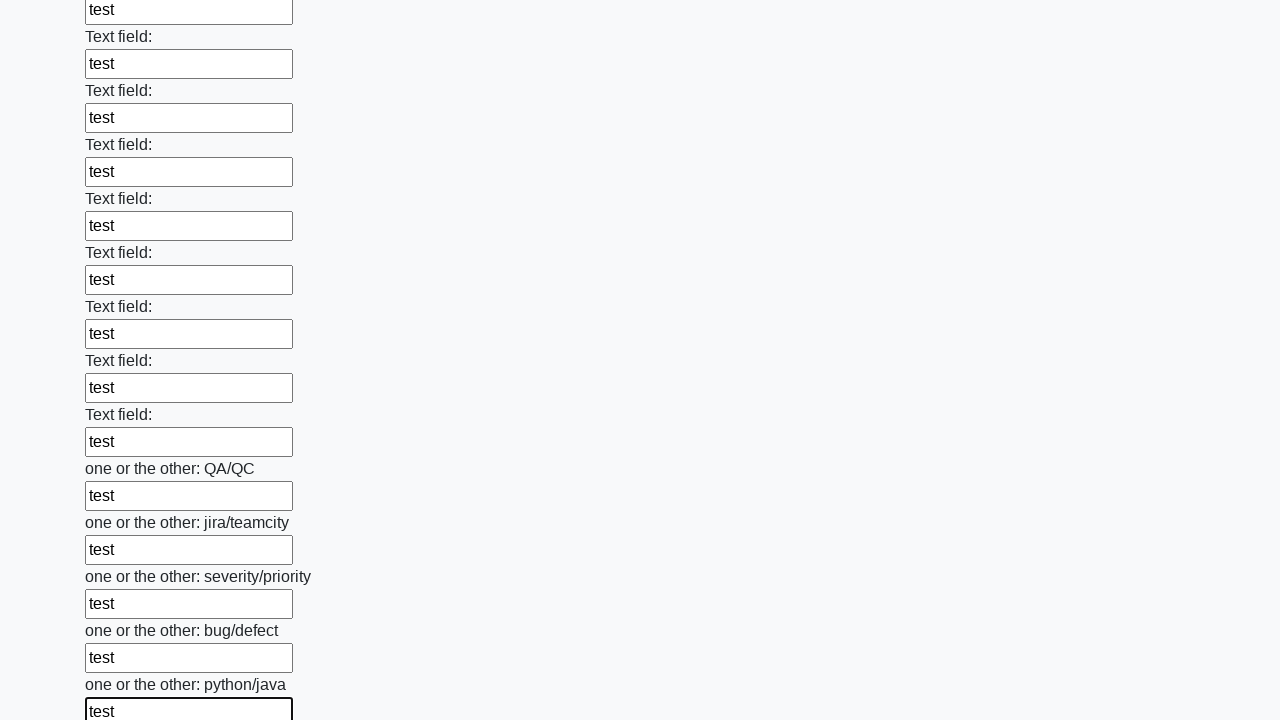

Filled an input field with 'test' data on input >> nth=92
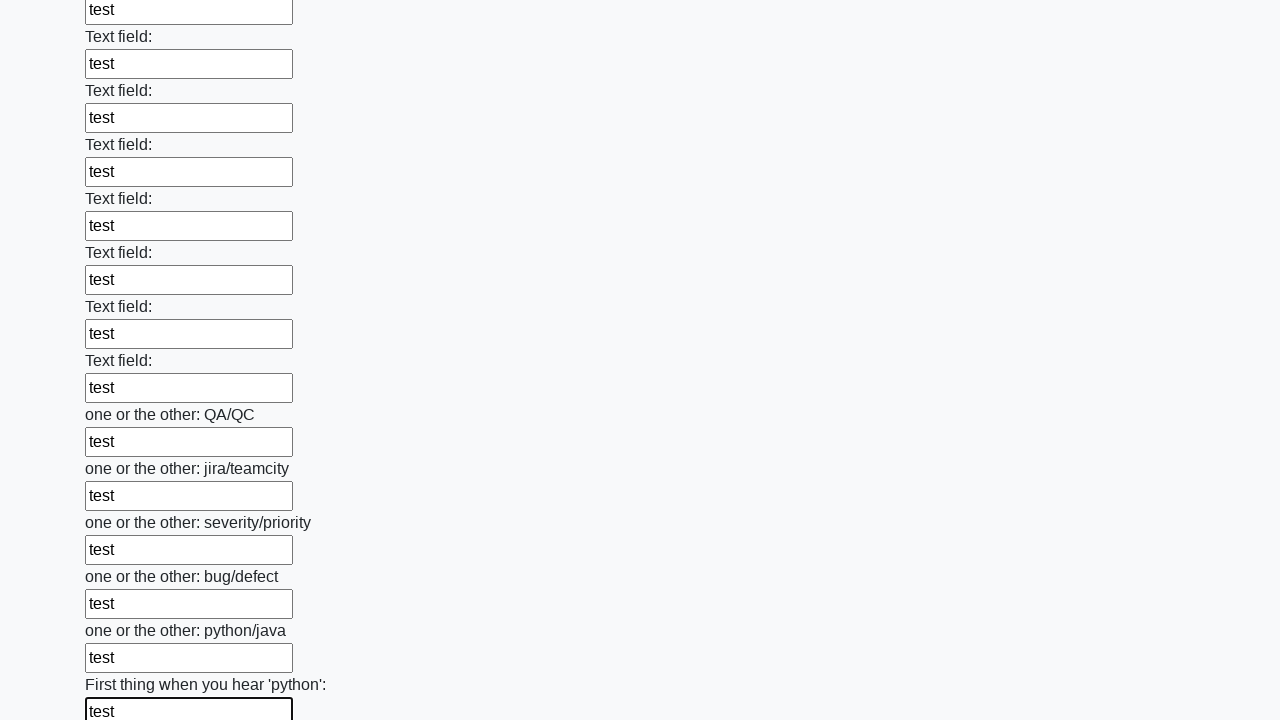

Filled an input field with 'test' data on input >> nth=93
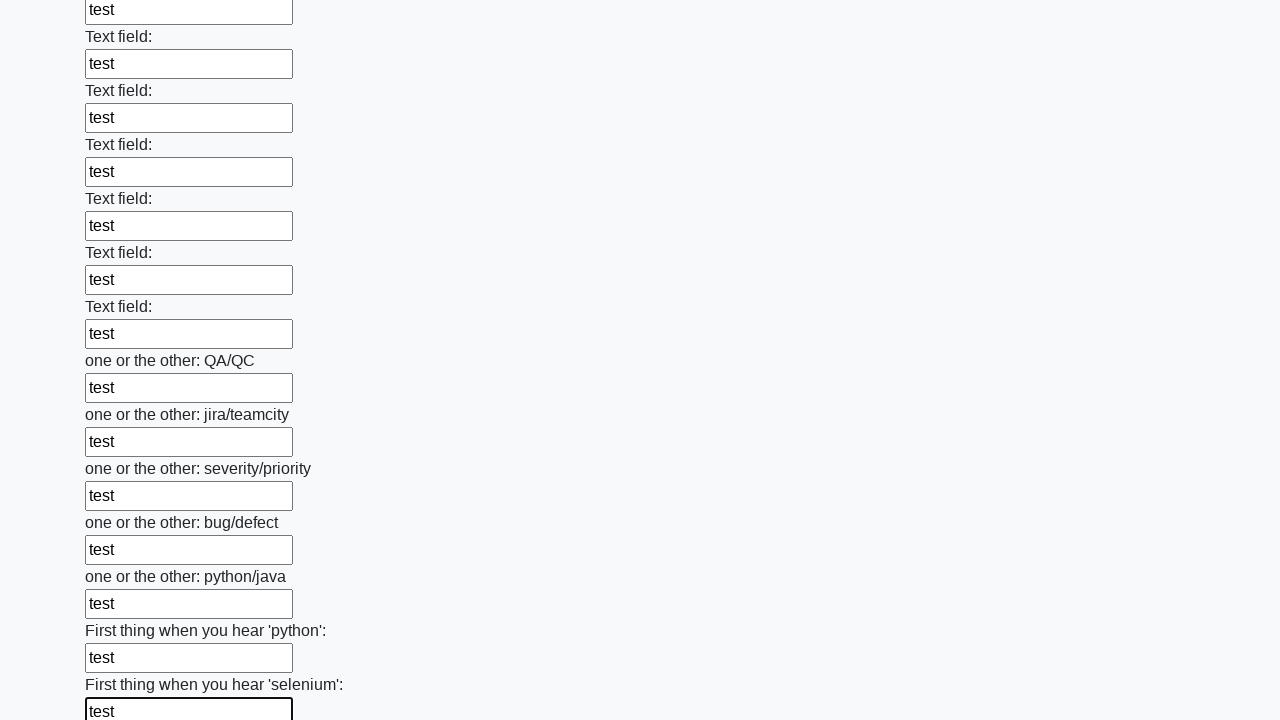

Filled an input field with 'test' data on input >> nth=94
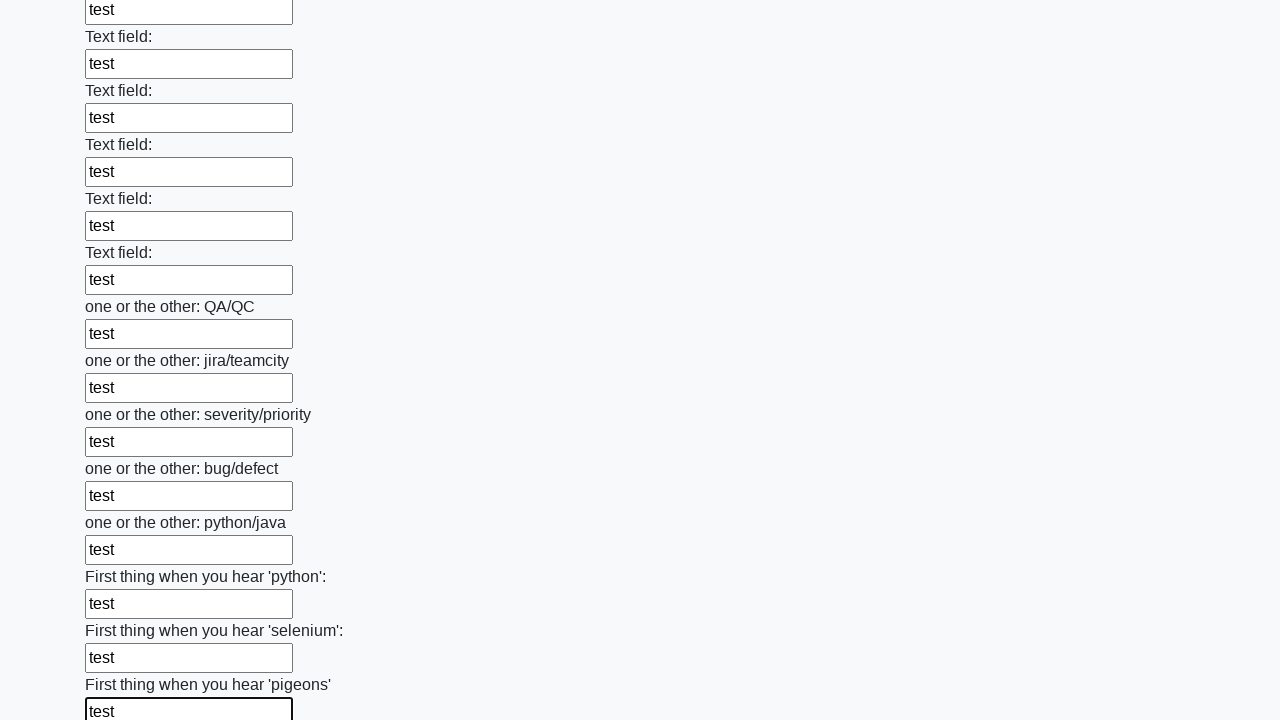

Filled an input field with 'test' data on input >> nth=95
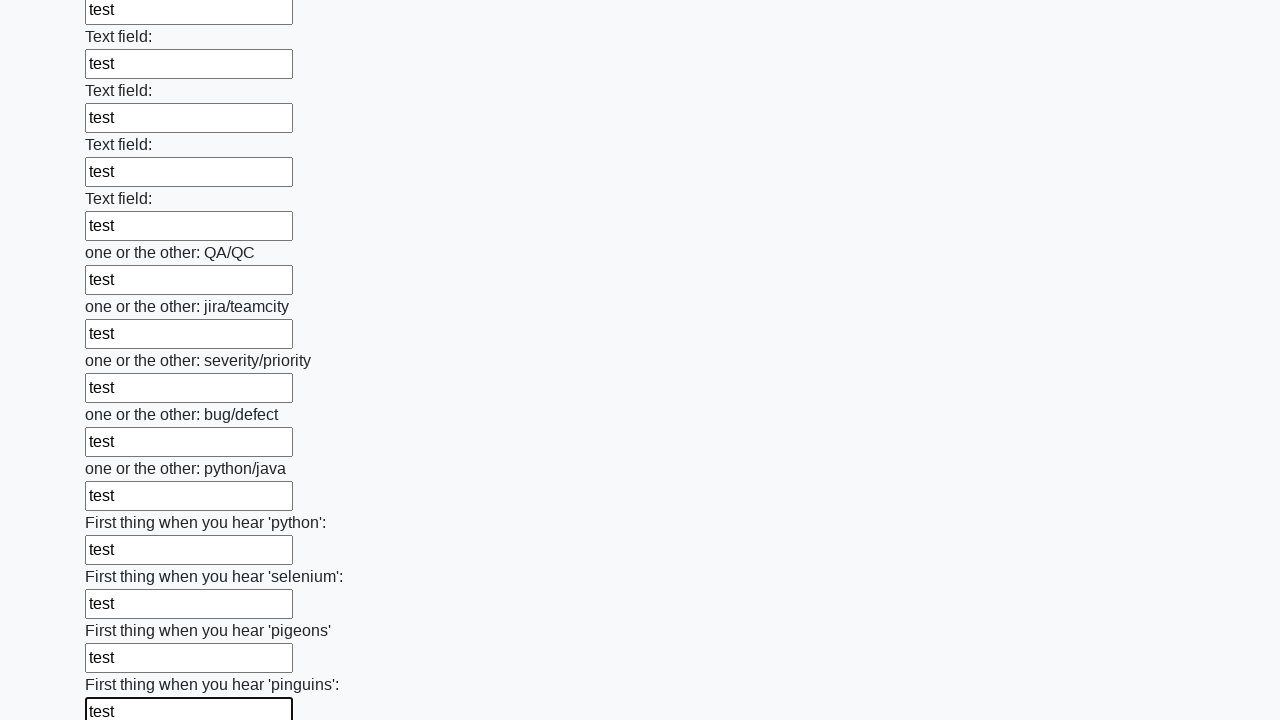

Filled an input field with 'test' data on input >> nth=96
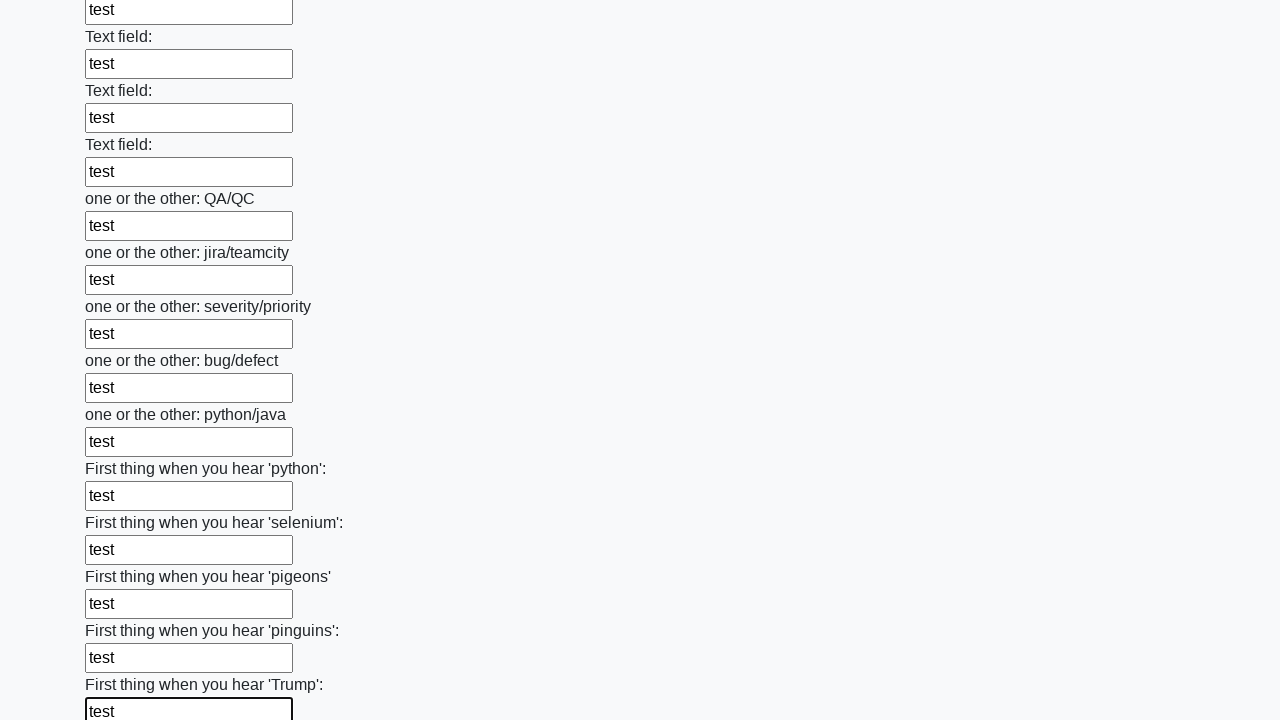

Filled an input field with 'test' data on input >> nth=97
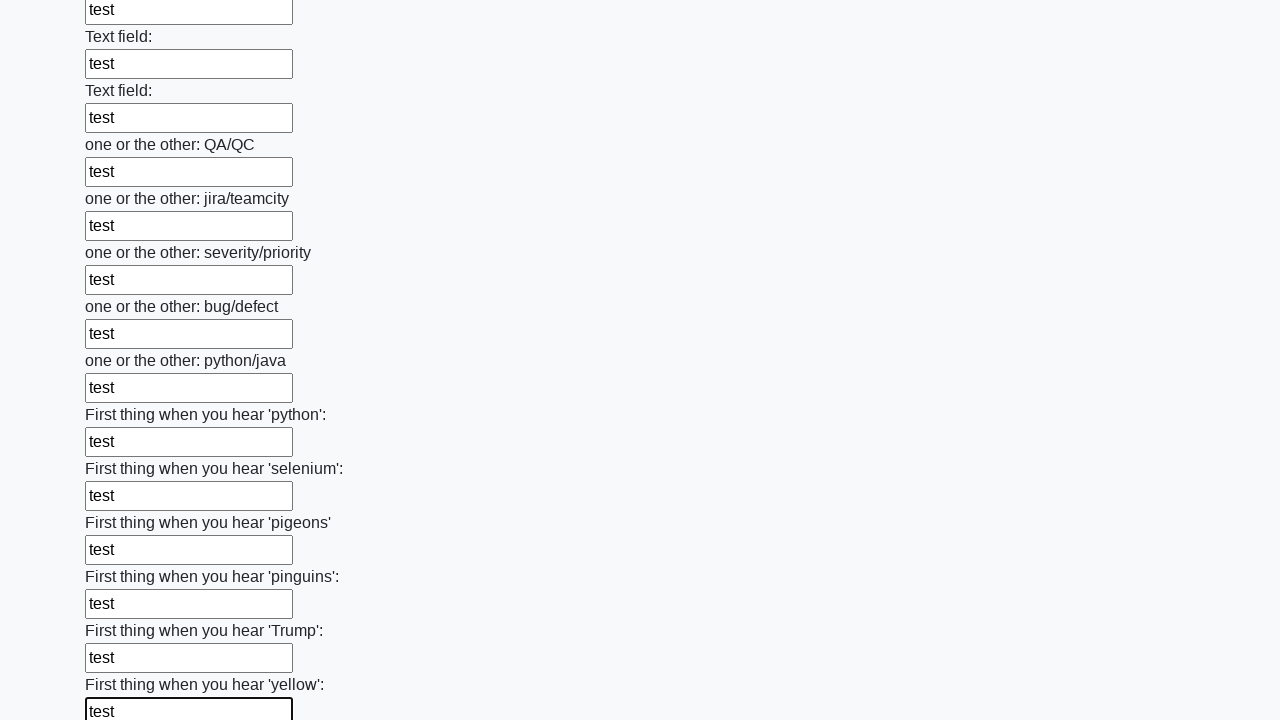

Filled an input field with 'test' data on input >> nth=98
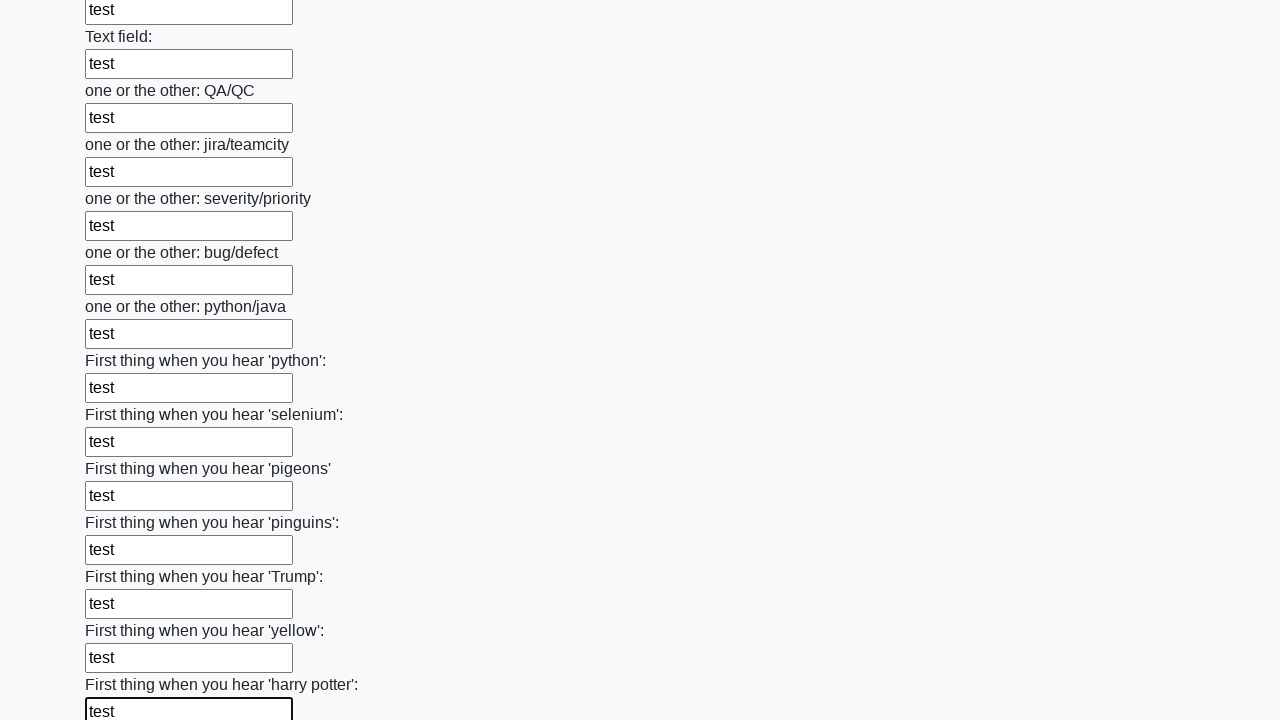

Filled an input field with 'test' data on input >> nth=99
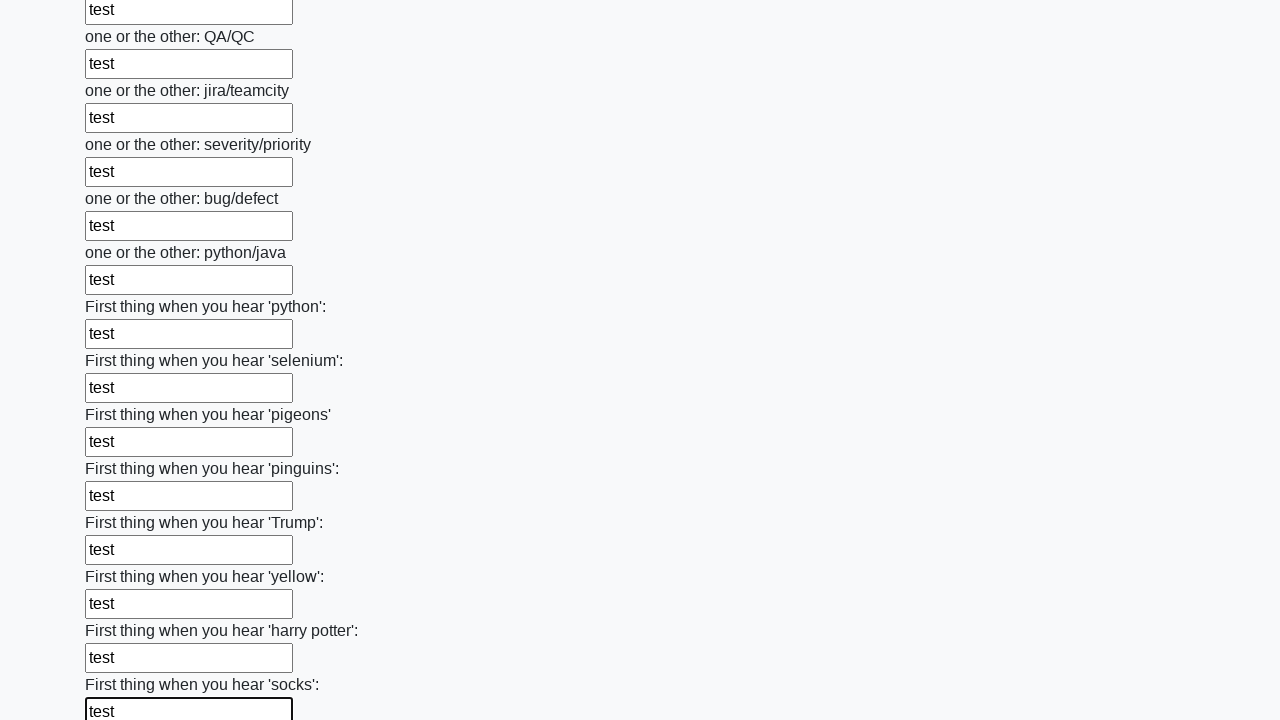

Clicked the submit button to submit the form at (123, 611) on button.btn
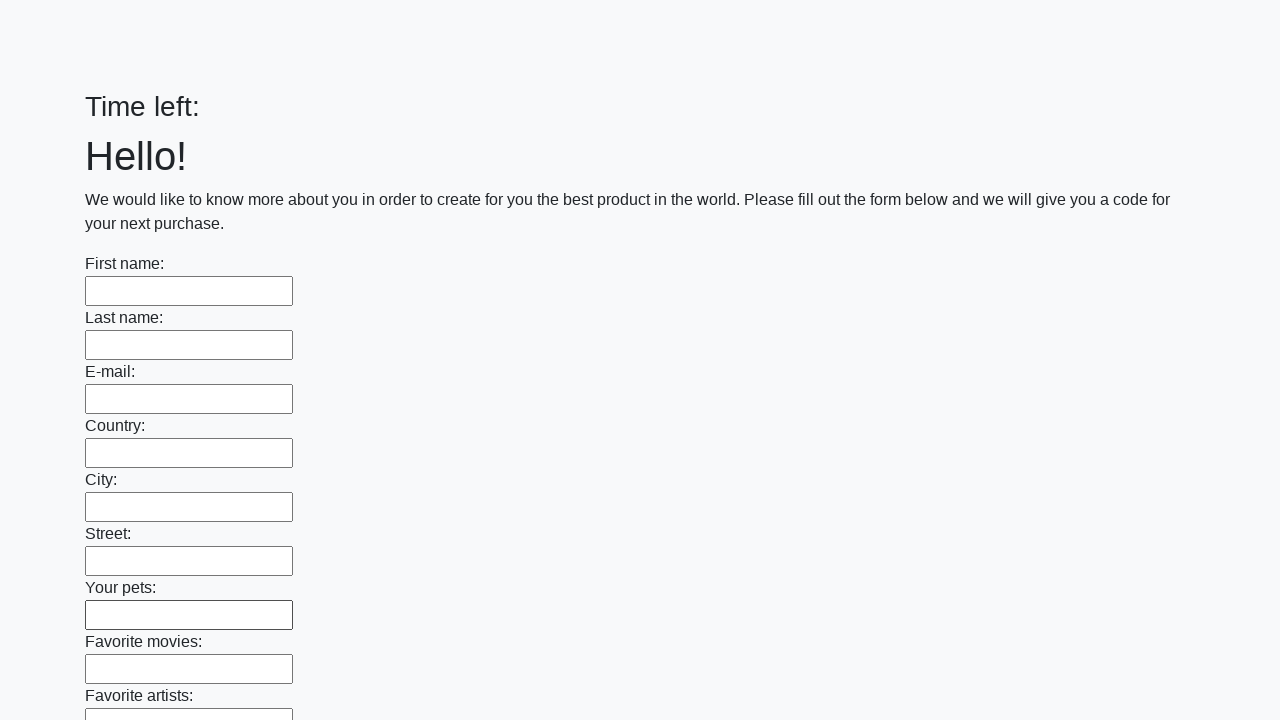

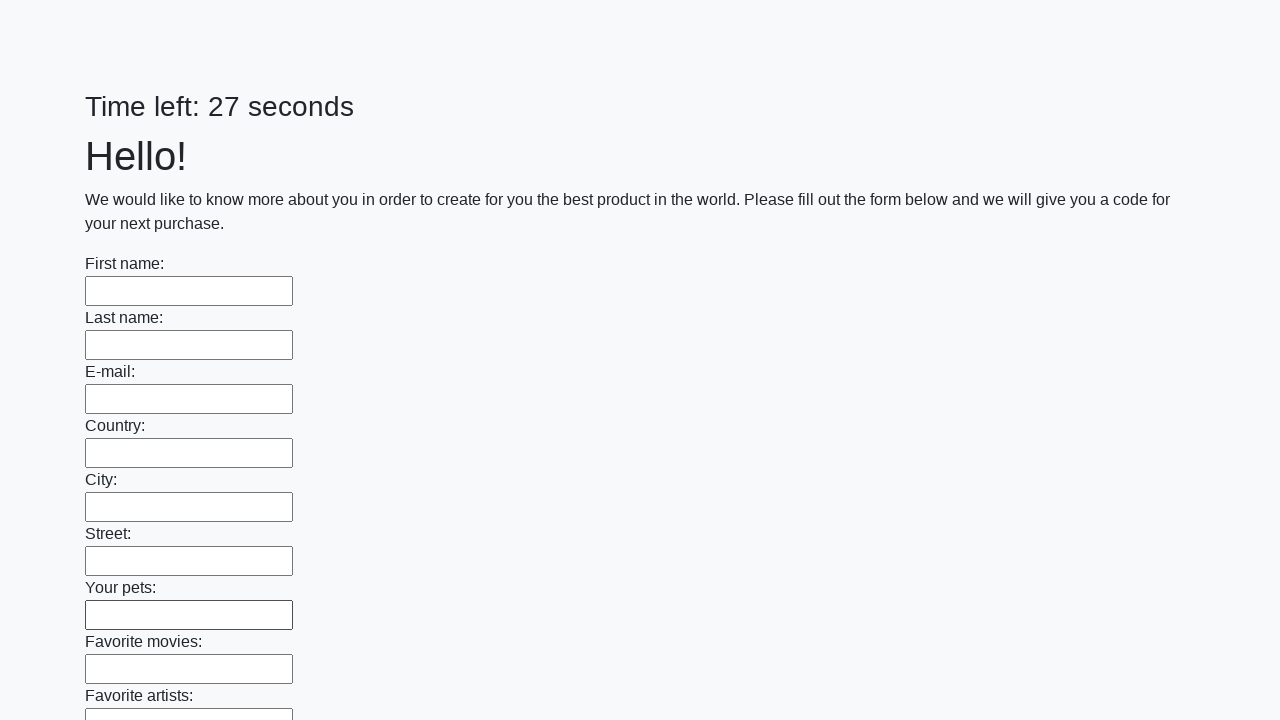